Tests filling a large form with multiple text input fields and submitting it by clicking the submit button

Starting URL: http://suninjuly.github.io/huge_form.html

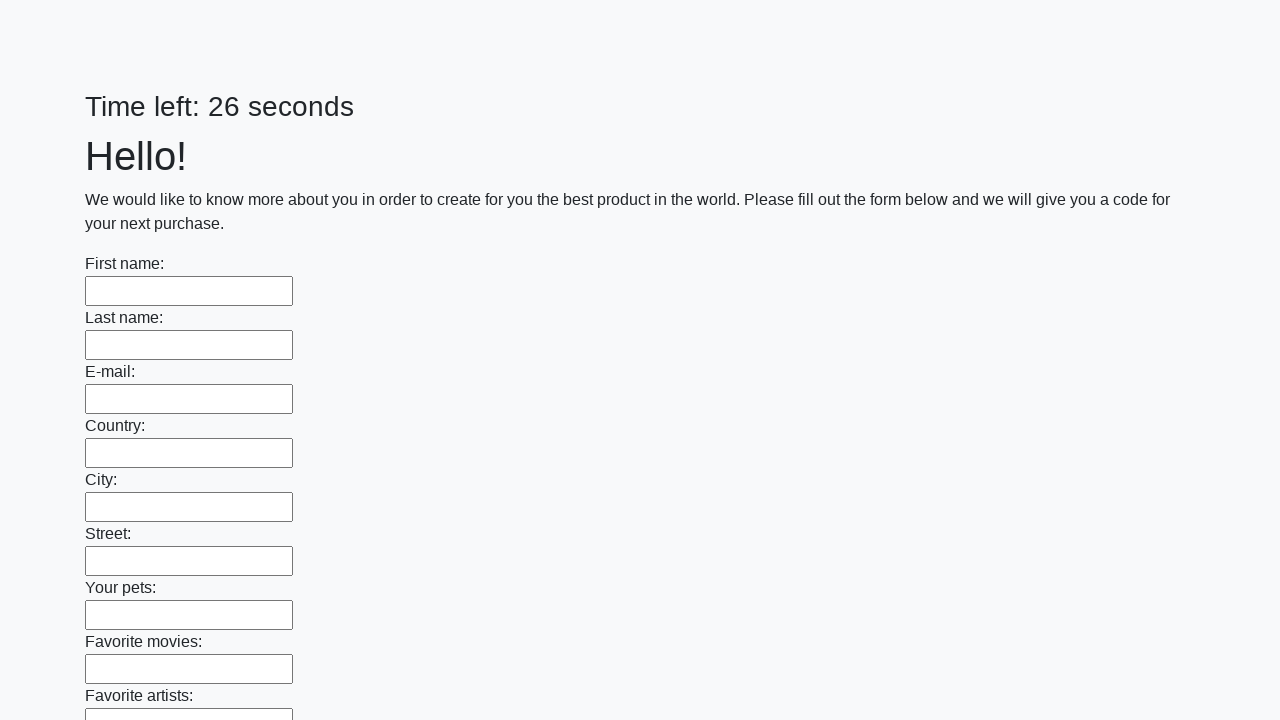

Located all text input fields on the huge form
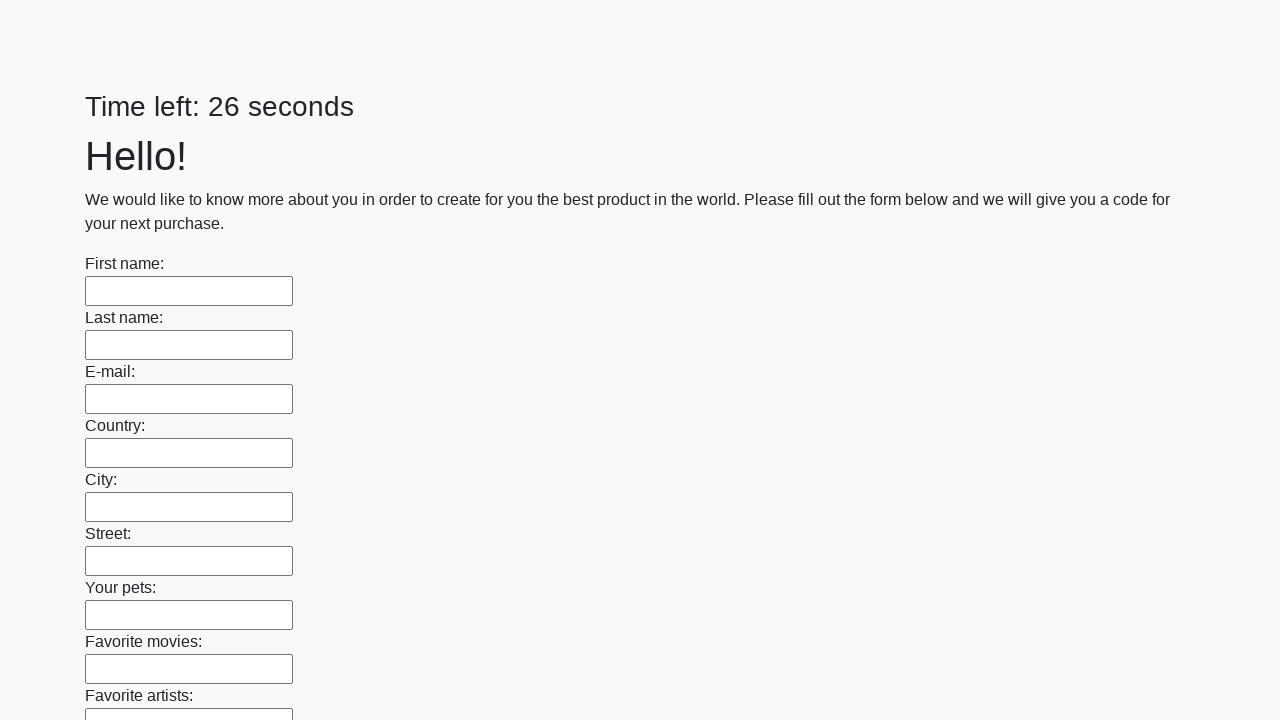

Counted 100 text input fields
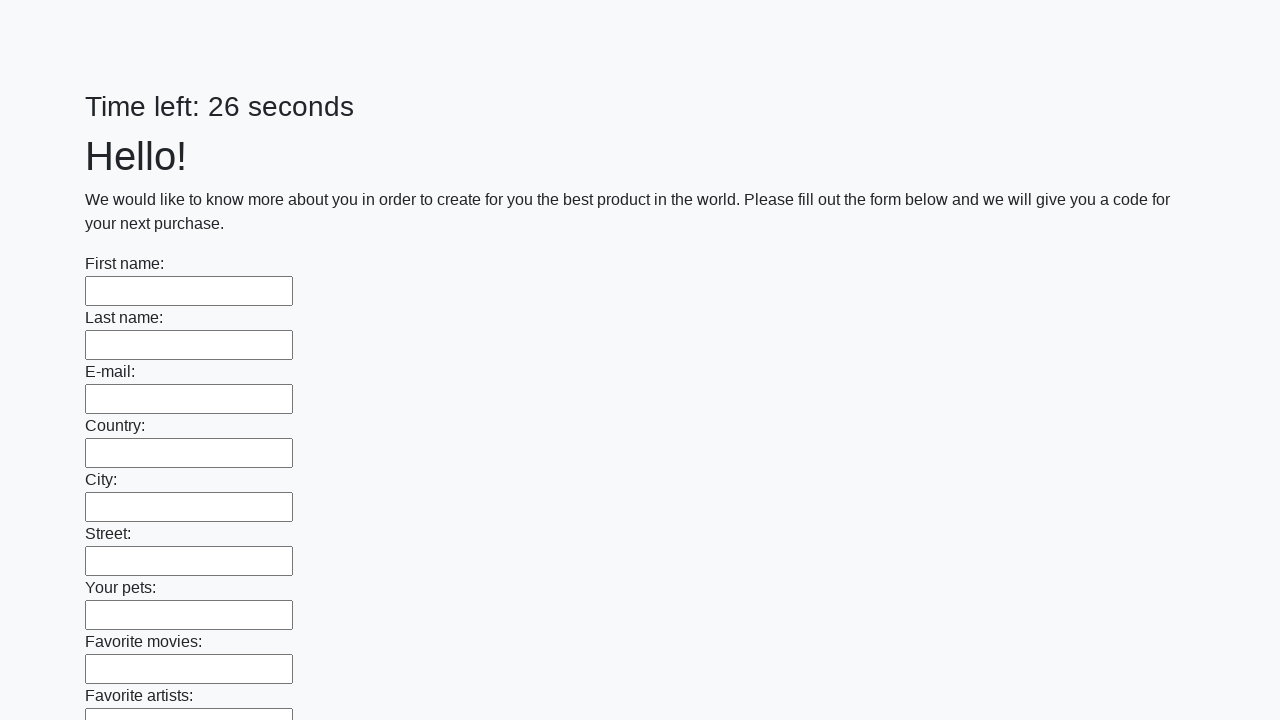

Filled text input field 1 of 100 with 'Мой ответ' on input[type="text"] >> nth=0
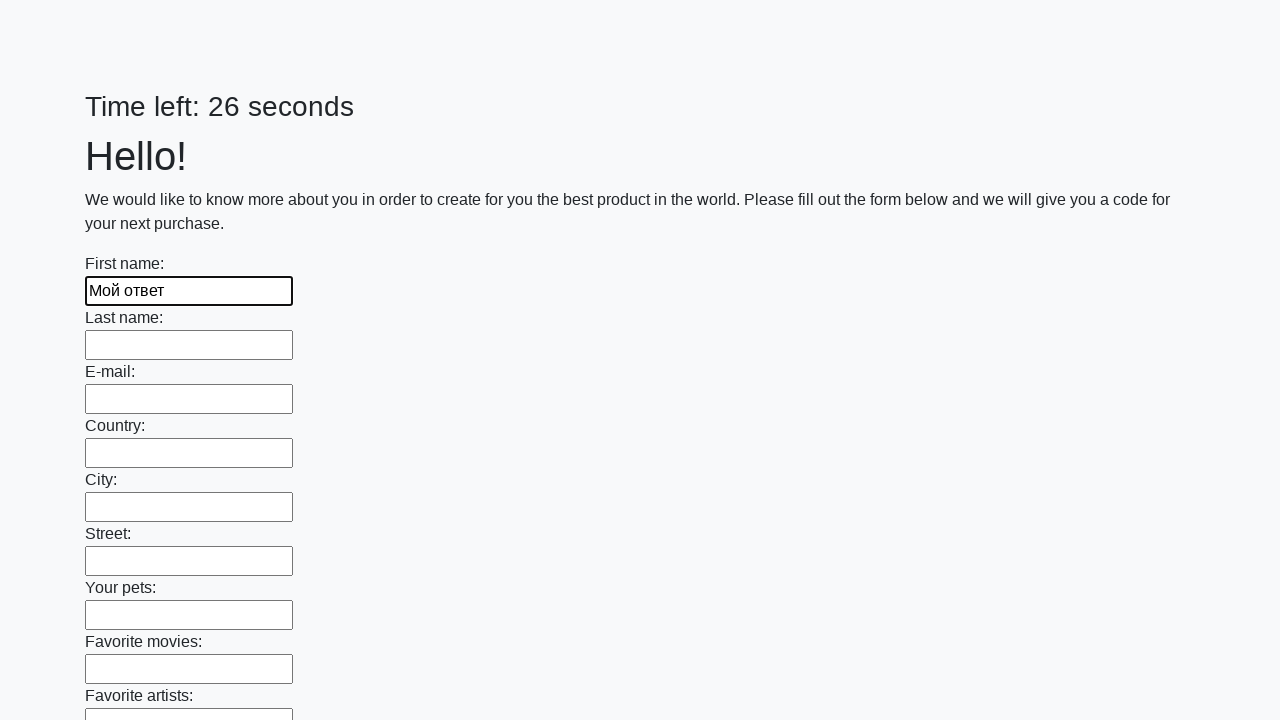

Filled text input field 2 of 100 with 'Мой ответ' on input[type="text"] >> nth=1
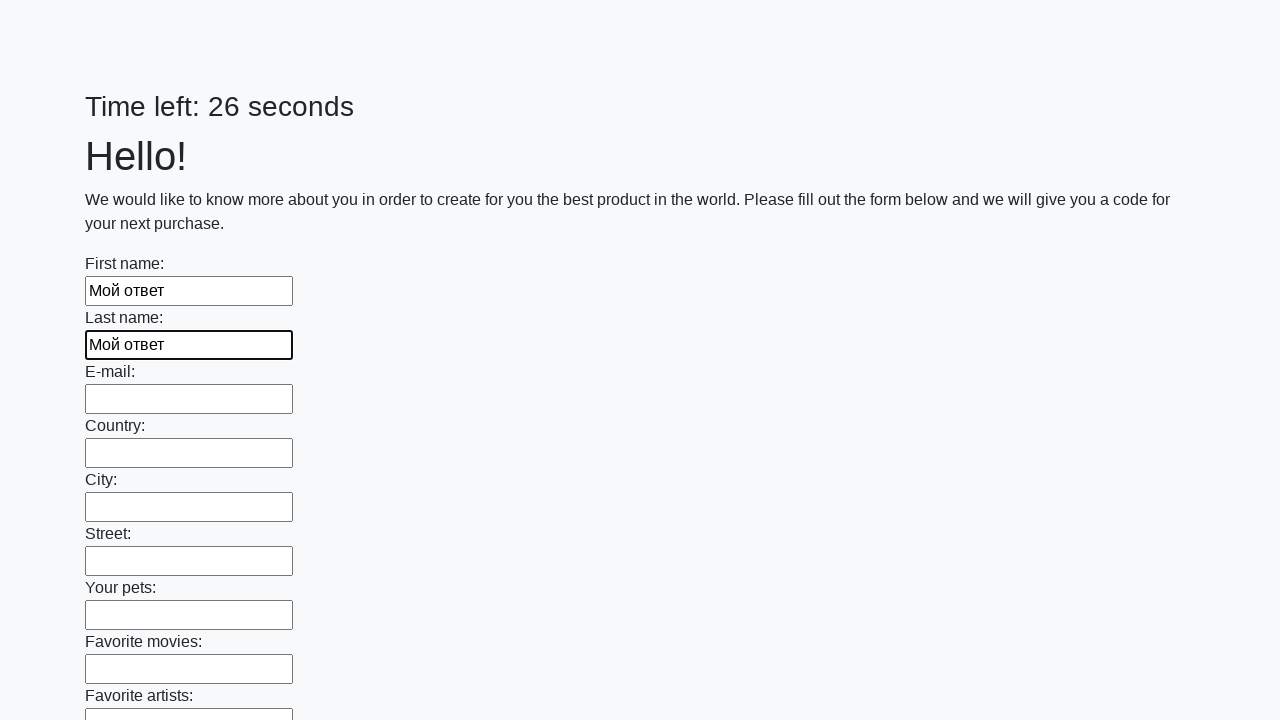

Filled text input field 3 of 100 with 'Мой ответ' on input[type="text"] >> nth=2
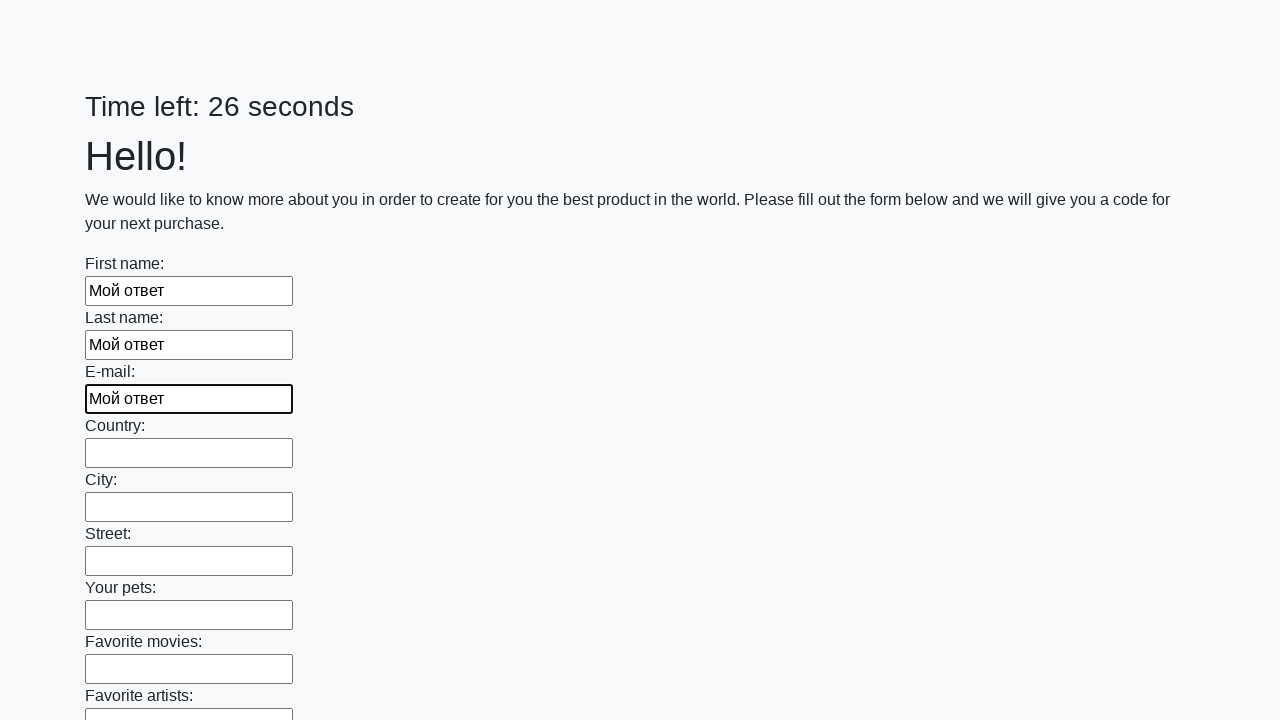

Filled text input field 4 of 100 with 'Мой ответ' on input[type="text"] >> nth=3
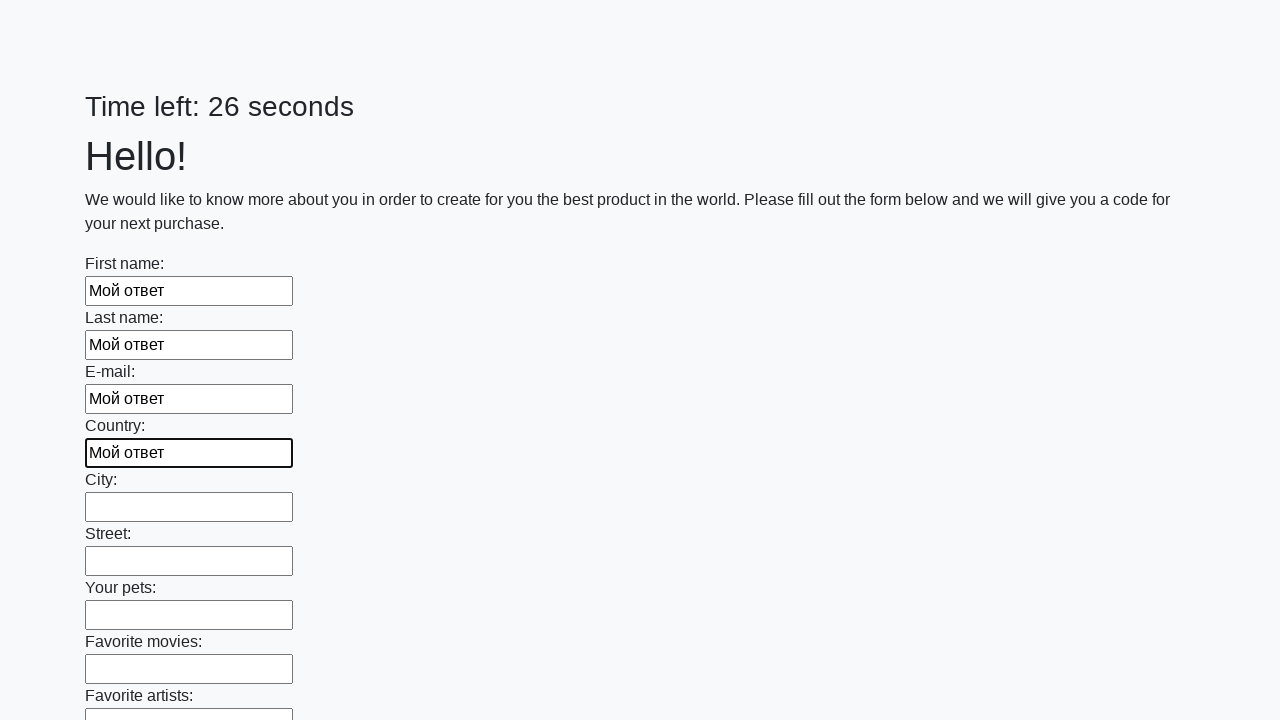

Filled text input field 5 of 100 with 'Мой ответ' on input[type="text"] >> nth=4
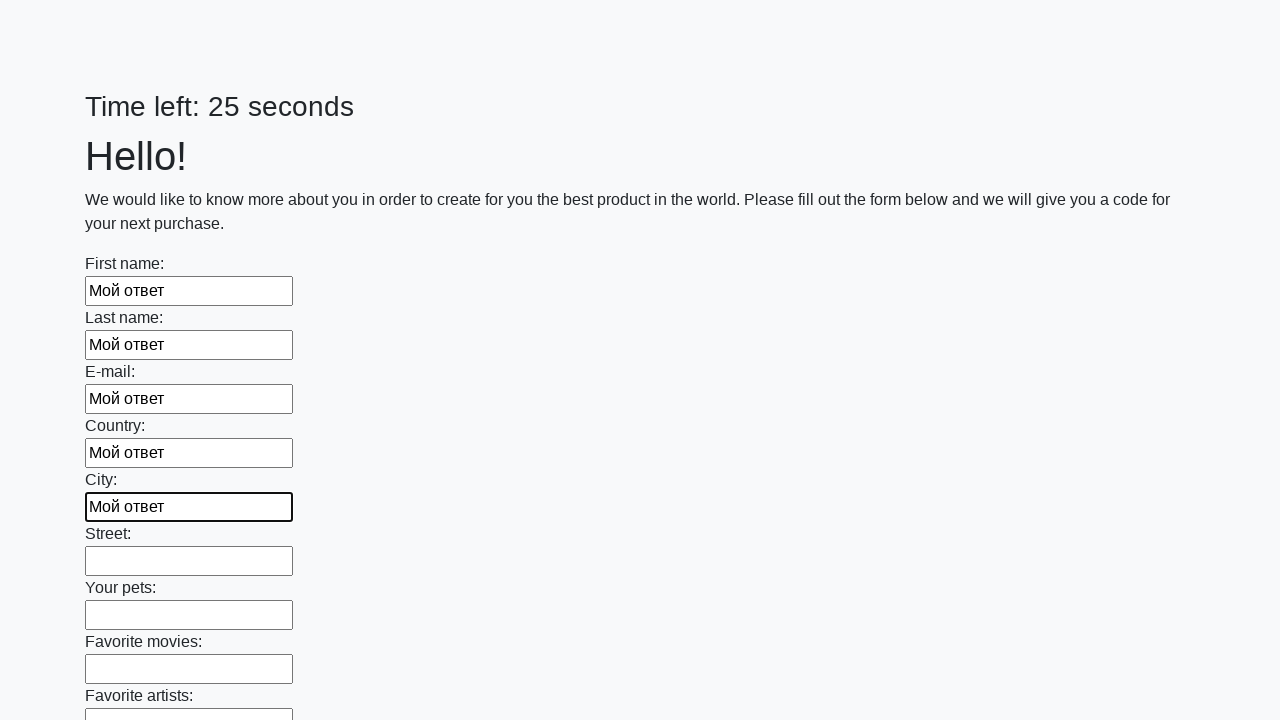

Filled text input field 6 of 100 with 'Мой ответ' on input[type="text"] >> nth=5
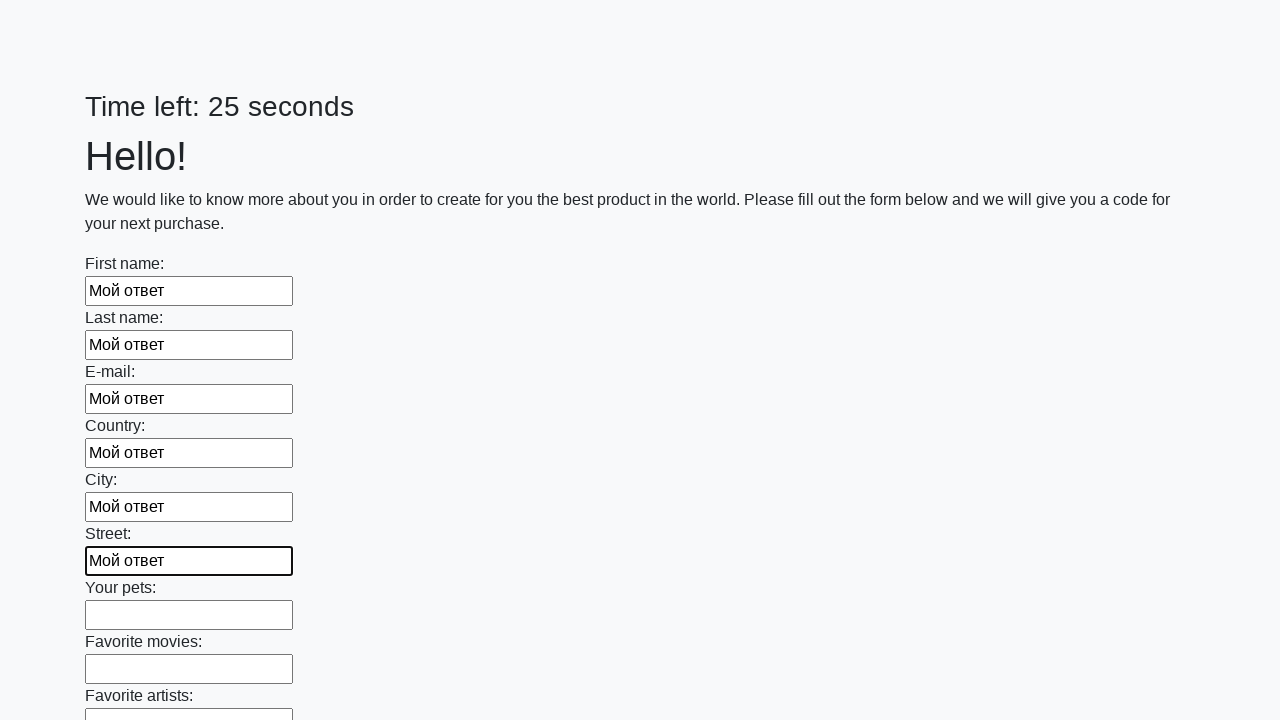

Filled text input field 7 of 100 with 'Мой ответ' on input[type="text"] >> nth=6
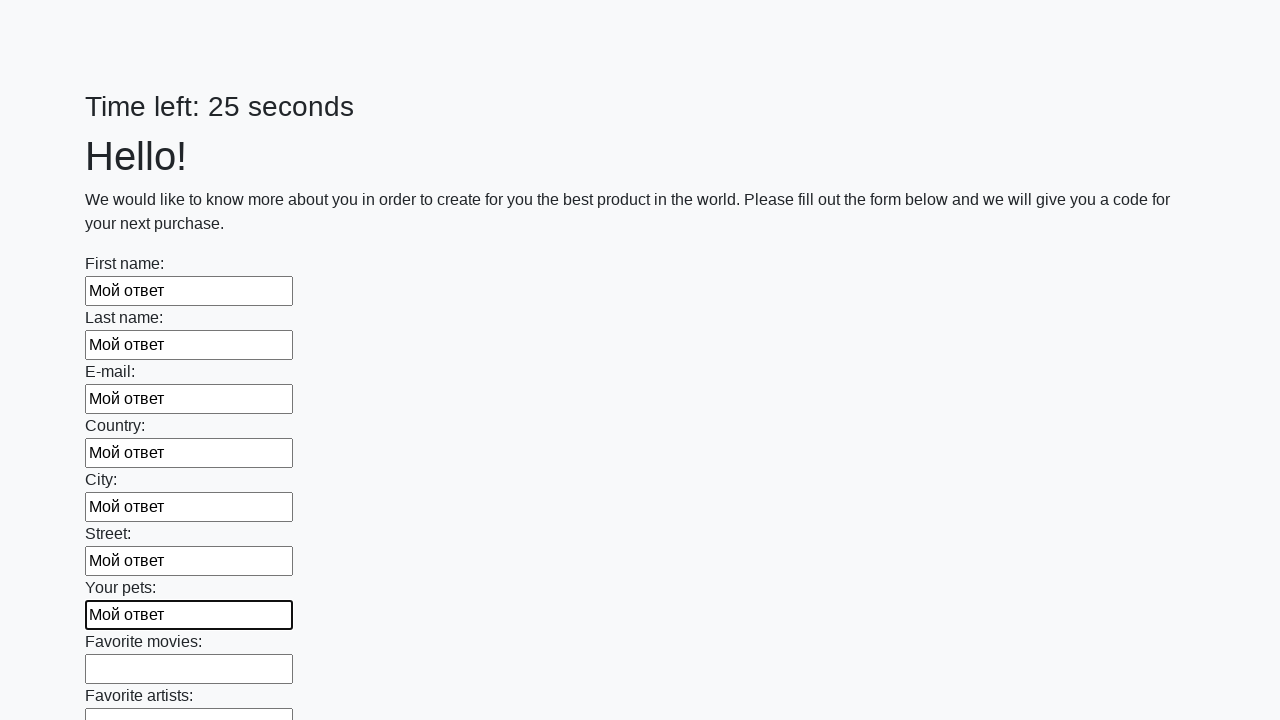

Filled text input field 8 of 100 with 'Мой ответ' on input[type="text"] >> nth=7
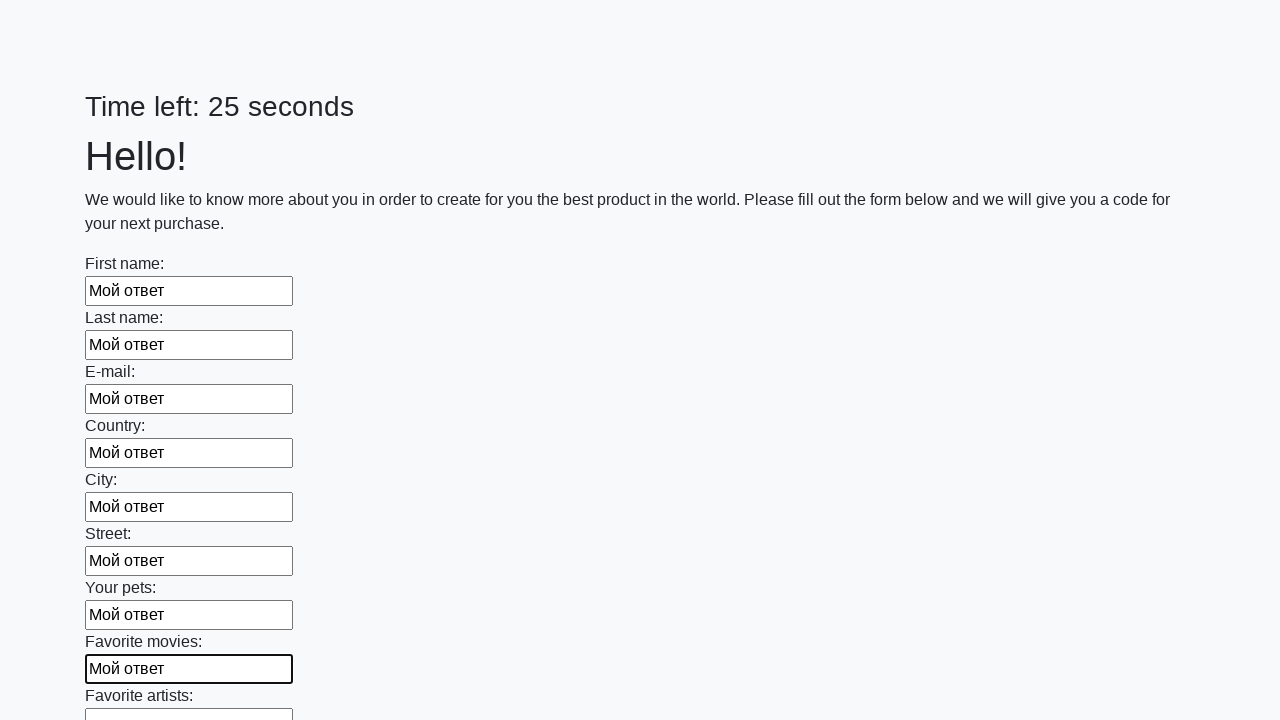

Filled text input field 9 of 100 with 'Мой ответ' on input[type="text"] >> nth=8
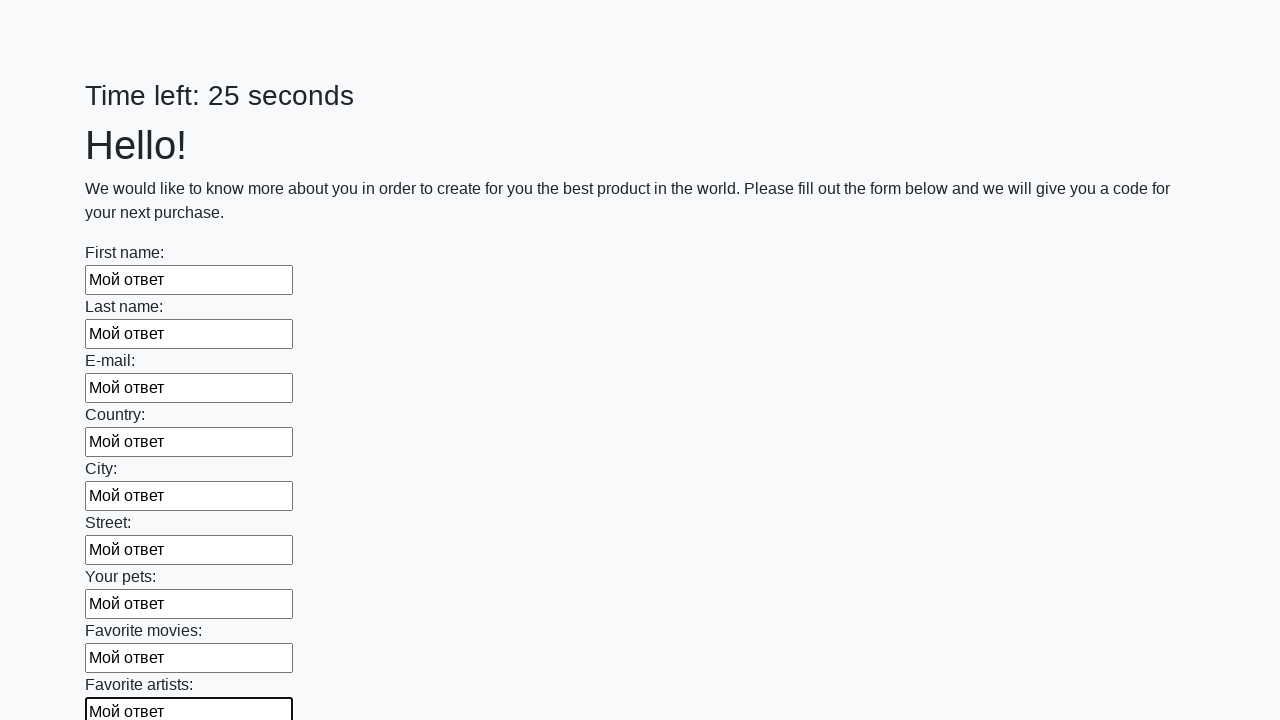

Filled text input field 10 of 100 with 'Мой ответ' on input[type="text"] >> nth=9
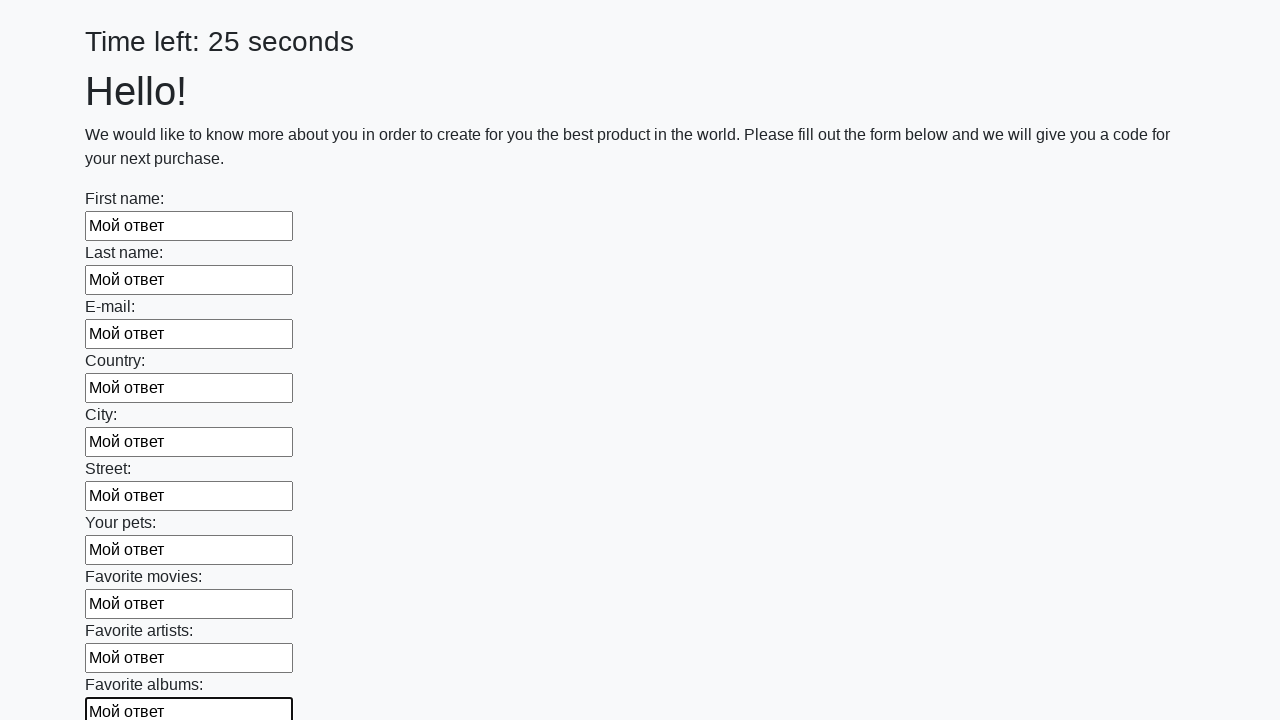

Filled text input field 11 of 100 with 'Мой ответ' on input[type="text"] >> nth=10
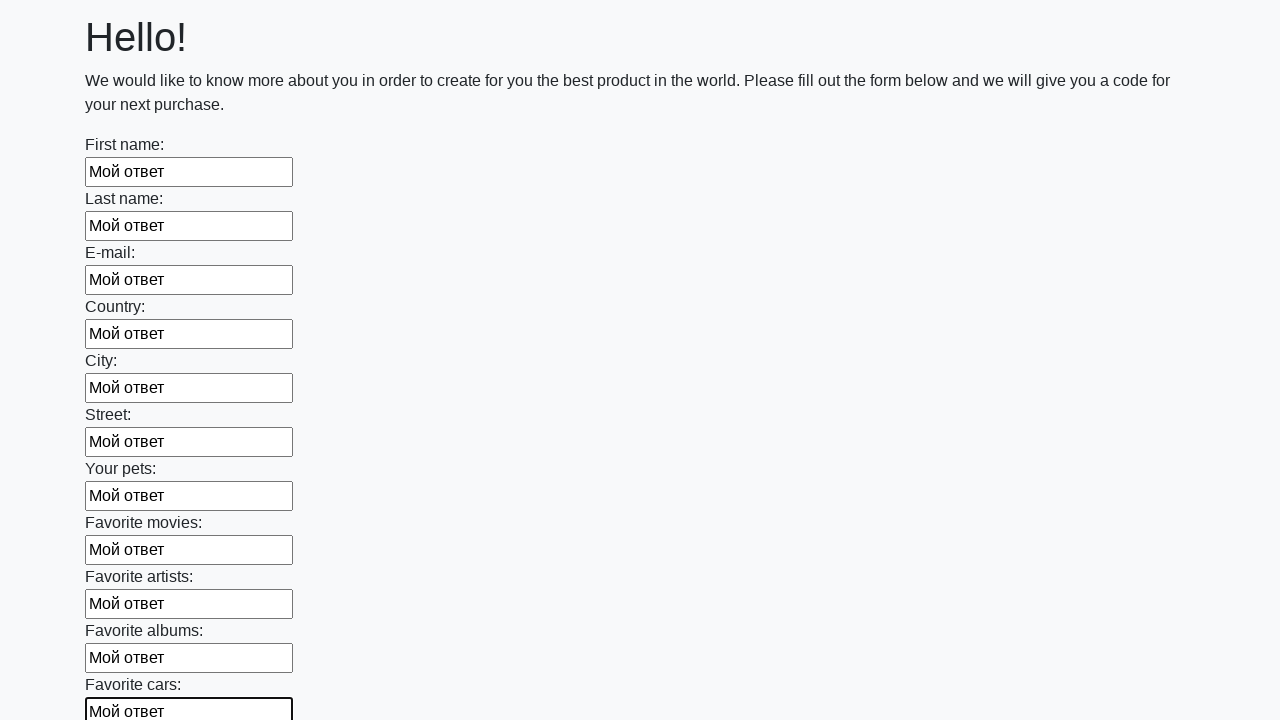

Filled text input field 12 of 100 with 'Мой ответ' on input[type="text"] >> nth=11
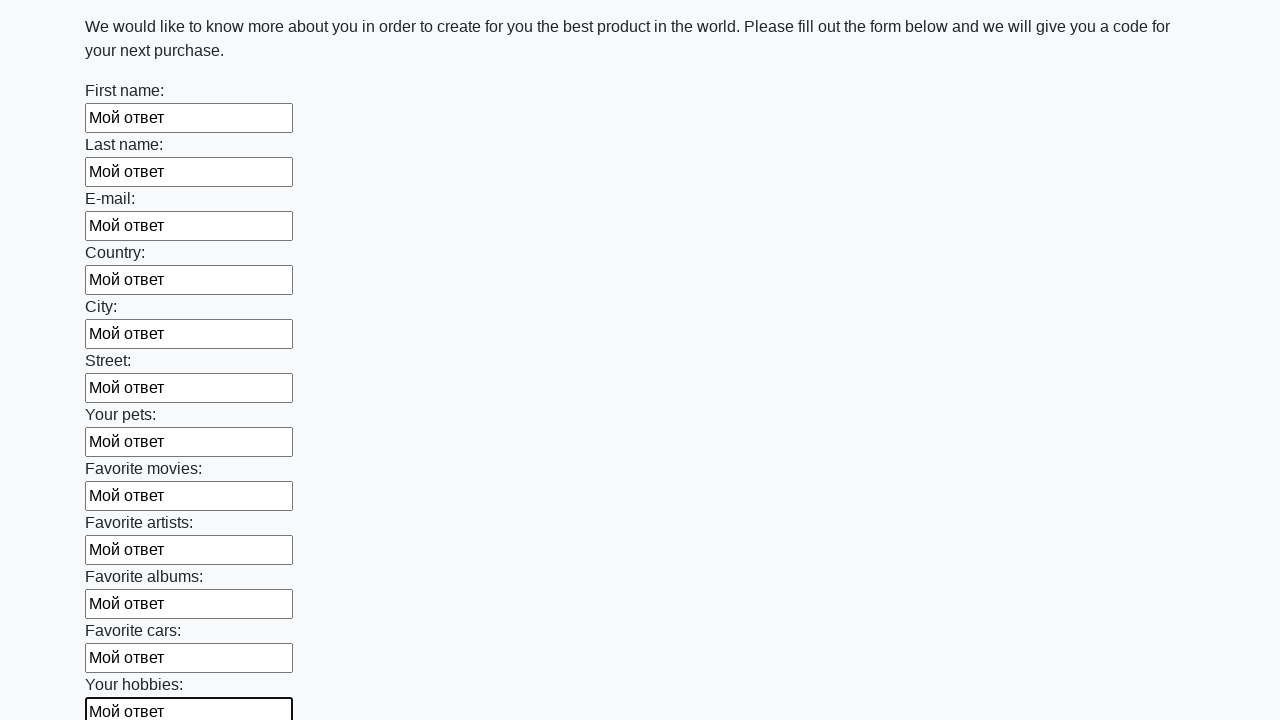

Filled text input field 13 of 100 with 'Мой ответ' on input[type="text"] >> nth=12
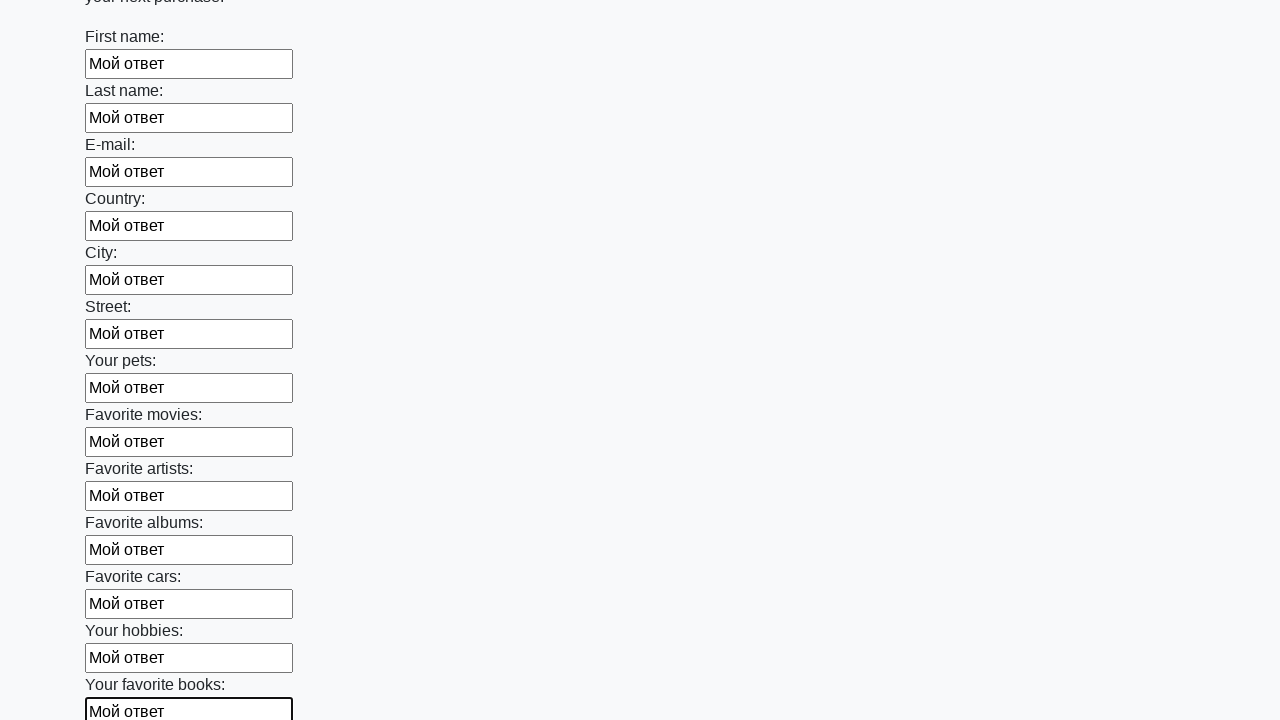

Filled text input field 14 of 100 with 'Мой ответ' on input[type="text"] >> nth=13
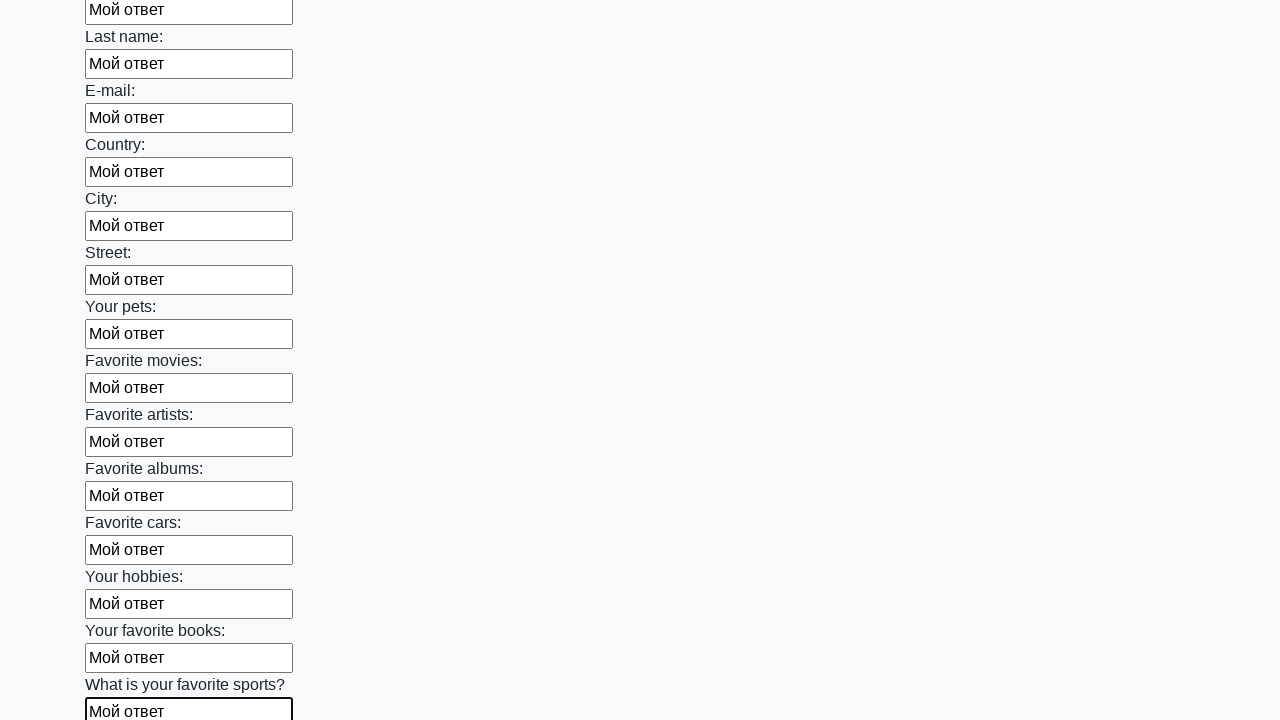

Filled text input field 15 of 100 with 'Мой ответ' on input[type="text"] >> nth=14
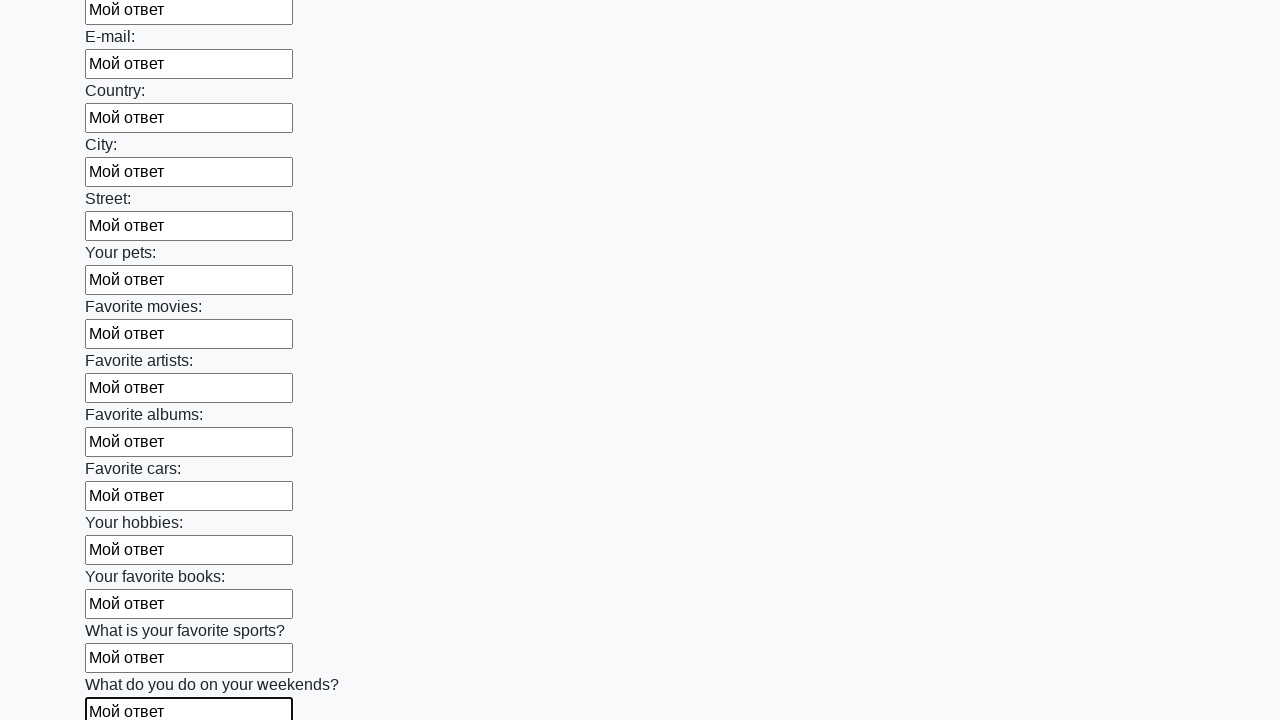

Filled text input field 16 of 100 with 'Мой ответ' on input[type="text"] >> nth=15
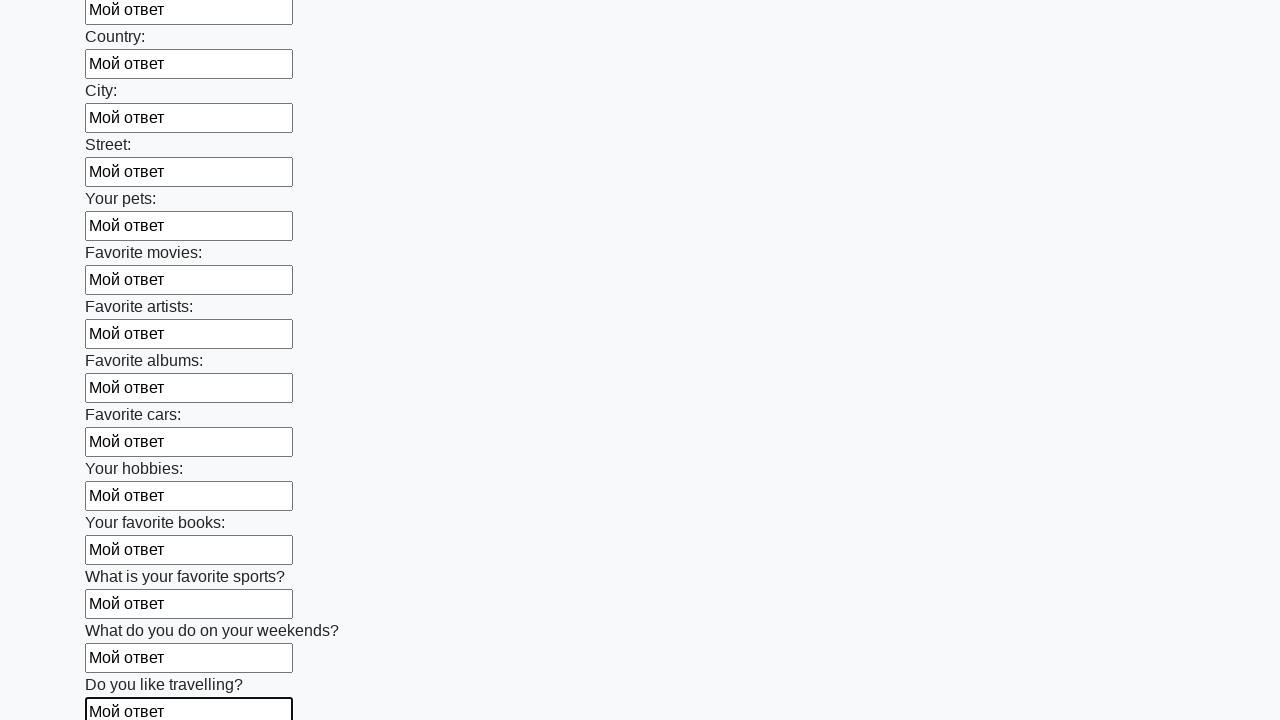

Filled text input field 17 of 100 with 'Мой ответ' on input[type="text"] >> nth=16
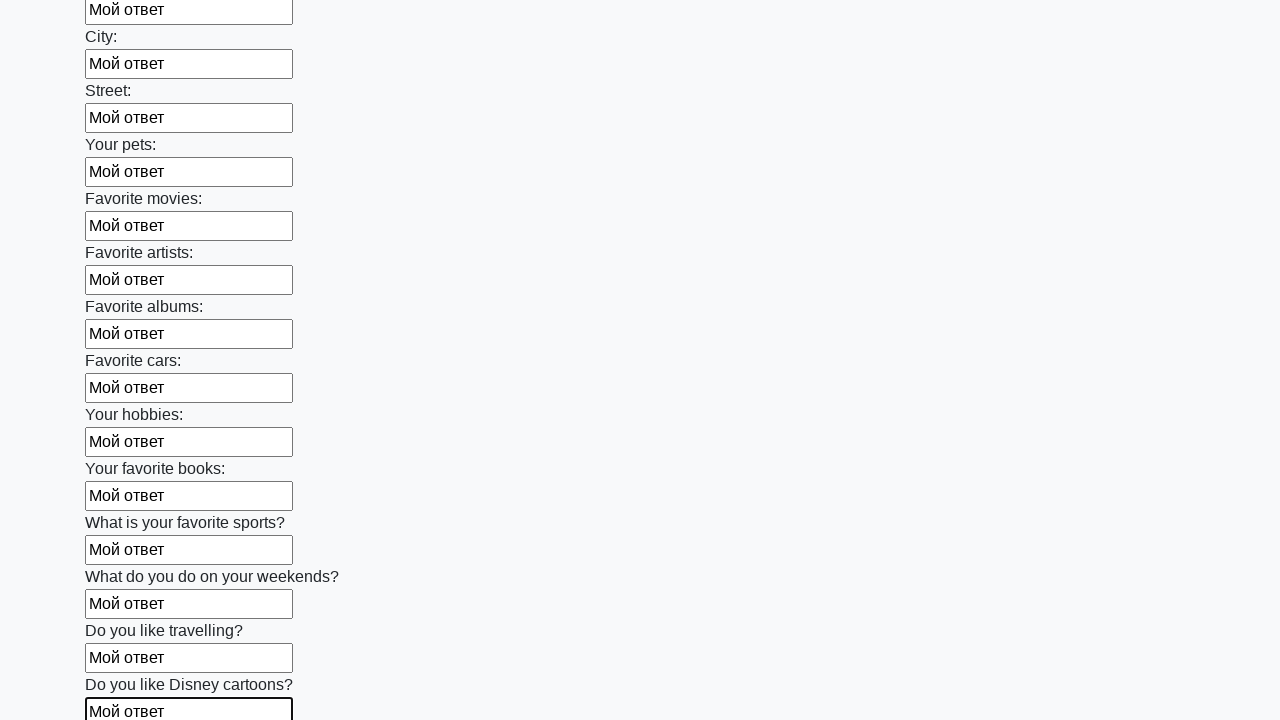

Filled text input field 18 of 100 with 'Мой ответ' on input[type="text"] >> nth=17
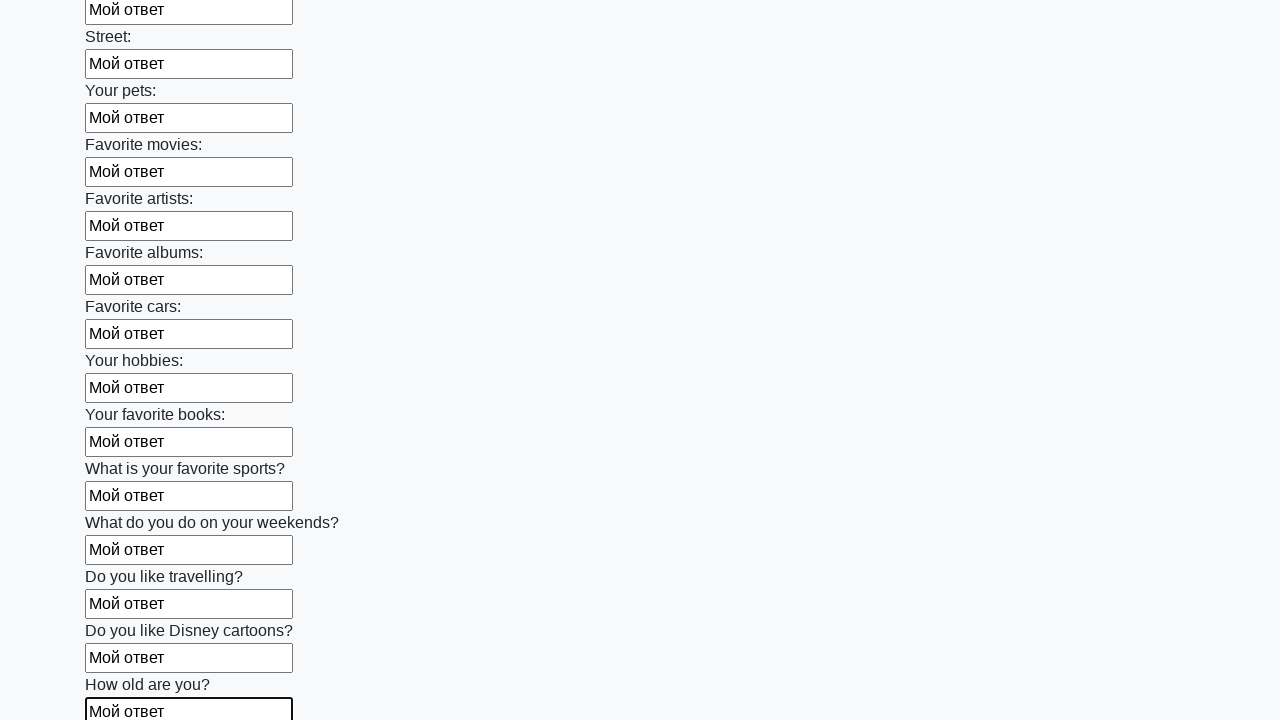

Filled text input field 19 of 100 with 'Мой ответ' on input[type="text"] >> nth=18
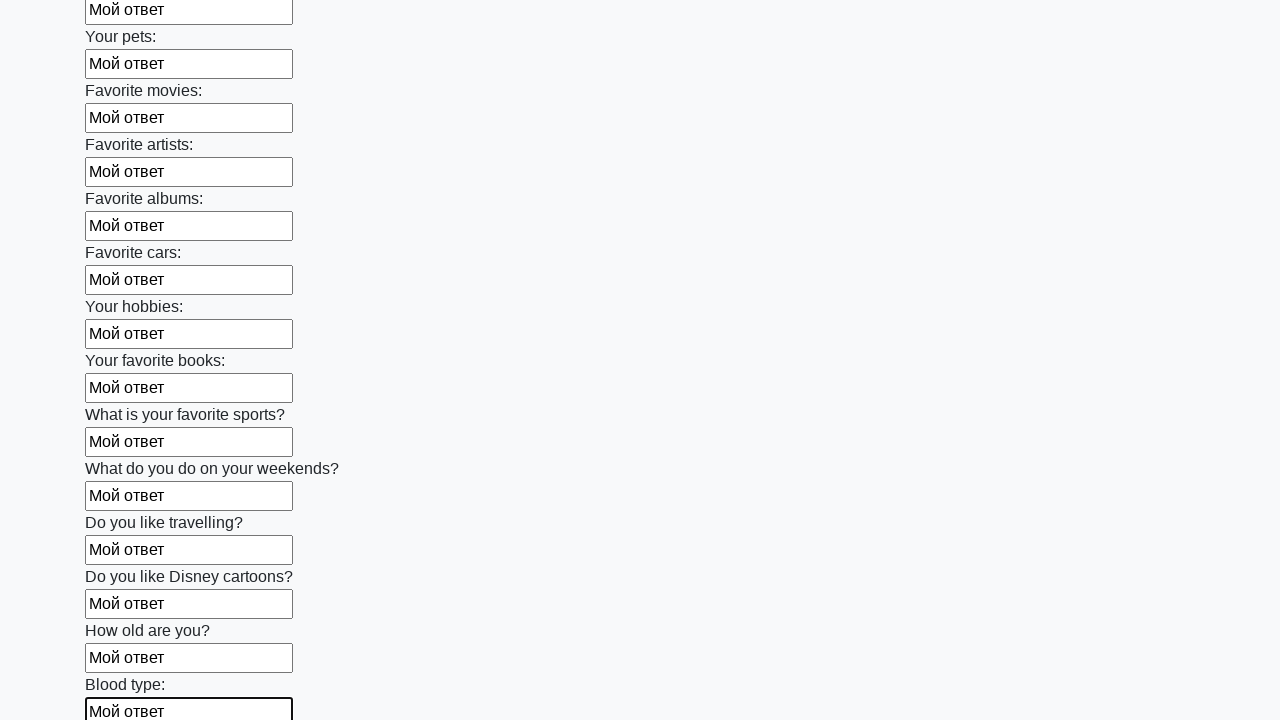

Filled text input field 20 of 100 with 'Мой ответ' on input[type="text"] >> nth=19
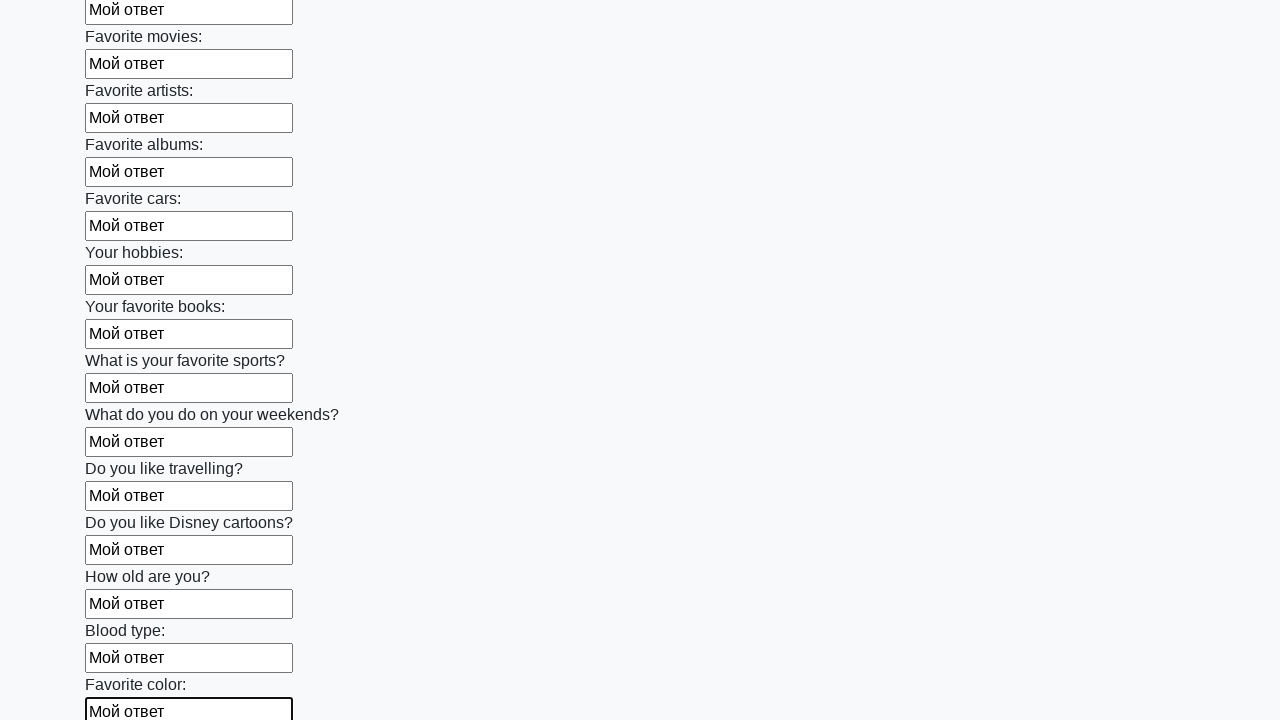

Filled text input field 21 of 100 with 'Мой ответ' on input[type="text"] >> nth=20
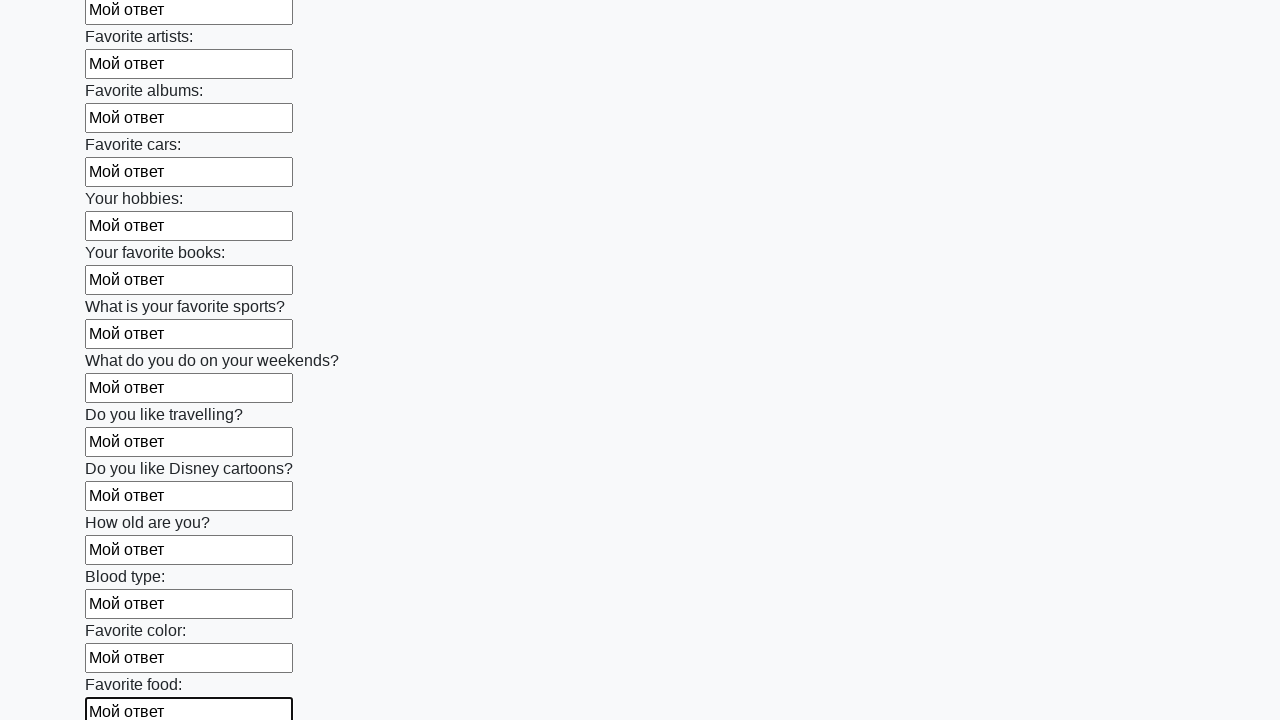

Filled text input field 22 of 100 with 'Мой ответ' on input[type="text"] >> nth=21
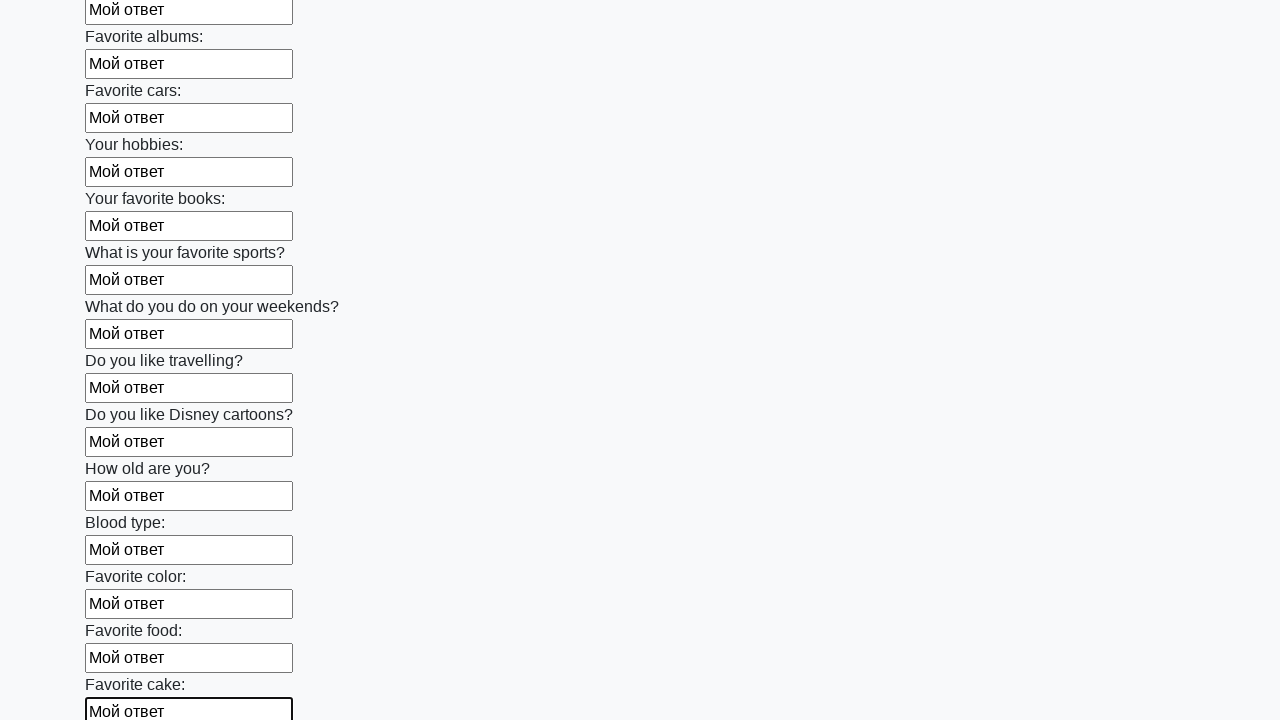

Filled text input field 23 of 100 with 'Мой ответ' on input[type="text"] >> nth=22
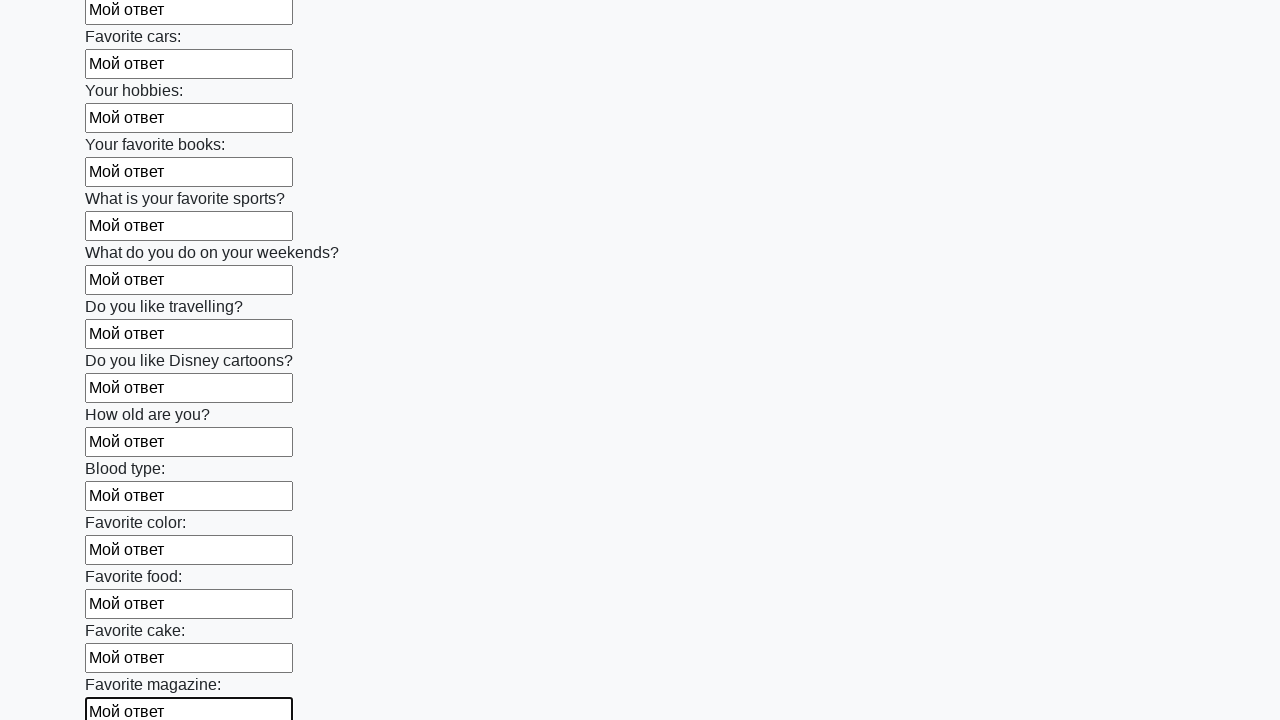

Filled text input field 24 of 100 with 'Мой ответ' on input[type="text"] >> nth=23
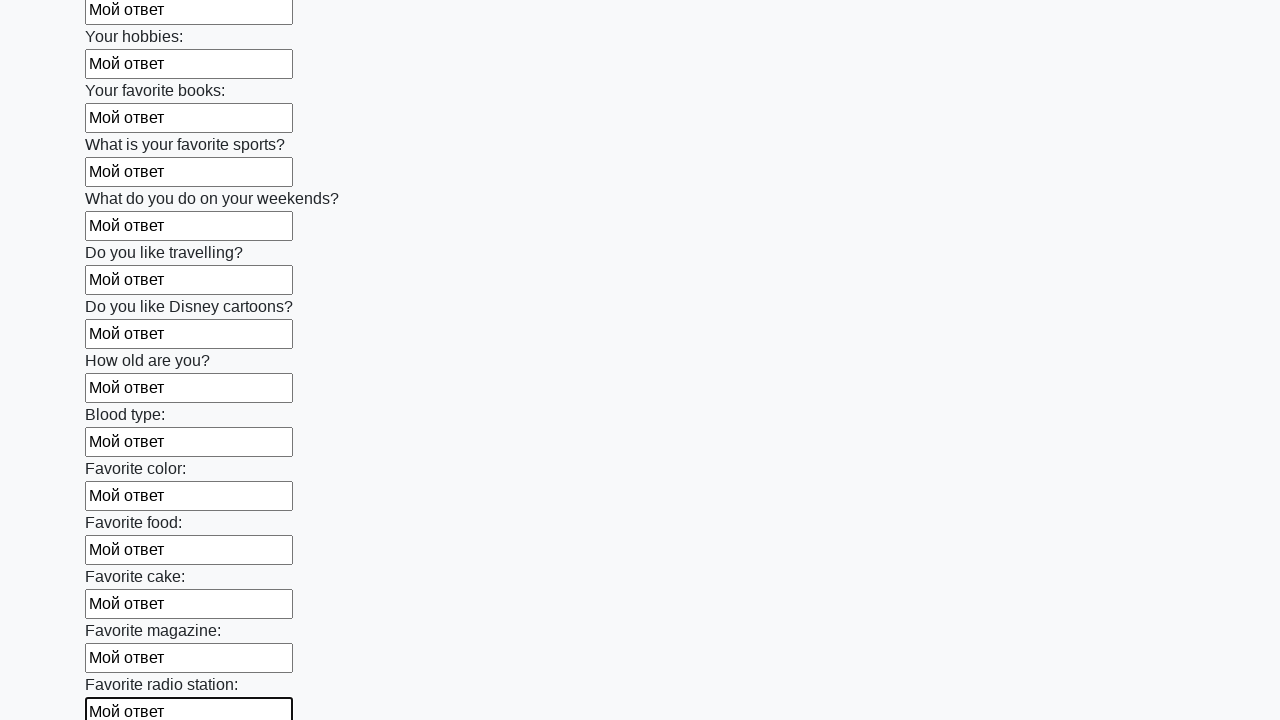

Filled text input field 25 of 100 with 'Мой ответ' on input[type="text"] >> nth=24
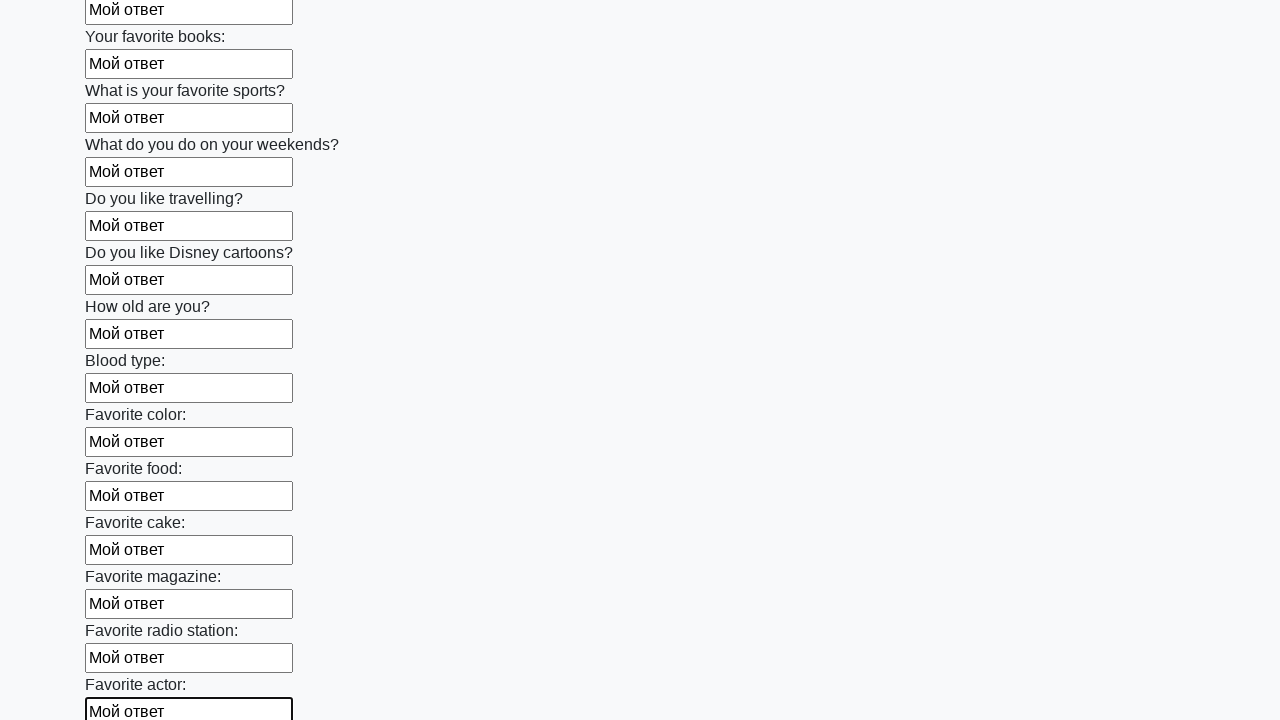

Filled text input field 26 of 100 with 'Мой ответ' on input[type="text"] >> nth=25
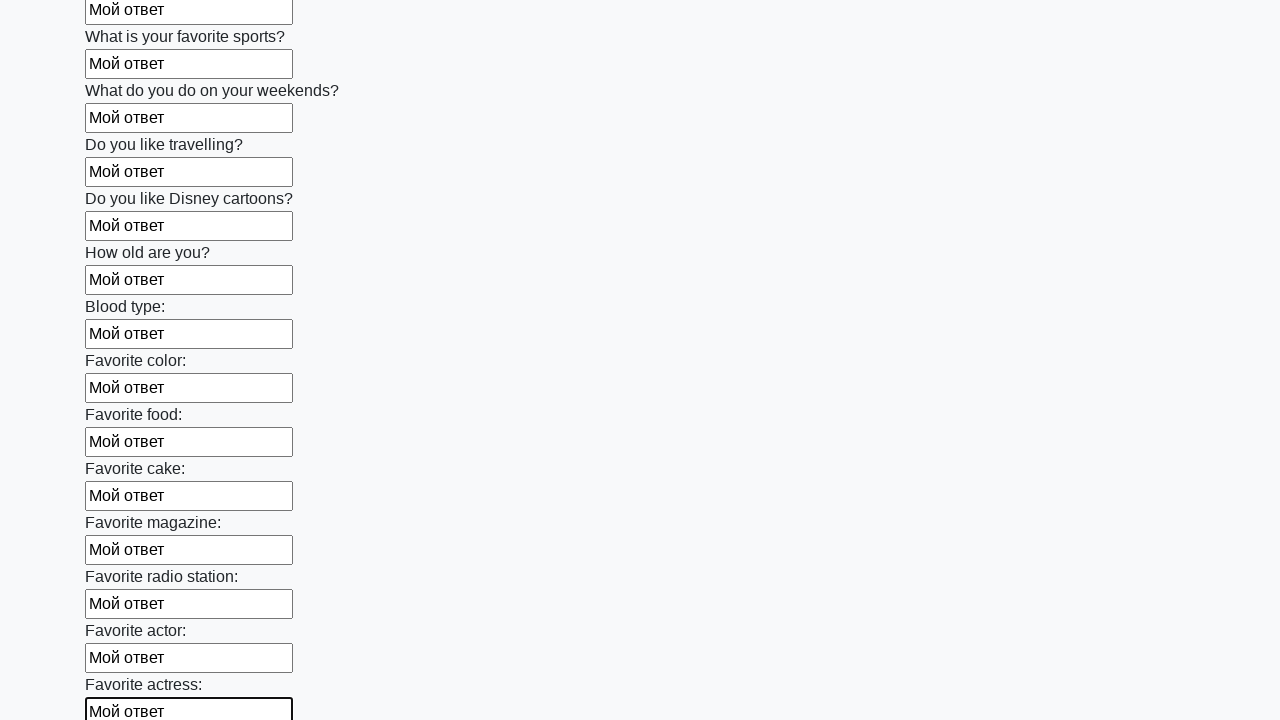

Filled text input field 27 of 100 with 'Мой ответ' on input[type="text"] >> nth=26
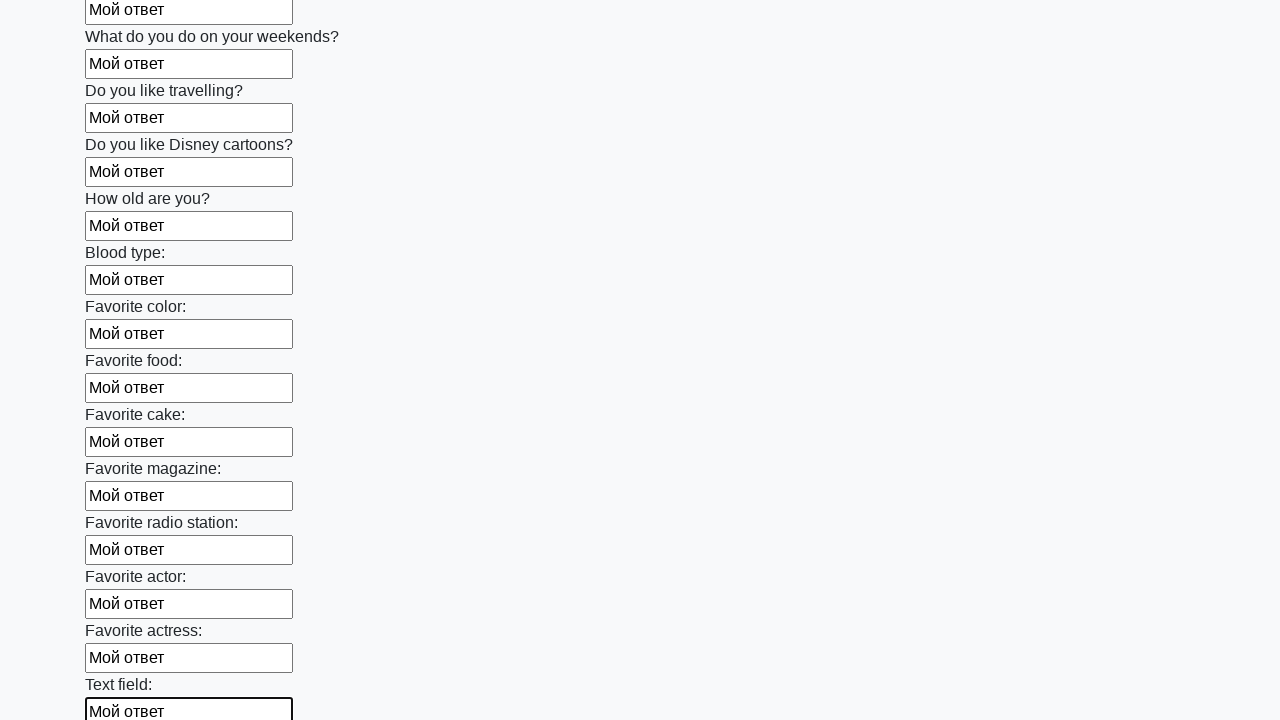

Filled text input field 28 of 100 with 'Мой ответ' on input[type="text"] >> nth=27
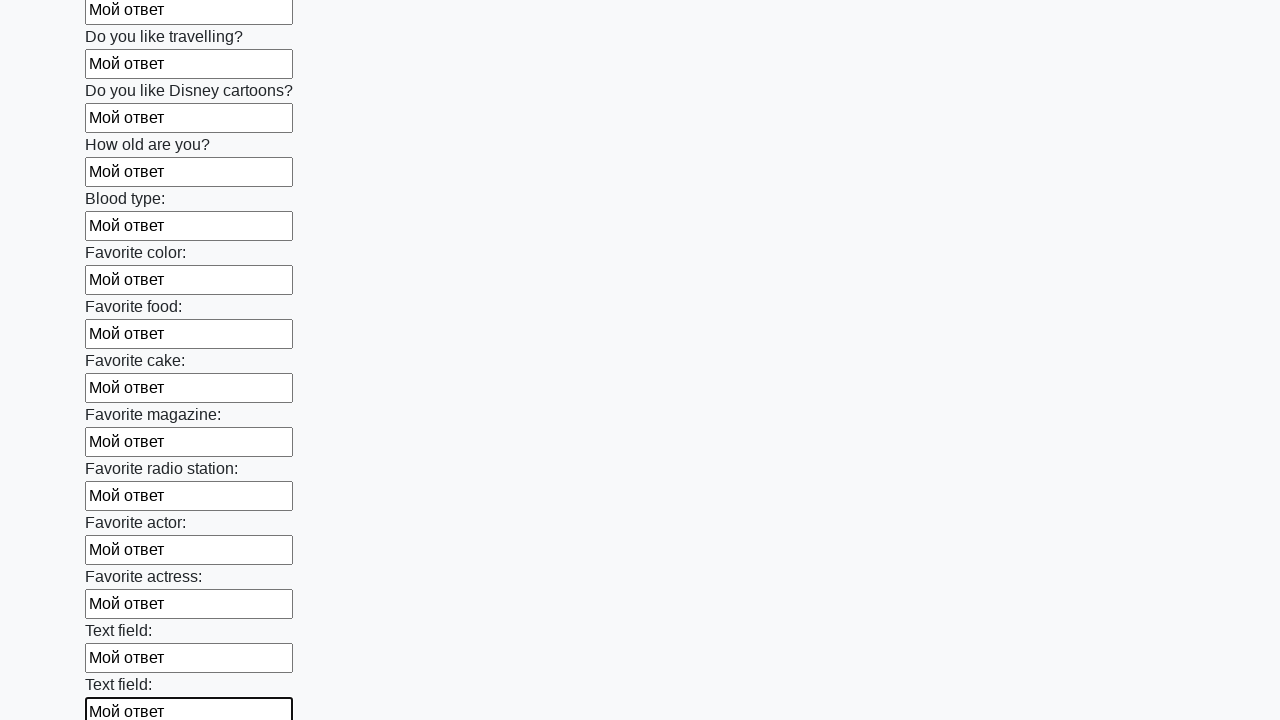

Filled text input field 29 of 100 with 'Мой ответ' on input[type="text"] >> nth=28
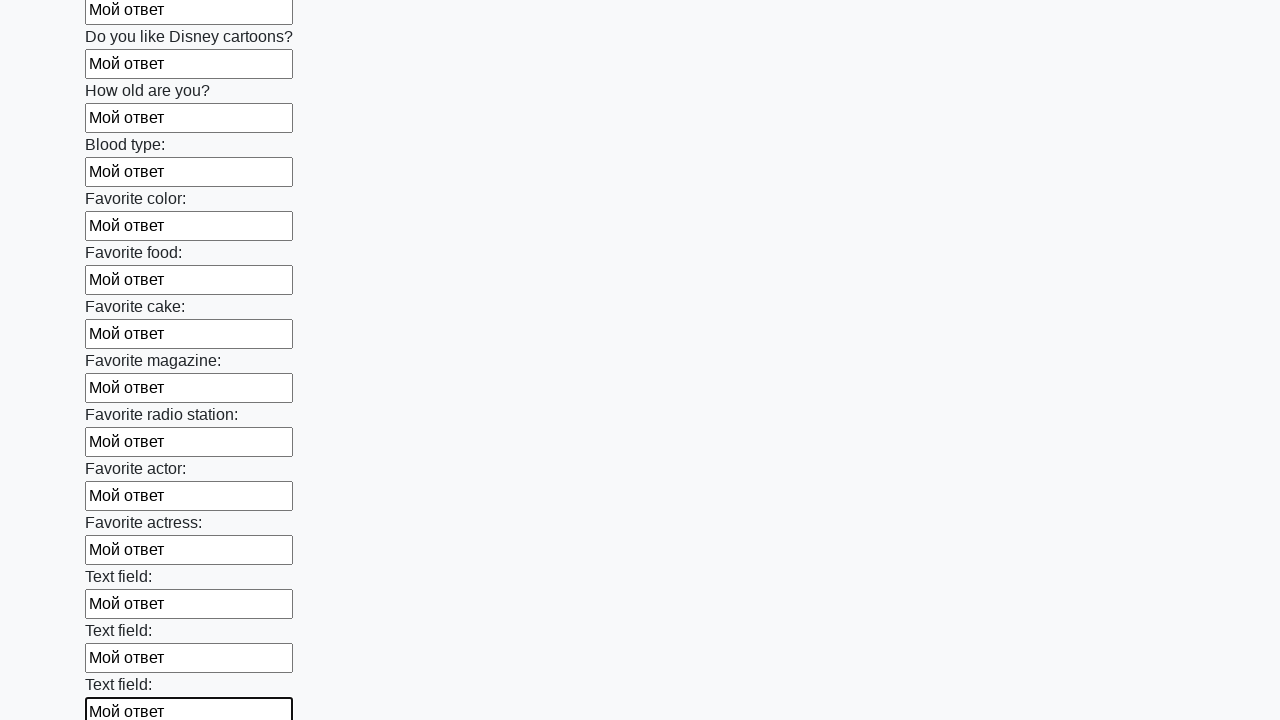

Filled text input field 30 of 100 with 'Мой ответ' on input[type="text"] >> nth=29
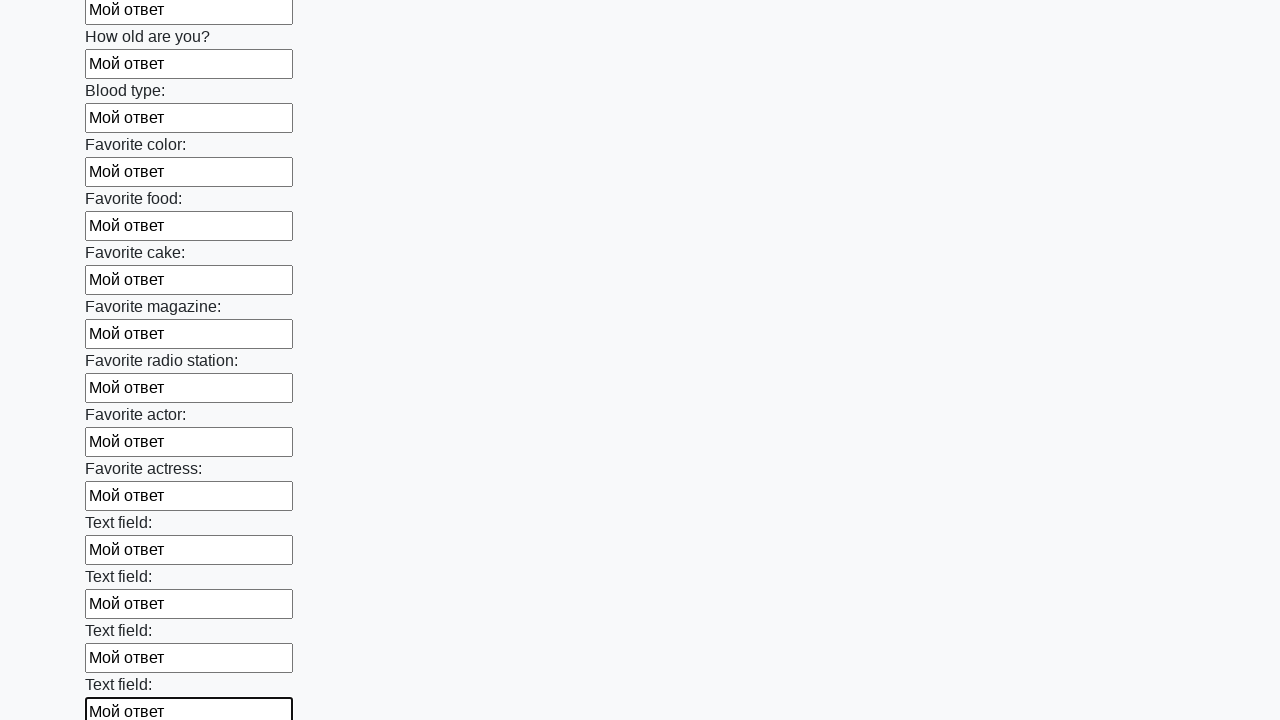

Filled text input field 31 of 100 with 'Мой ответ' on input[type="text"] >> nth=30
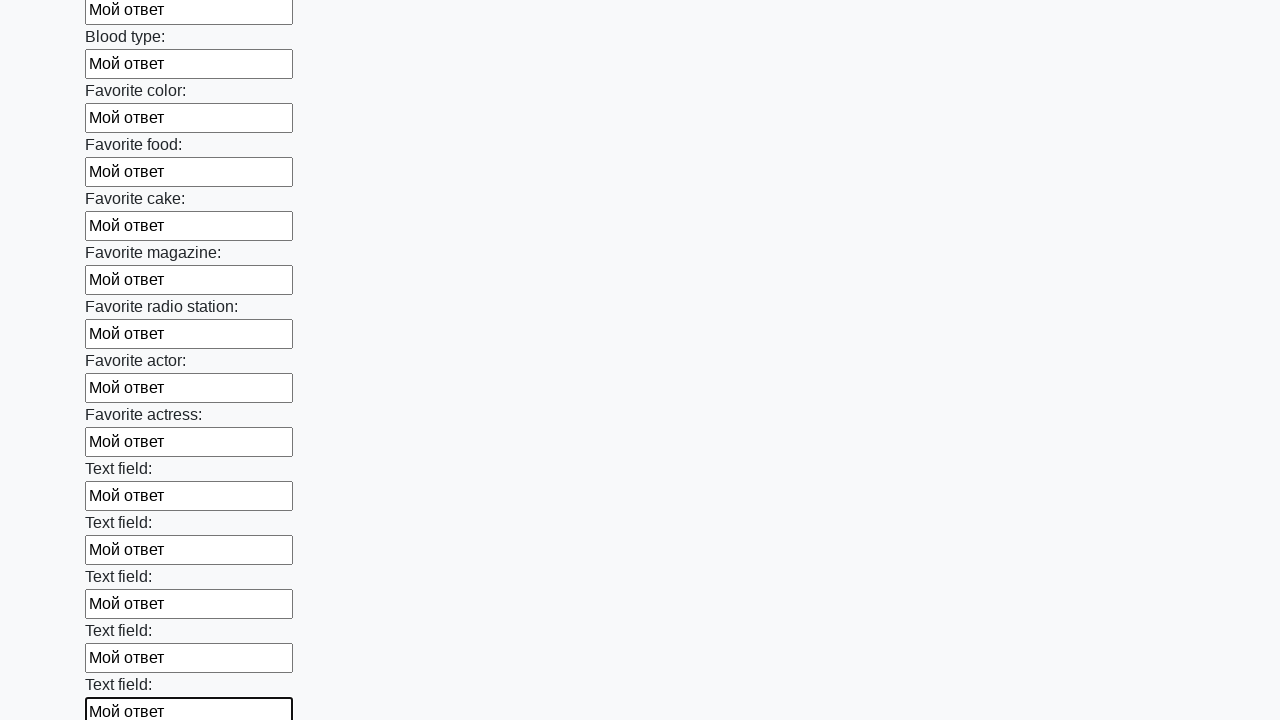

Filled text input field 32 of 100 with 'Мой ответ' on input[type="text"] >> nth=31
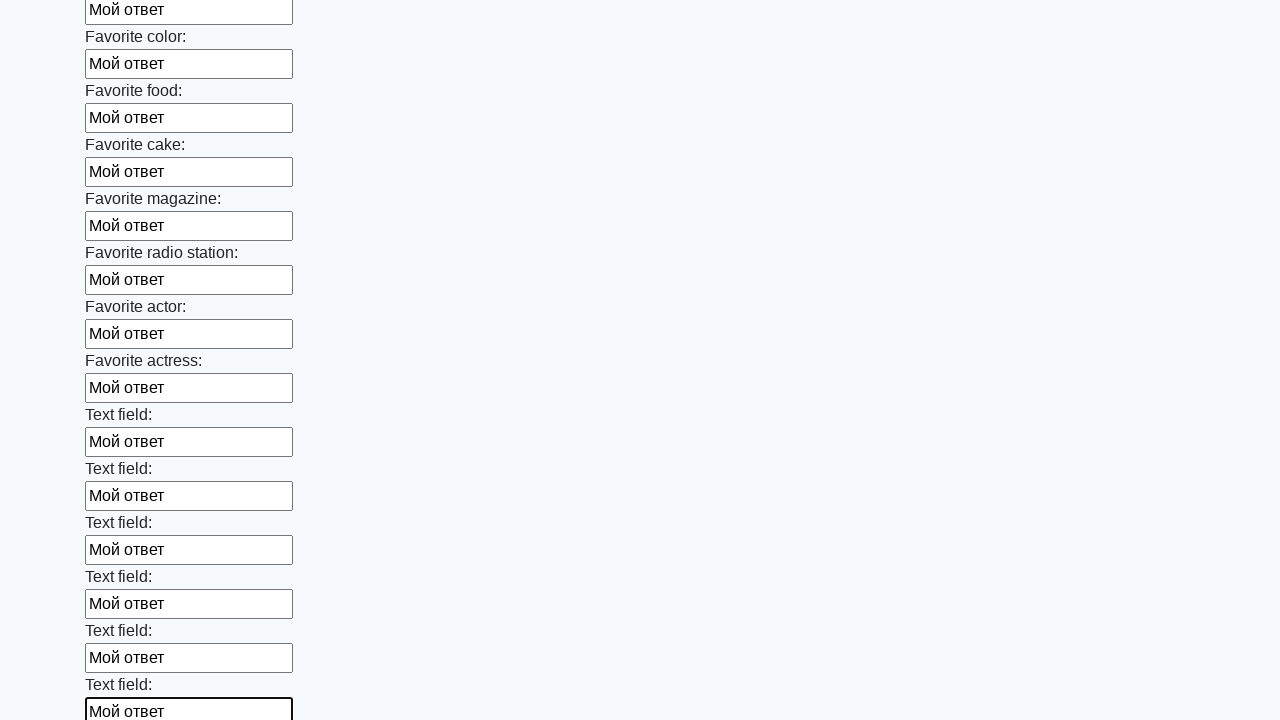

Filled text input field 33 of 100 with 'Мой ответ' on input[type="text"] >> nth=32
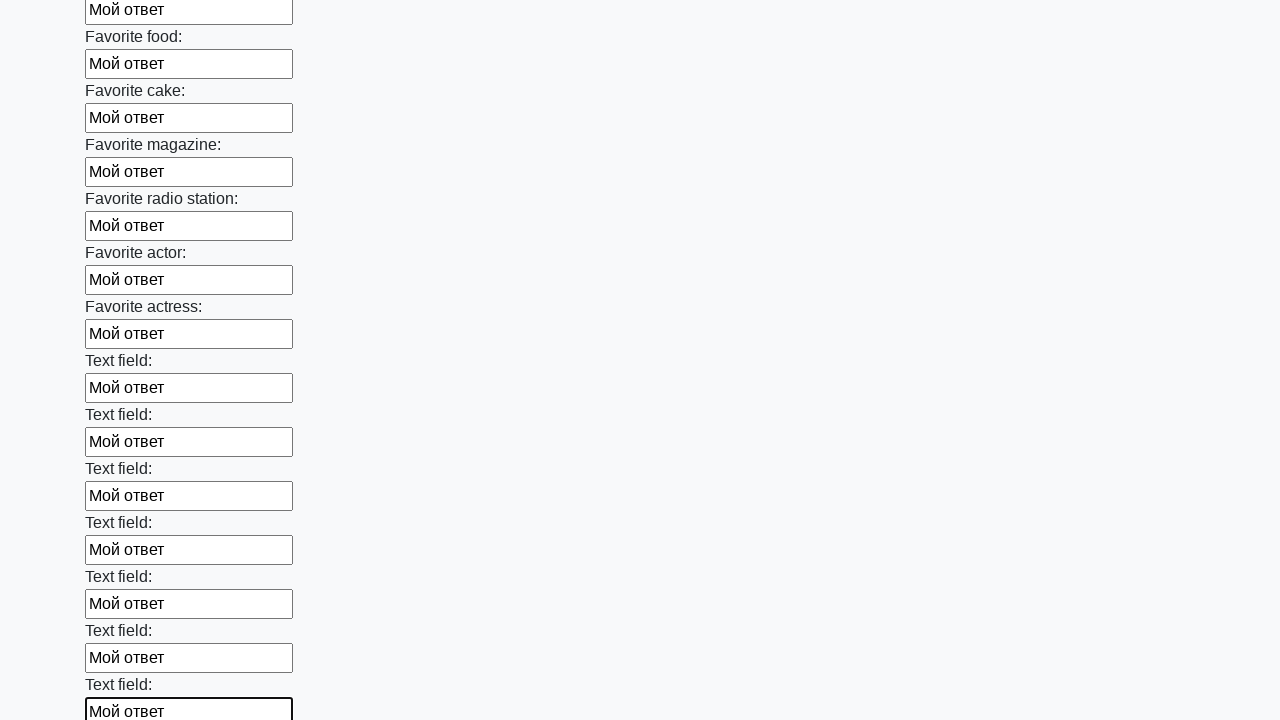

Filled text input field 34 of 100 with 'Мой ответ' on input[type="text"] >> nth=33
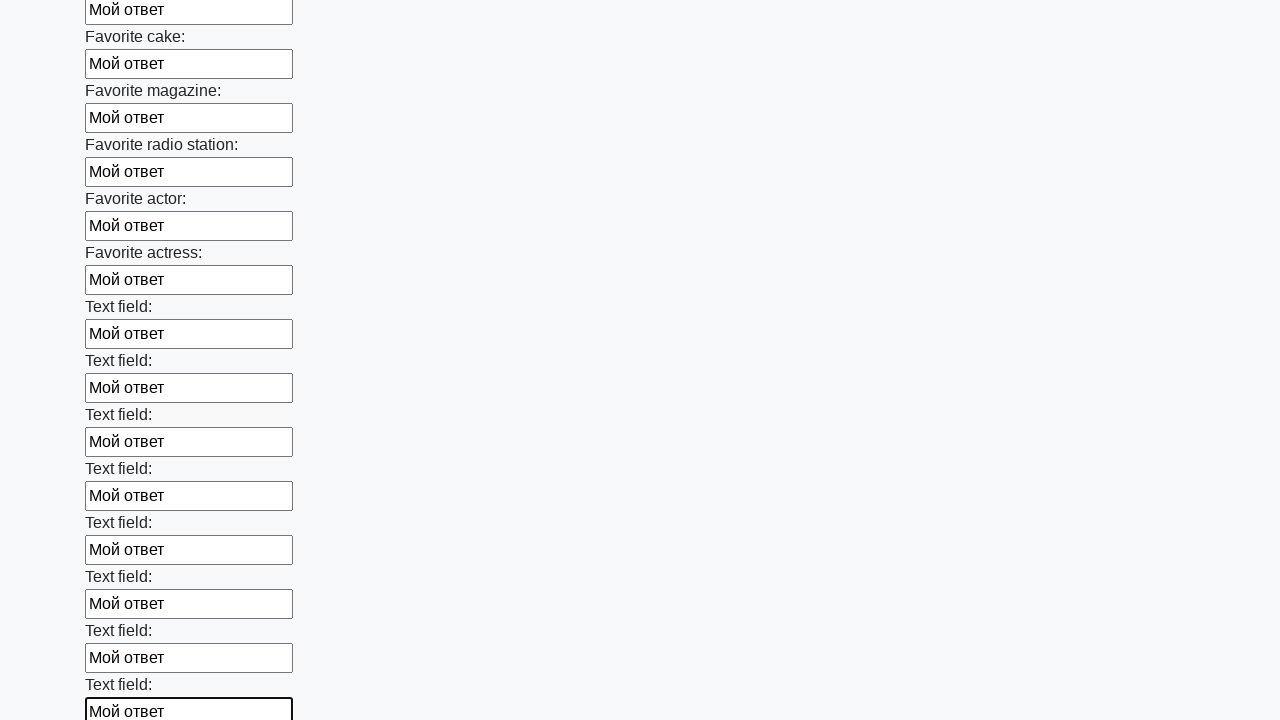

Filled text input field 35 of 100 with 'Мой ответ' on input[type="text"] >> nth=34
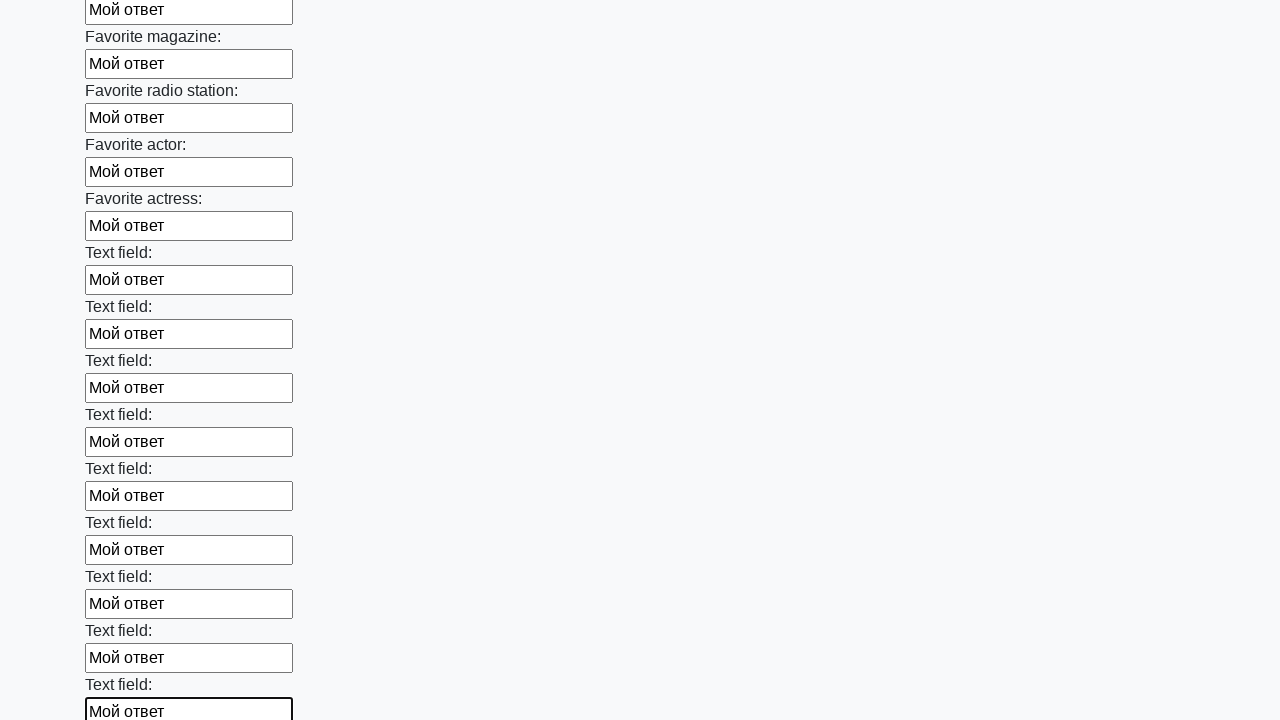

Filled text input field 36 of 100 with 'Мой ответ' on input[type="text"] >> nth=35
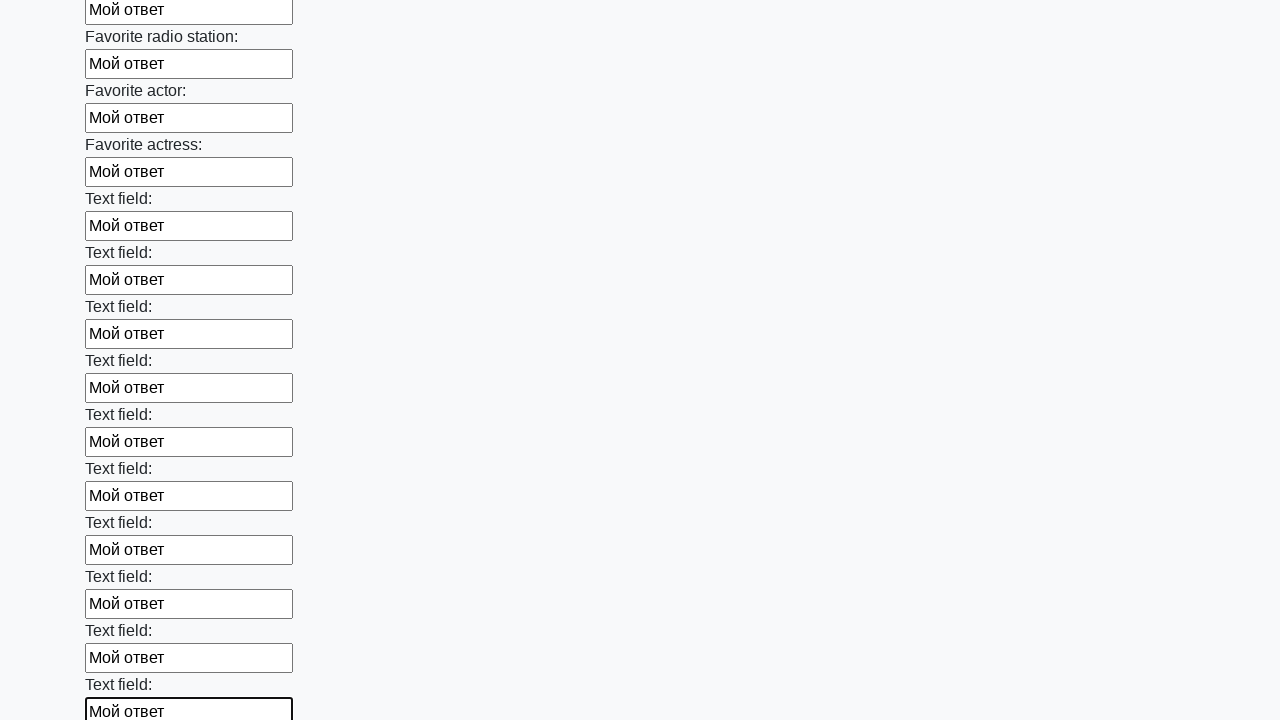

Filled text input field 37 of 100 with 'Мой ответ' on input[type="text"] >> nth=36
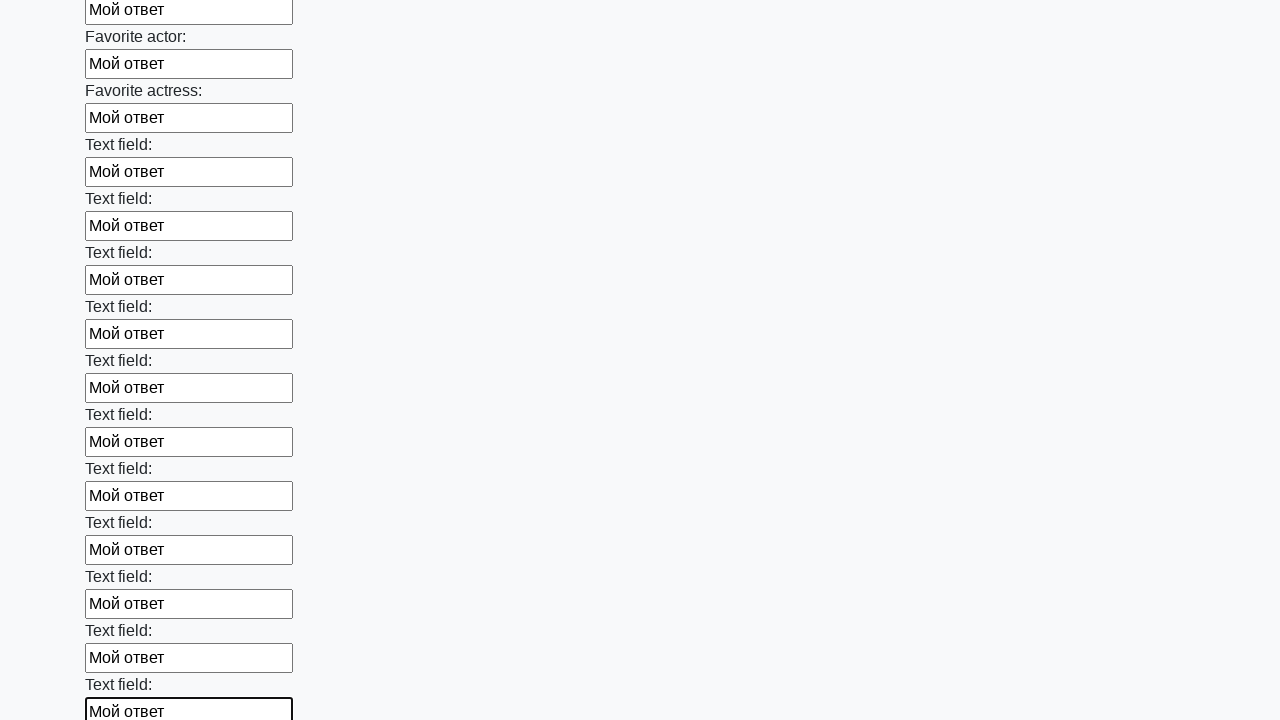

Filled text input field 38 of 100 with 'Мой ответ' on input[type="text"] >> nth=37
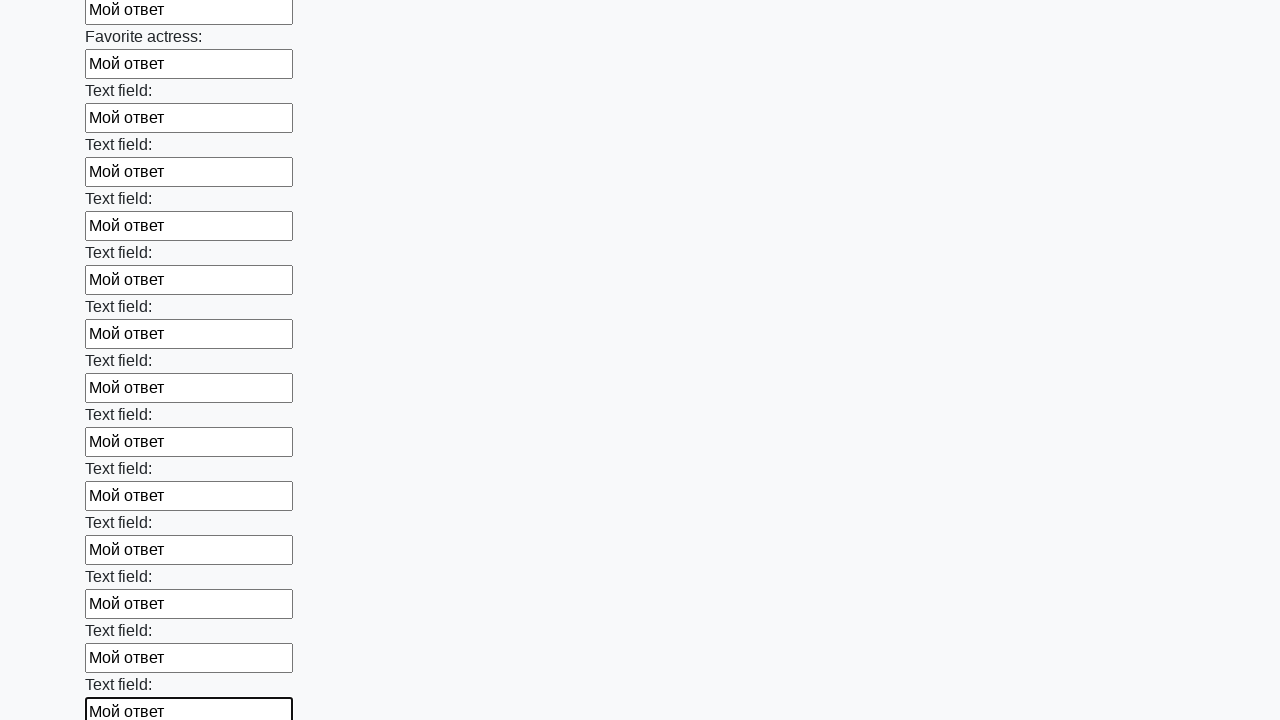

Filled text input field 39 of 100 with 'Мой ответ' on input[type="text"] >> nth=38
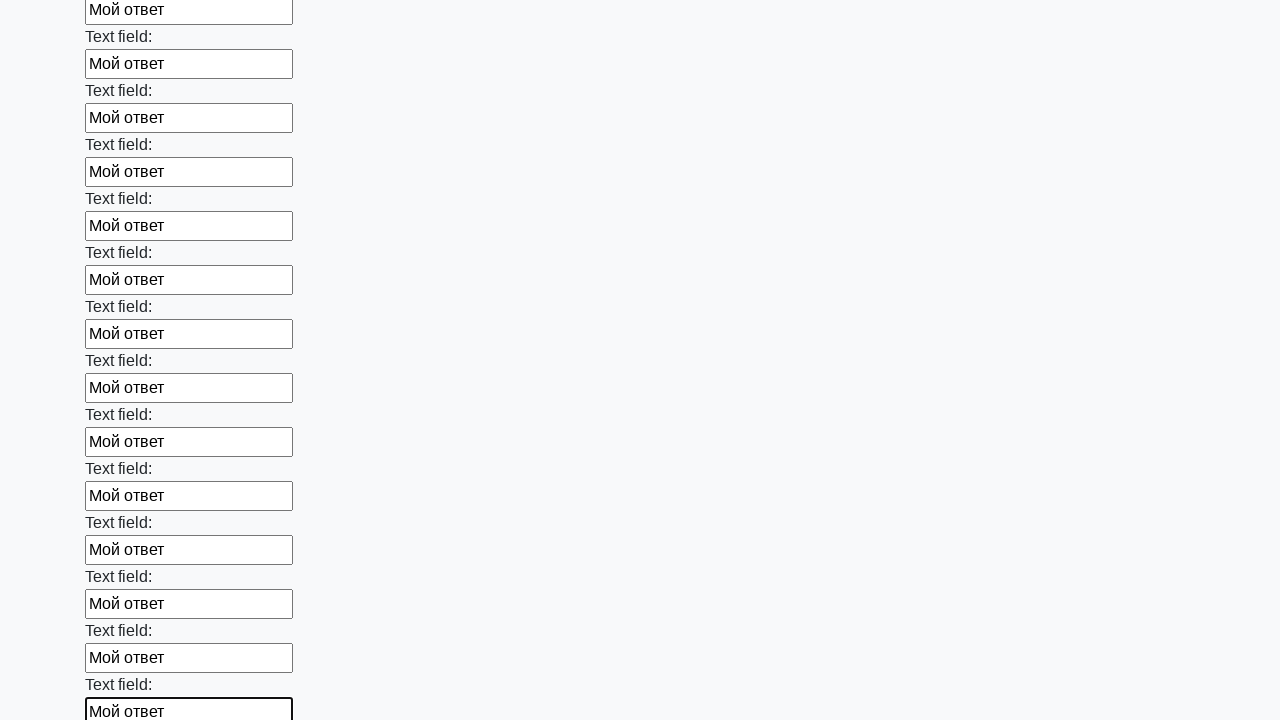

Filled text input field 40 of 100 with 'Мой ответ' on input[type="text"] >> nth=39
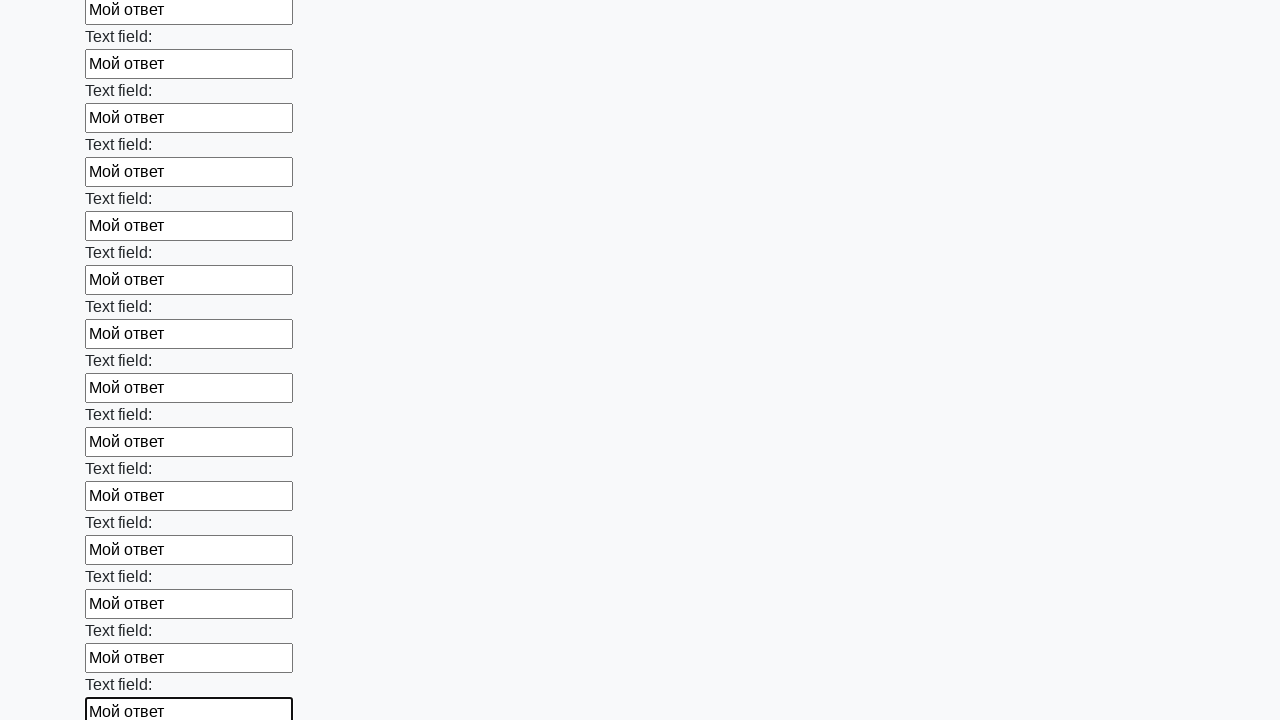

Filled text input field 41 of 100 with 'Мой ответ' on input[type="text"] >> nth=40
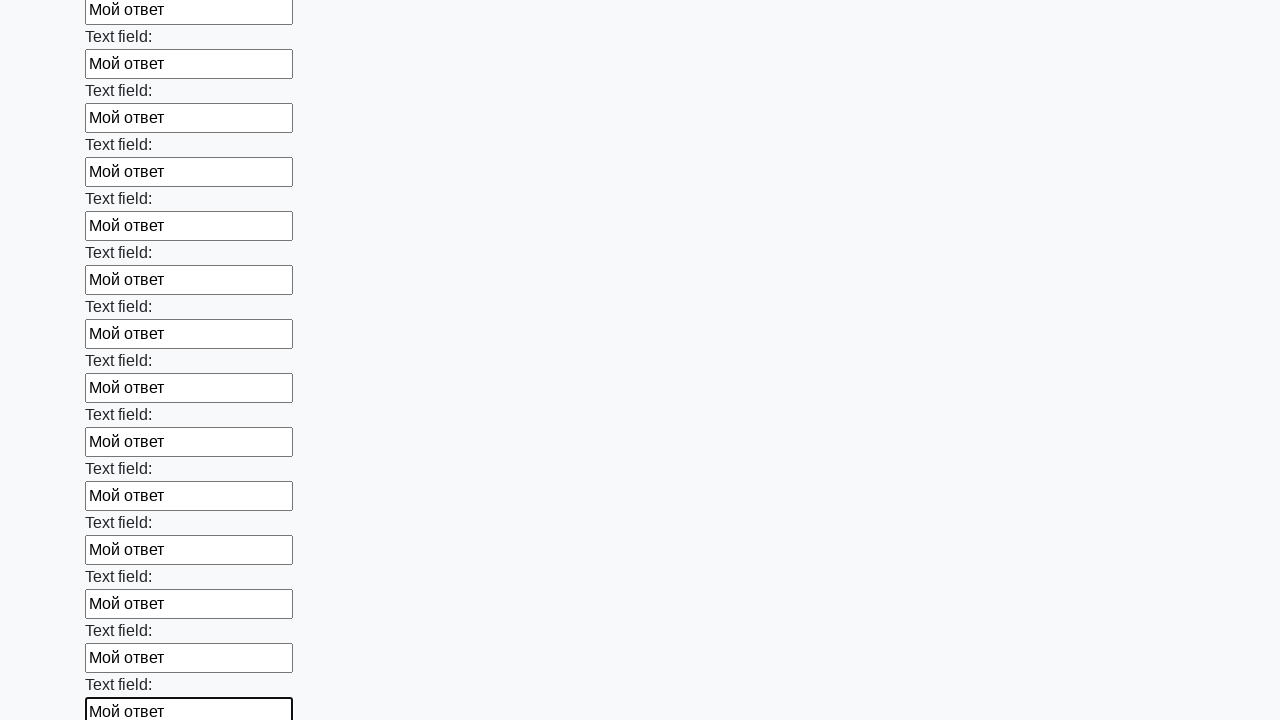

Filled text input field 42 of 100 with 'Мой ответ' on input[type="text"] >> nth=41
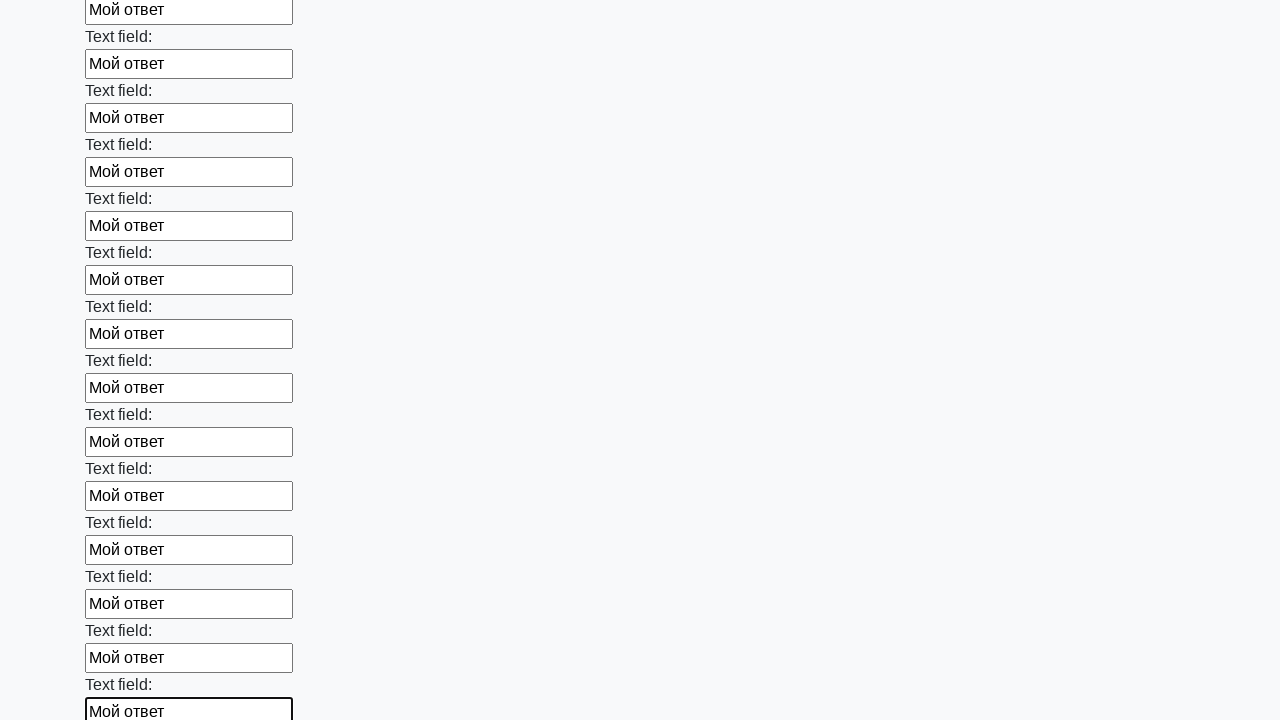

Filled text input field 43 of 100 with 'Мой ответ' on input[type="text"] >> nth=42
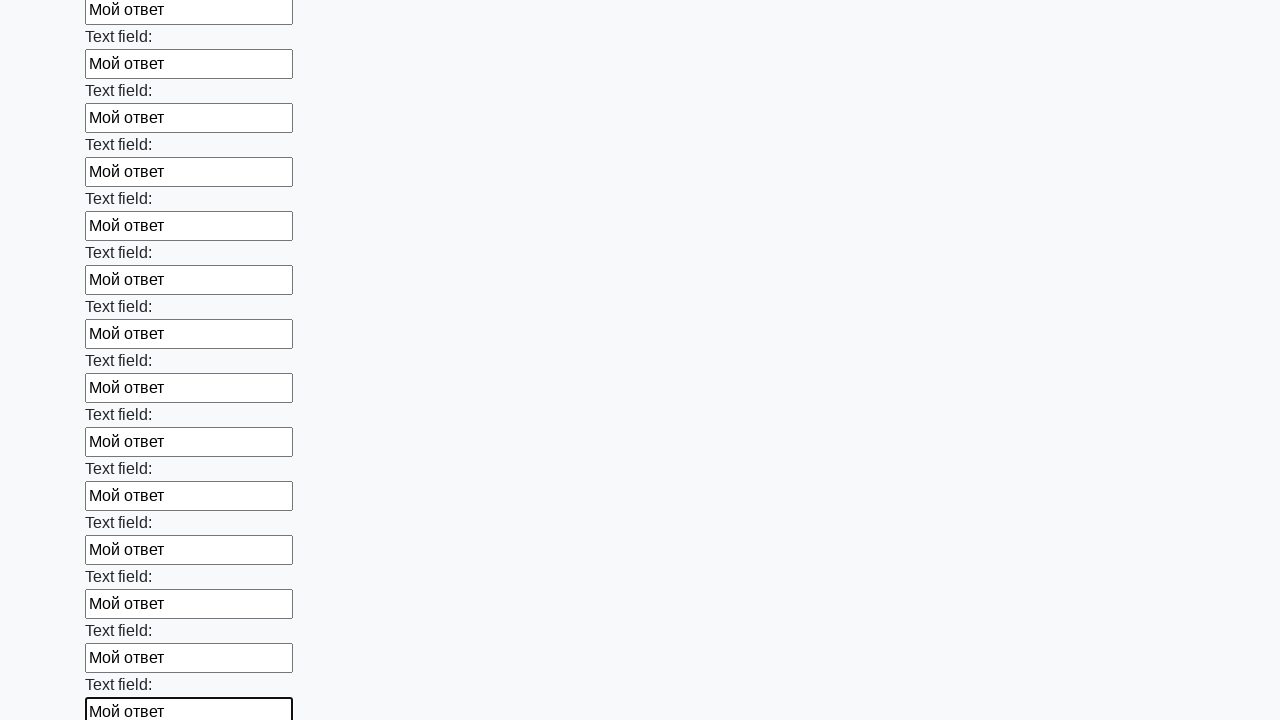

Filled text input field 44 of 100 with 'Мой ответ' on input[type="text"] >> nth=43
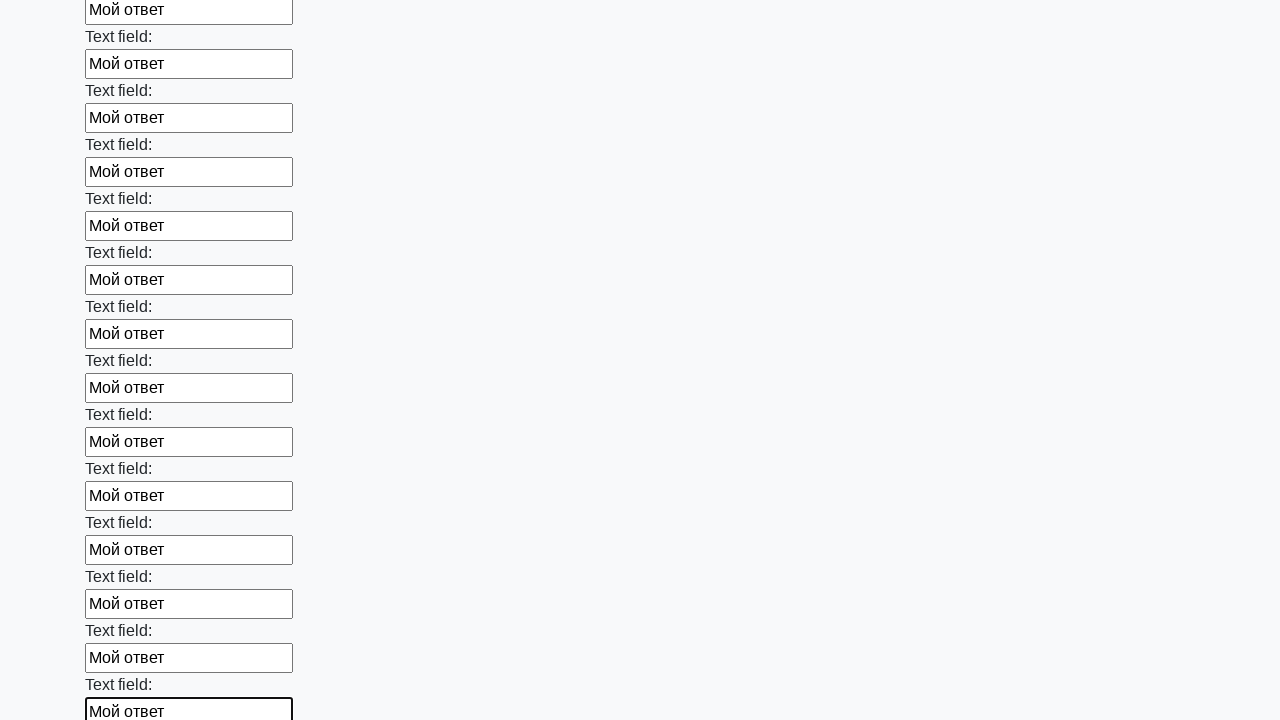

Filled text input field 45 of 100 with 'Мой ответ' on input[type="text"] >> nth=44
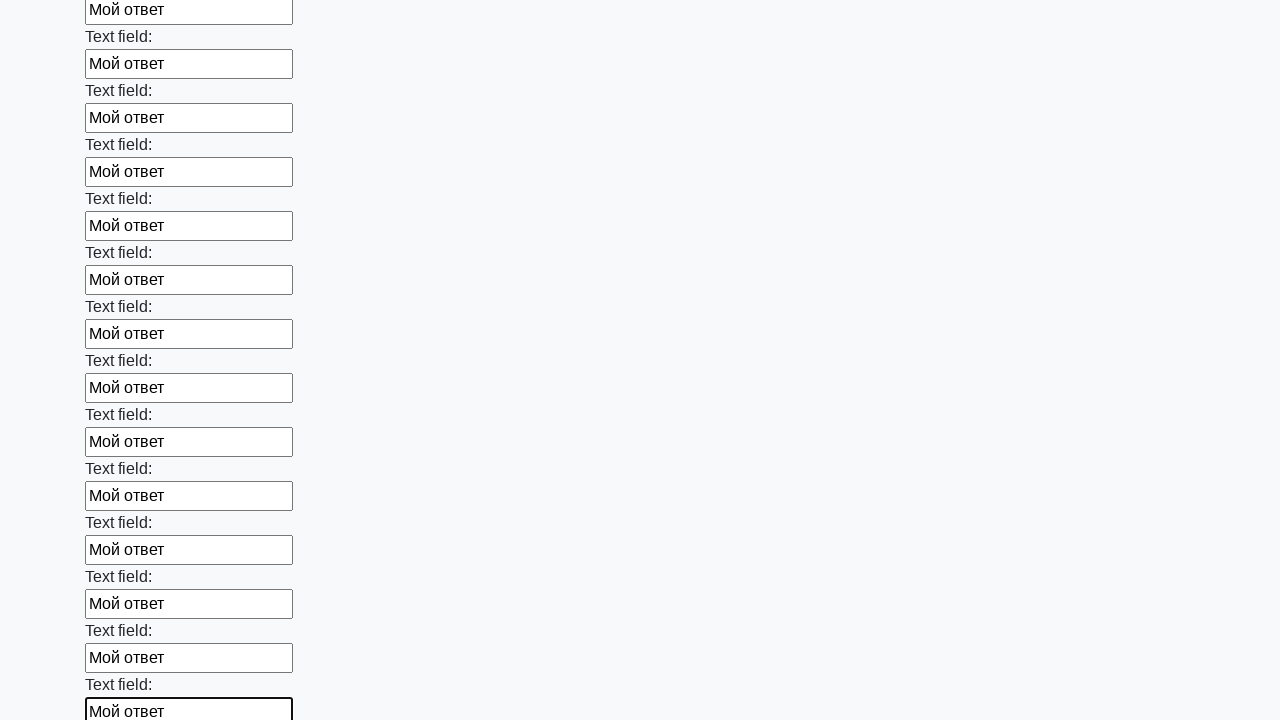

Filled text input field 46 of 100 with 'Мой ответ' on input[type="text"] >> nth=45
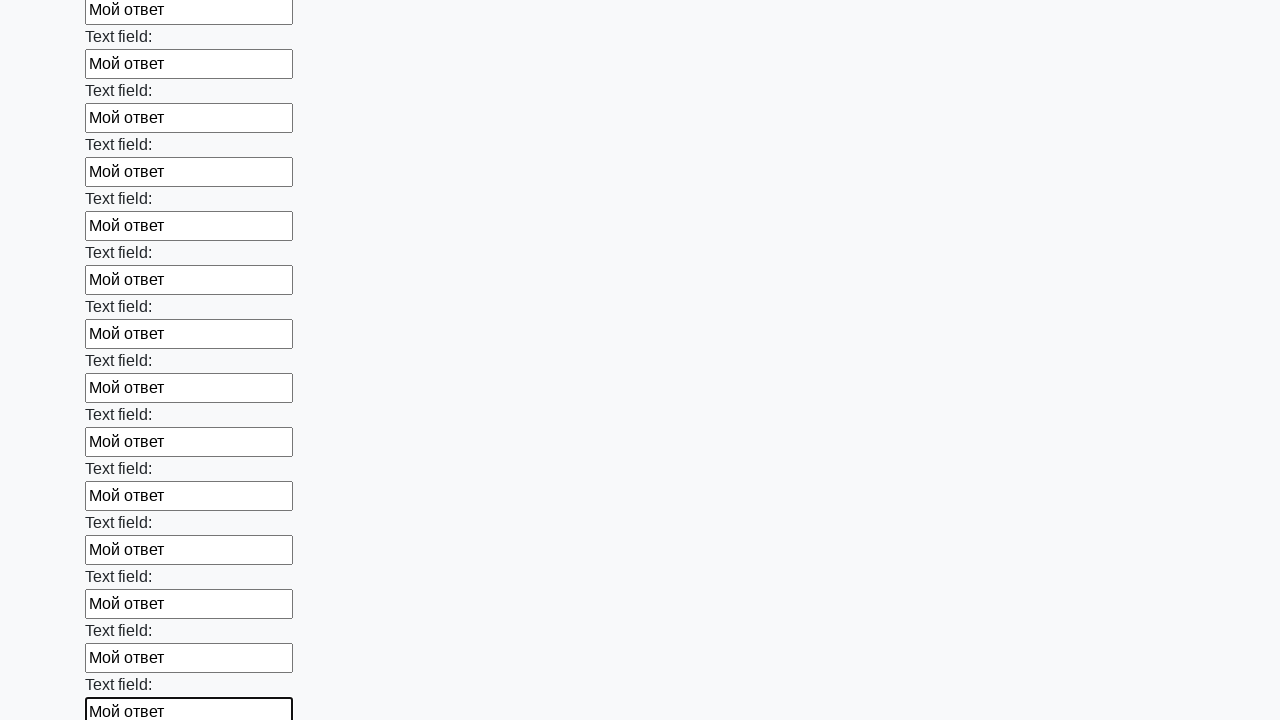

Filled text input field 47 of 100 with 'Мой ответ' on input[type="text"] >> nth=46
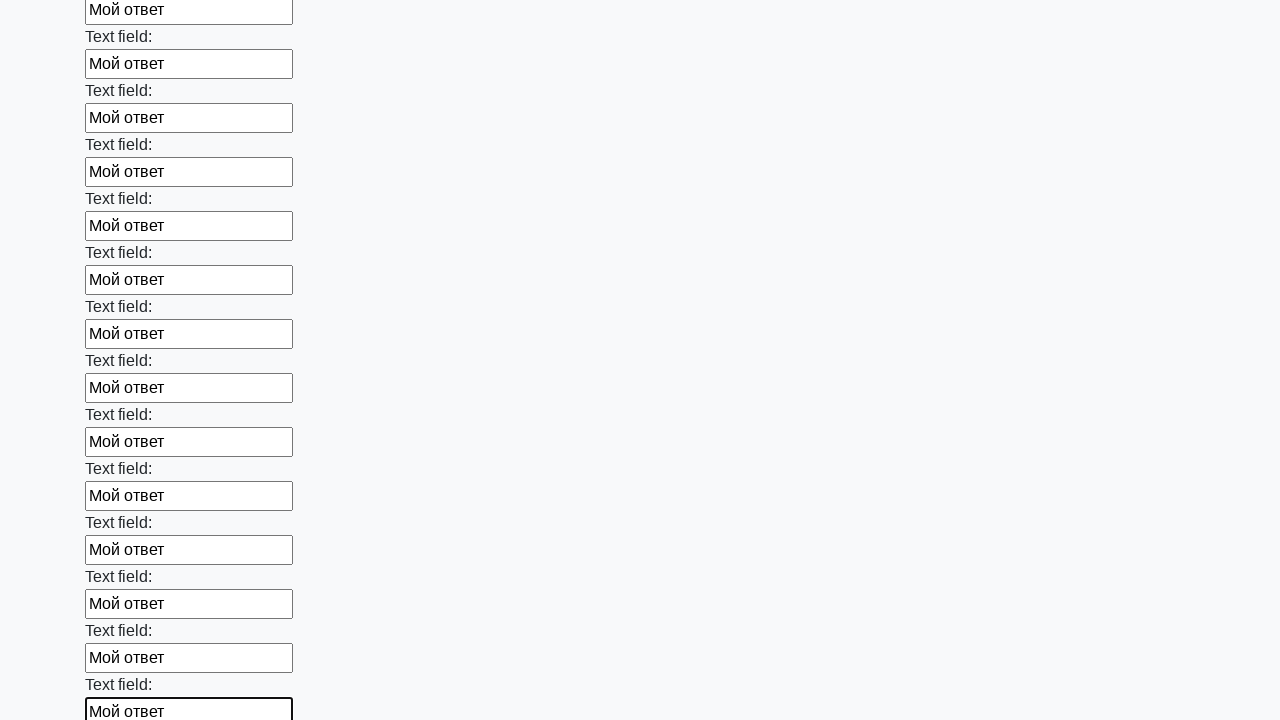

Filled text input field 48 of 100 with 'Мой ответ' on input[type="text"] >> nth=47
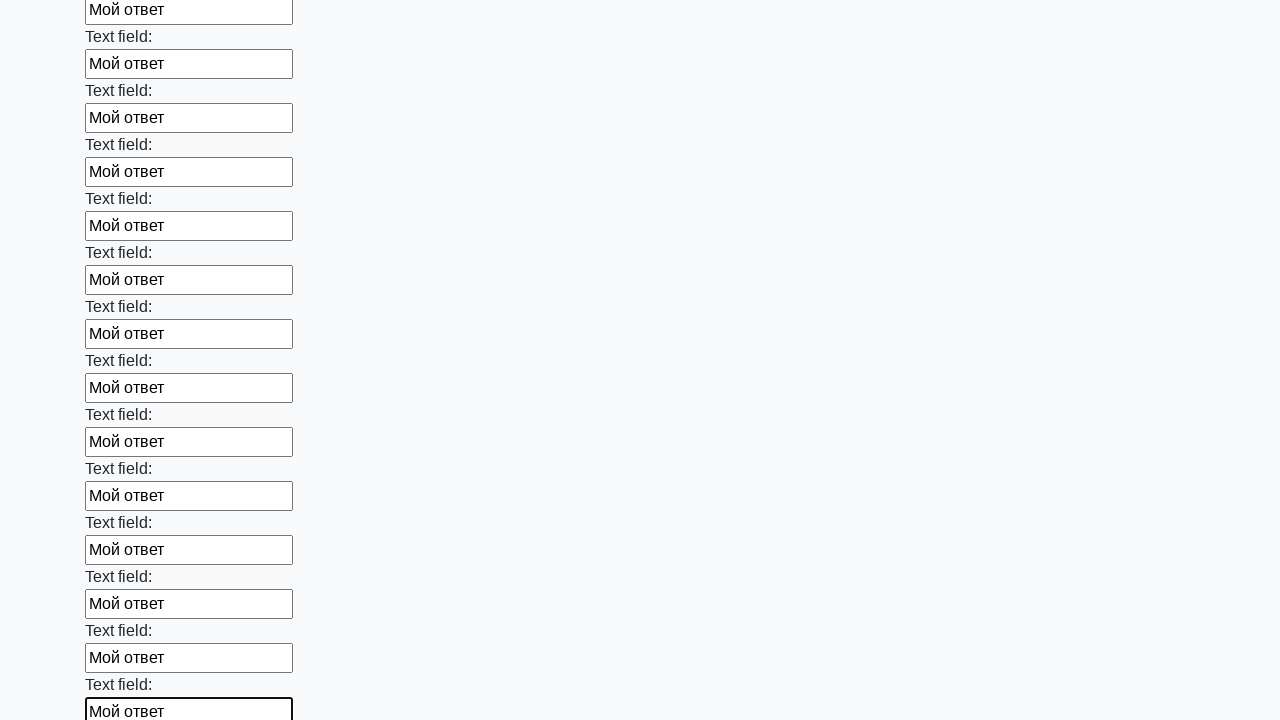

Filled text input field 49 of 100 with 'Мой ответ' on input[type="text"] >> nth=48
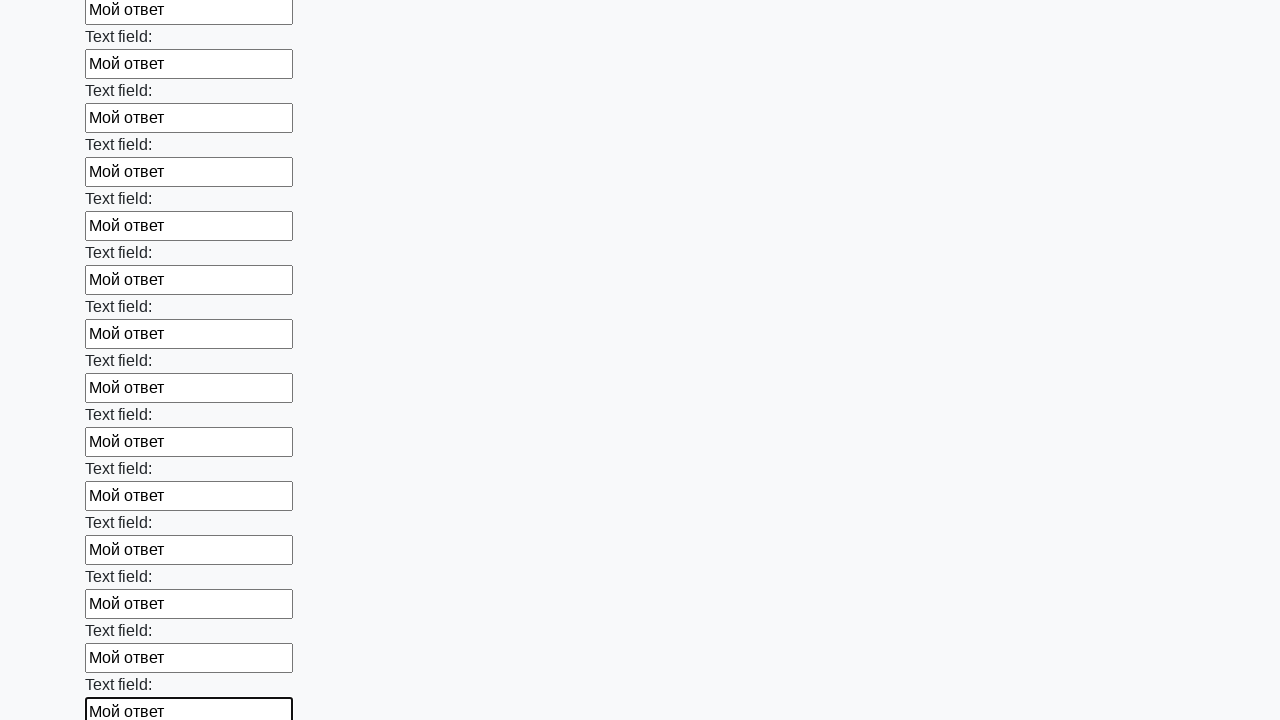

Filled text input field 50 of 100 with 'Мой ответ' on input[type="text"] >> nth=49
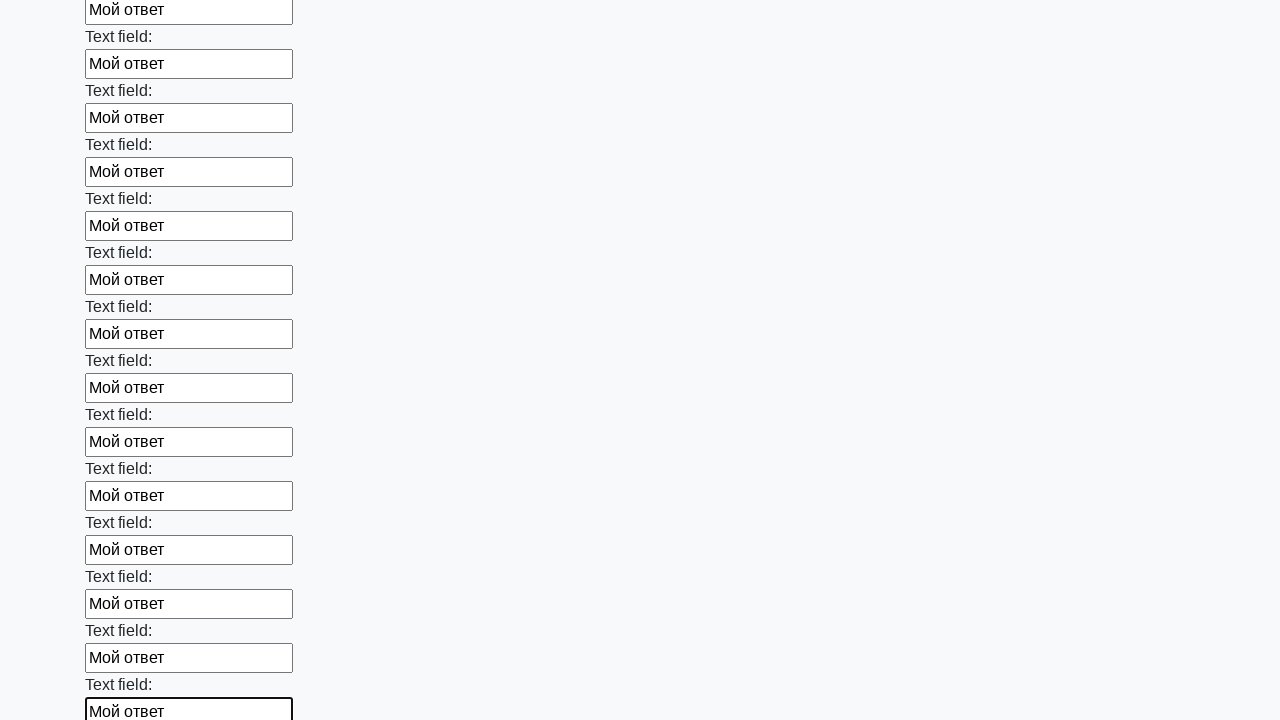

Filled text input field 51 of 100 with 'Мой ответ' on input[type="text"] >> nth=50
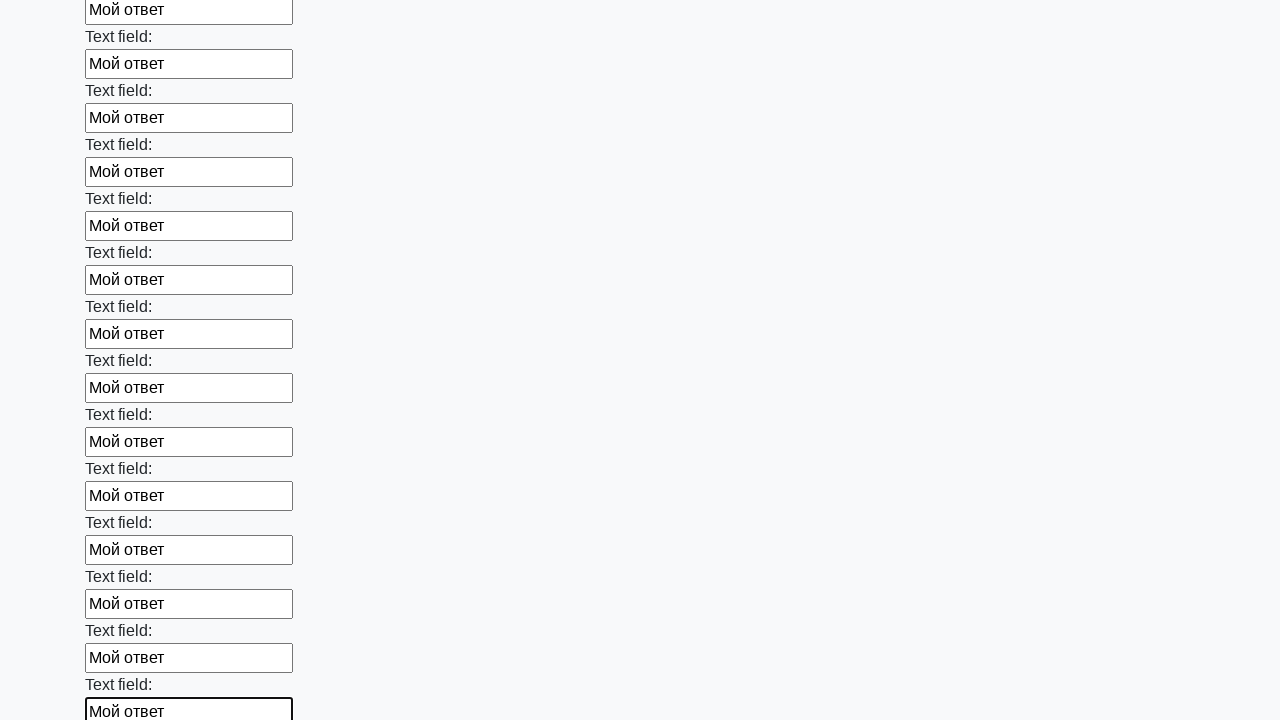

Filled text input field 52 of 100 with 'Мой ответ' on input[type="text"] >> nth=51
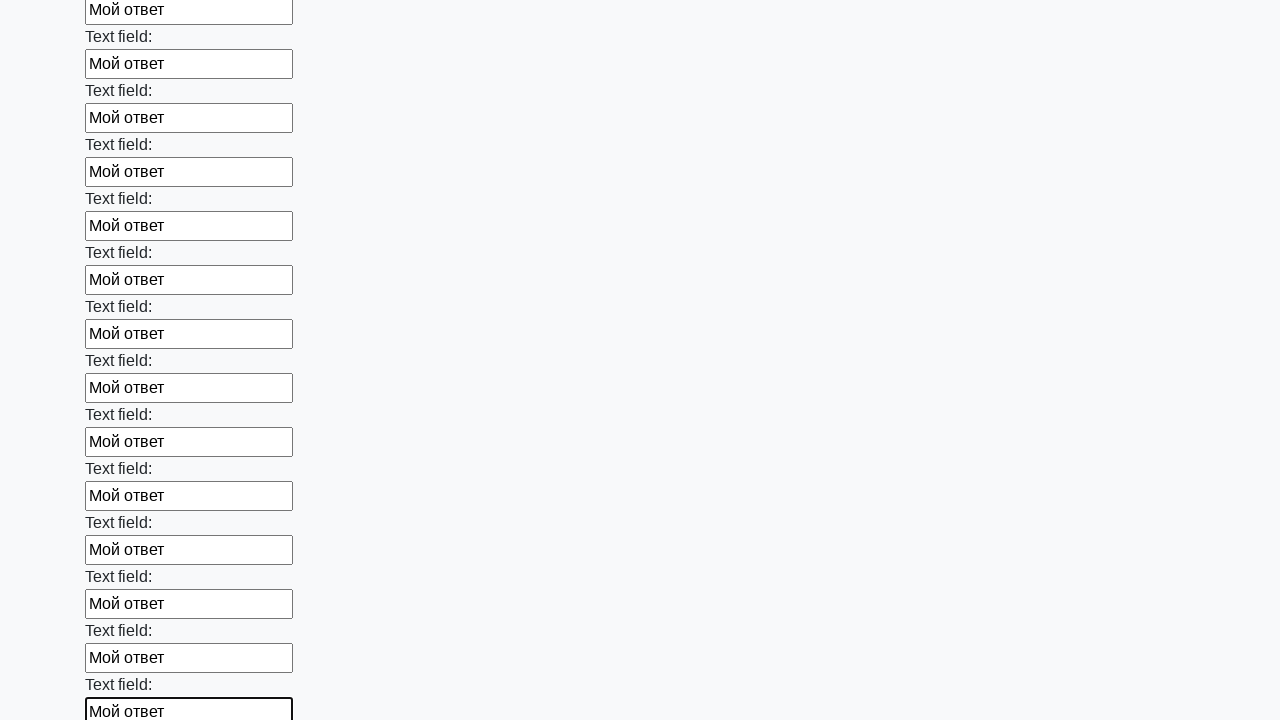

Filled text input field 53 of 100 with 'Мой ответ' on input[type="text"] >> nth=52
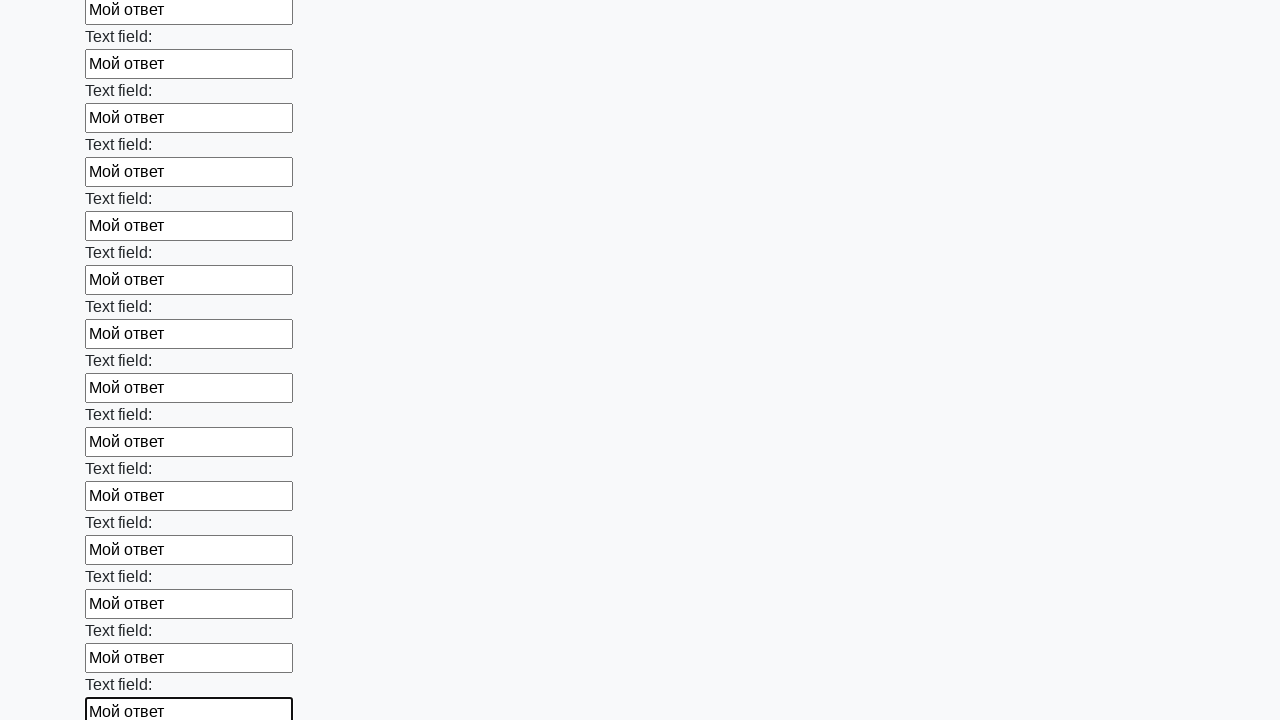

Filled text input field 54 of 100 with 'Мой ответ' on input[type="text"] >> nth=53
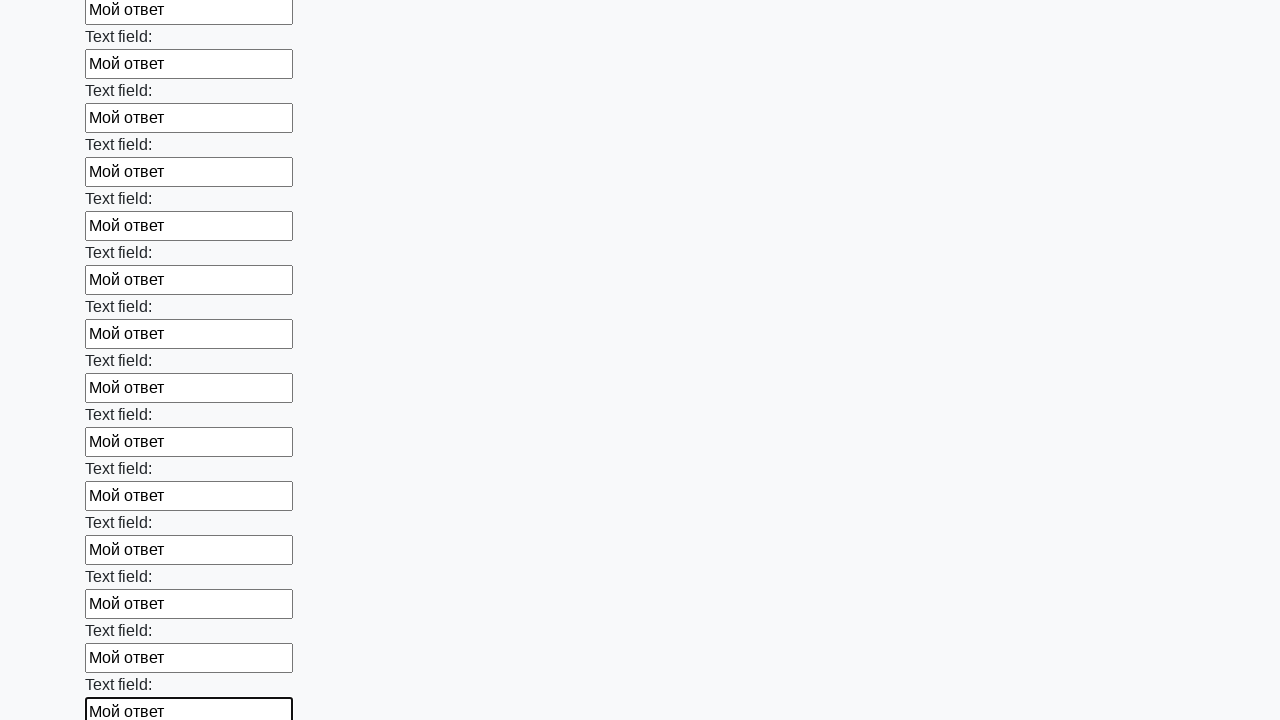

Filled text input field 55 of 100 with 'Мой ответ' on input[type="text"] >> nth=54
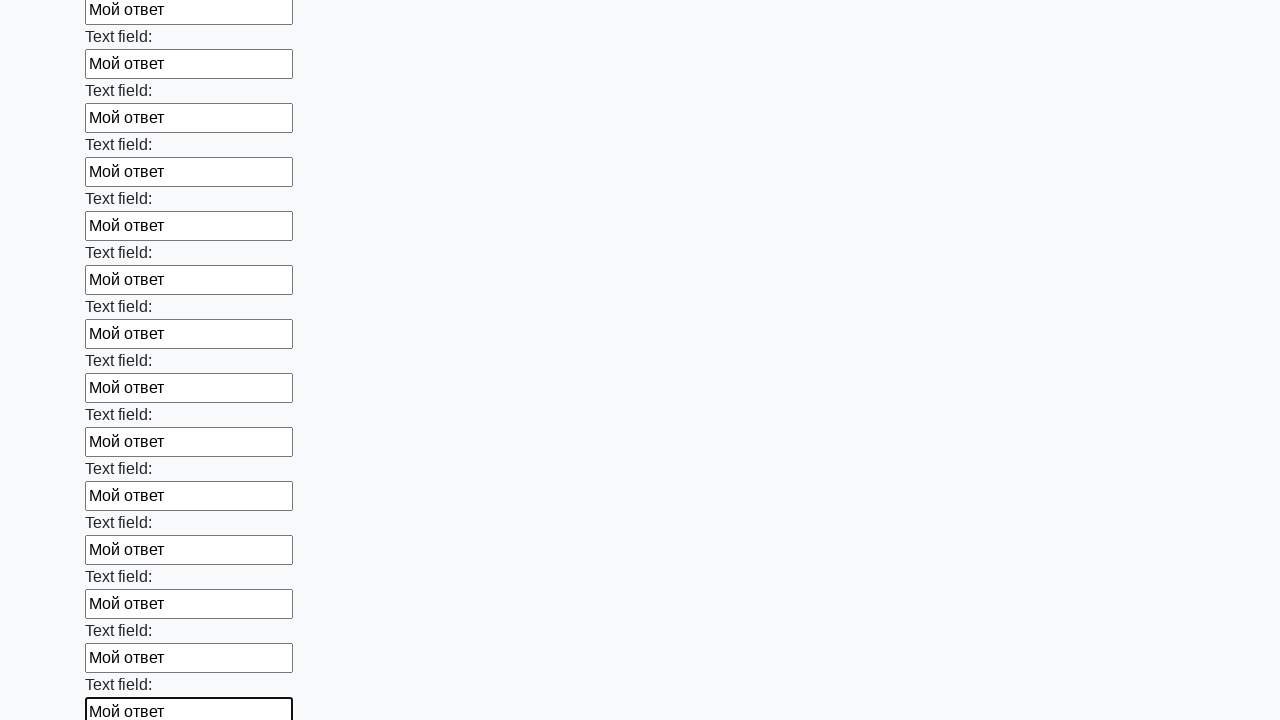

Filled text input field 56 of 100 with 'Мой ответ' on input[type="text"] >> nth=55
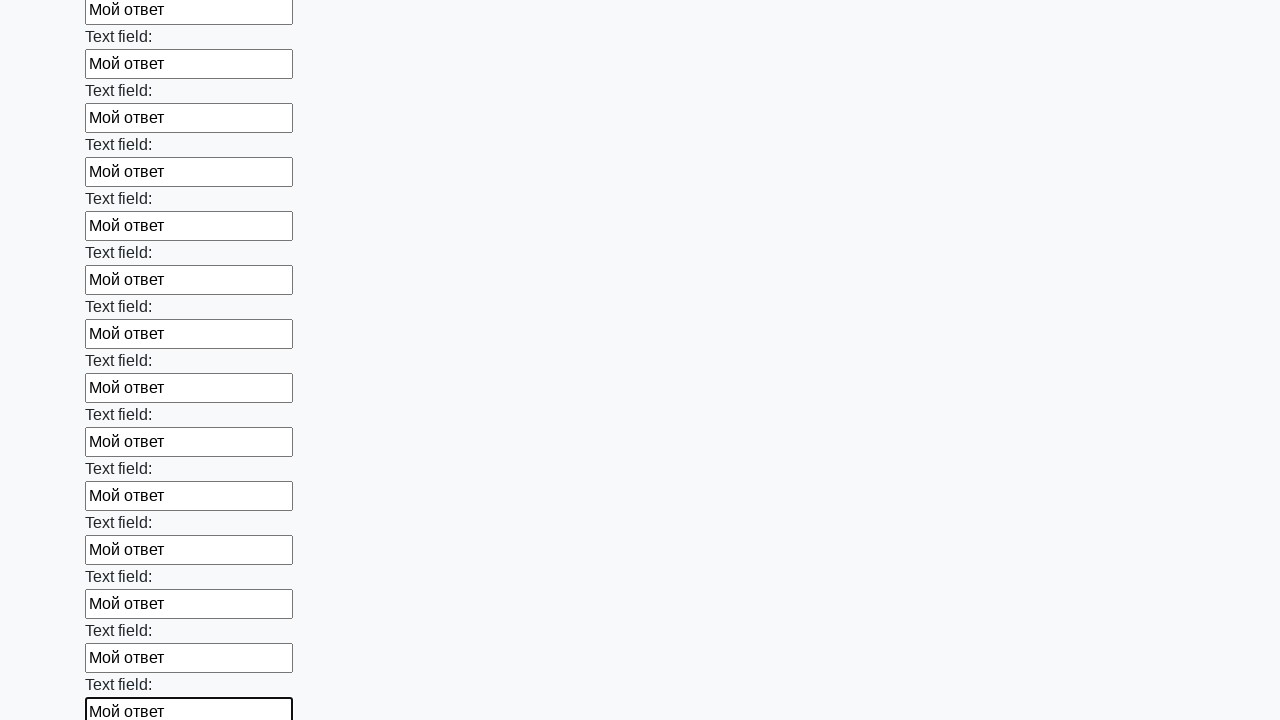

Filled text input field 57 of 100 with 'Мой ответ' on input[type="text"] >> nth=56
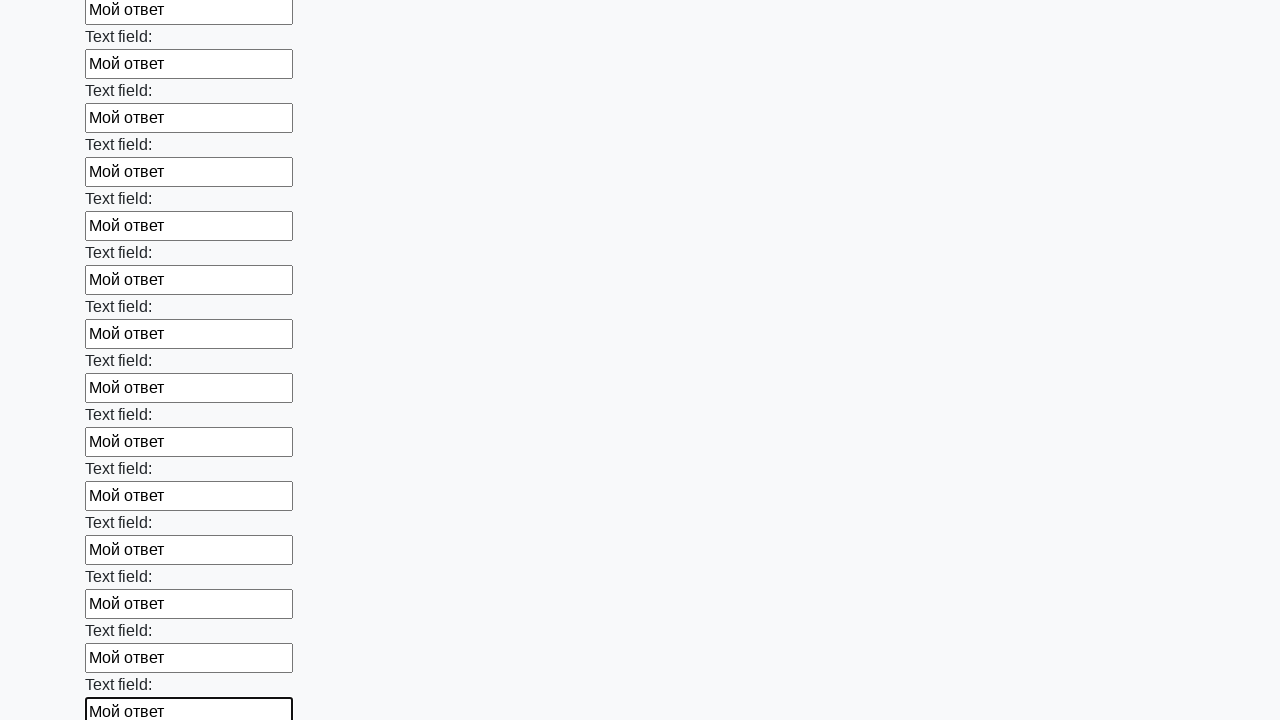

Filled text input field 58 of 100 with 'Мой ответ' on input[type="text"] >> nth=57
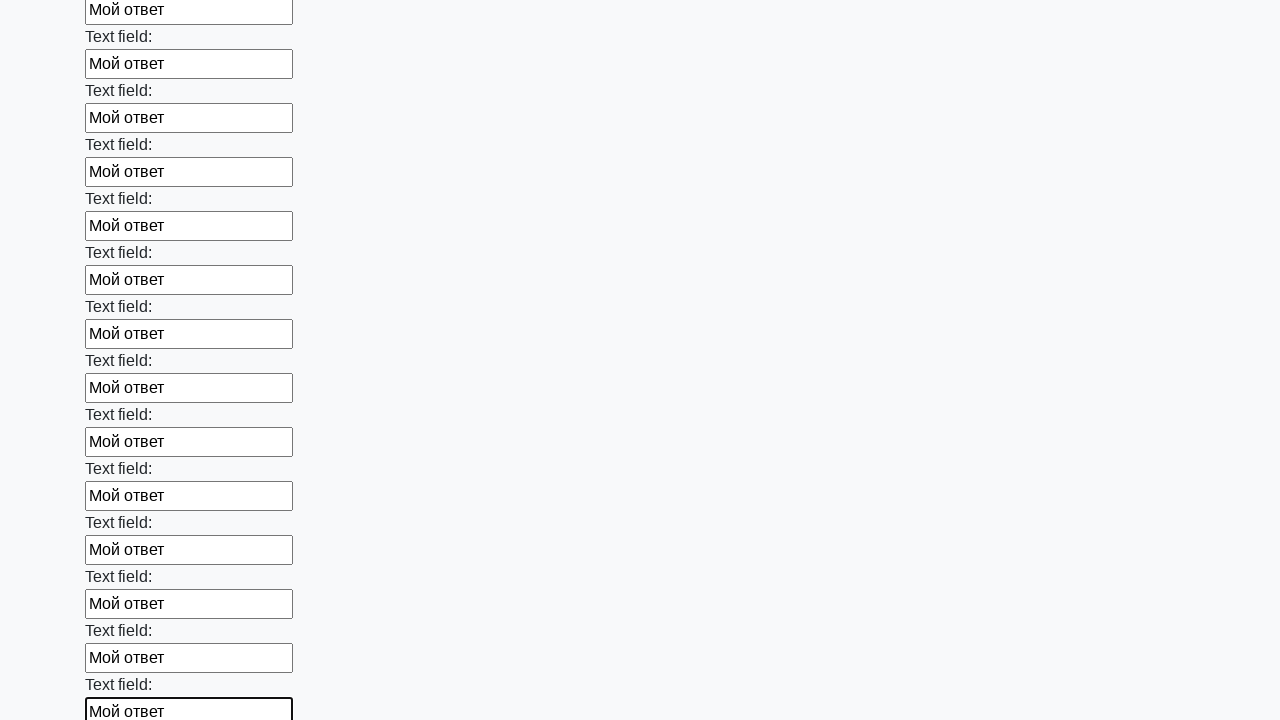

Filled text input field 59 of 100 with 'Мой ответ' on input[type="text"] >> nth=58
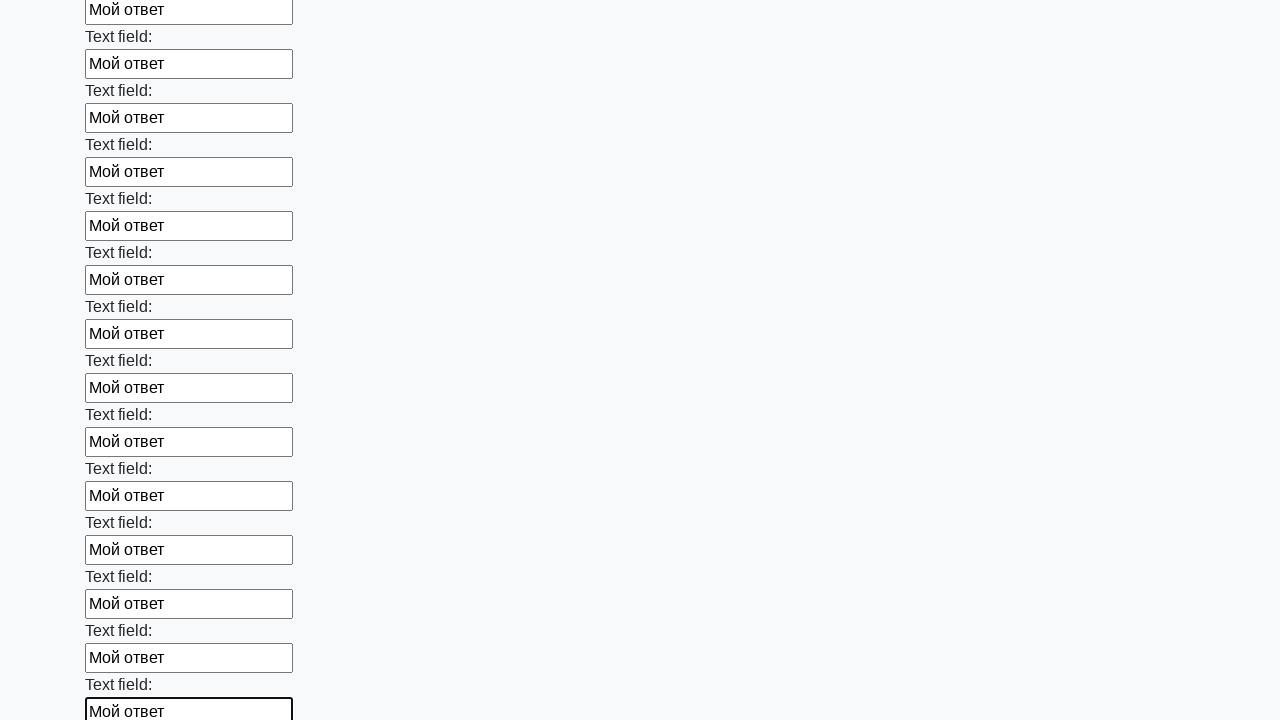

Filled text input field 60 of 100 with 'Мой ответ' on input[type="text"] >> nth=59
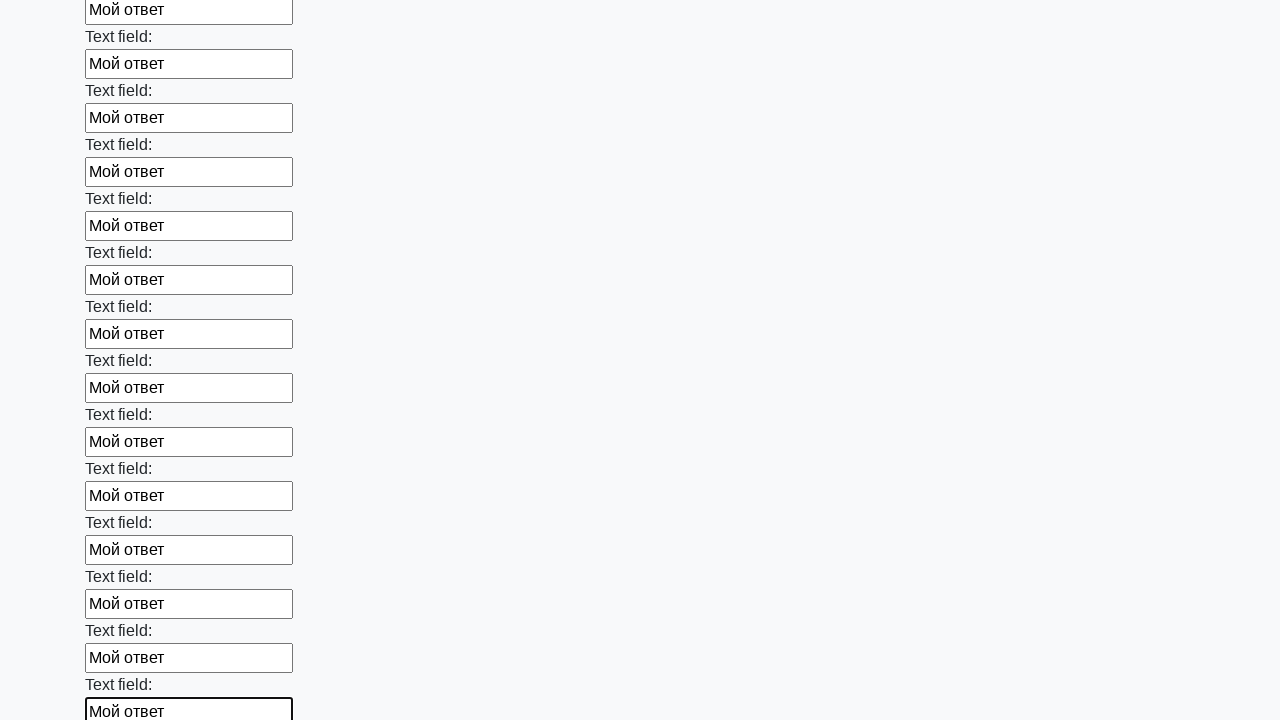

Filled text input field 61 of 100 with 'Мой ответ' on input[type="text"] >> nth=60
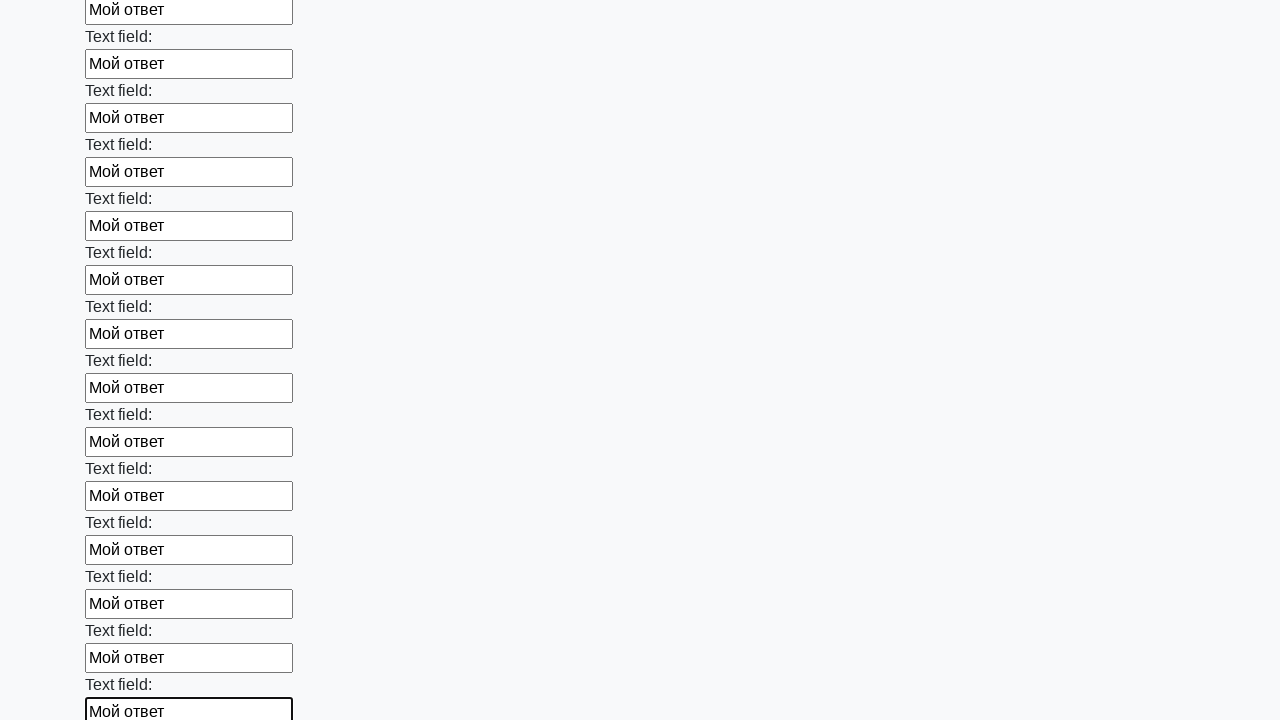

Filled text input field 62 of 100 with 'Мой ответ' on input[type="text"] >> nth=61
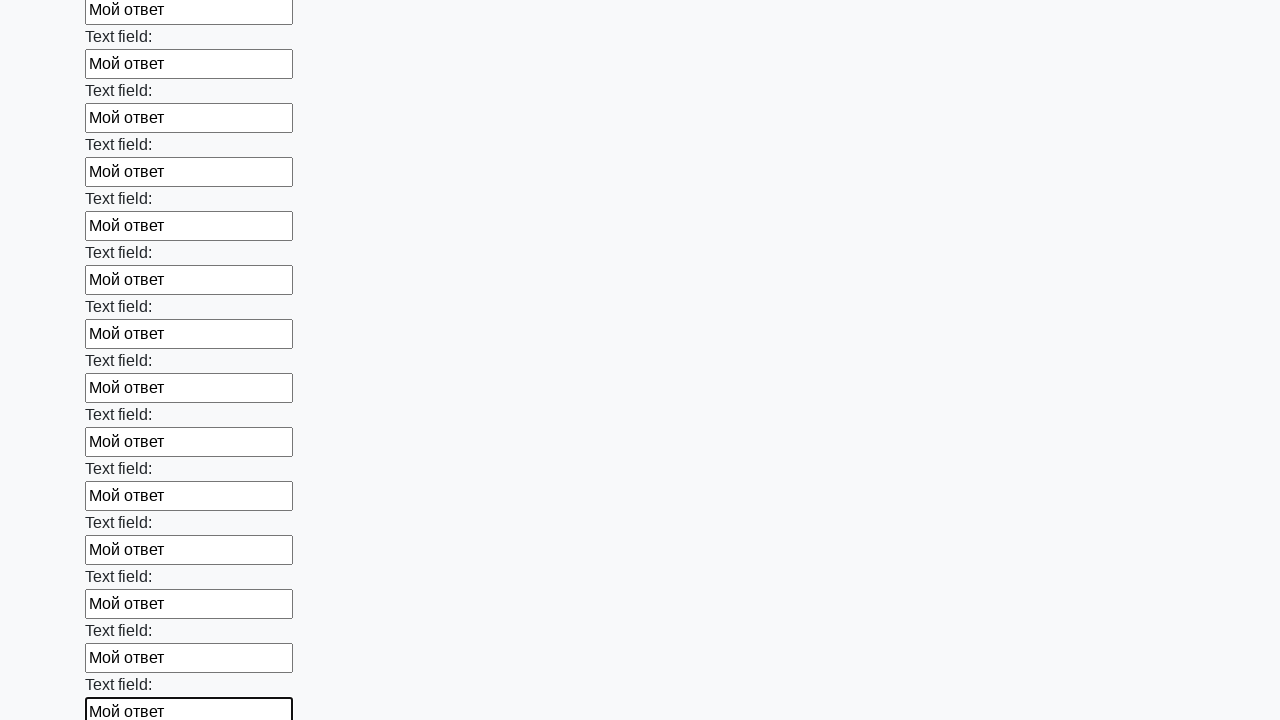

Filled text input field 63 of 100 with 'Мой ответ' on input[type="text"] >> nth=62
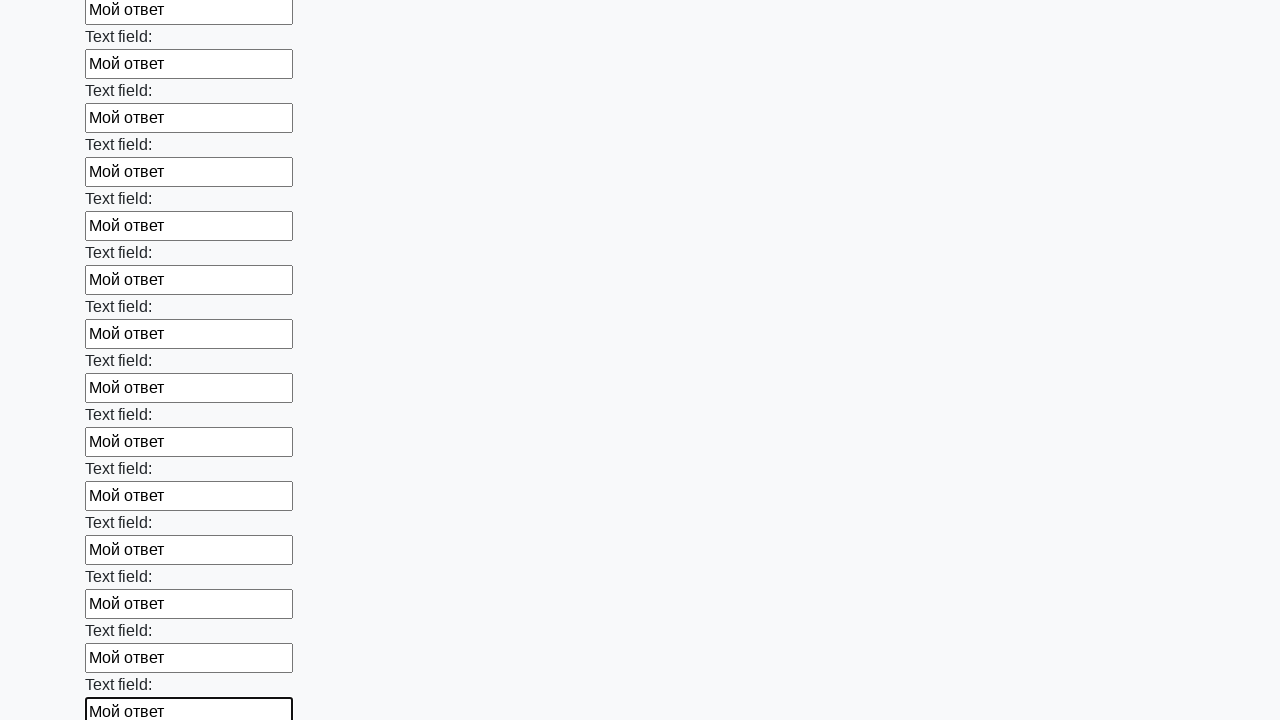

Filled text input field 64 of 100 with 'Мой ответ' on input[type="text"] >> nth=63
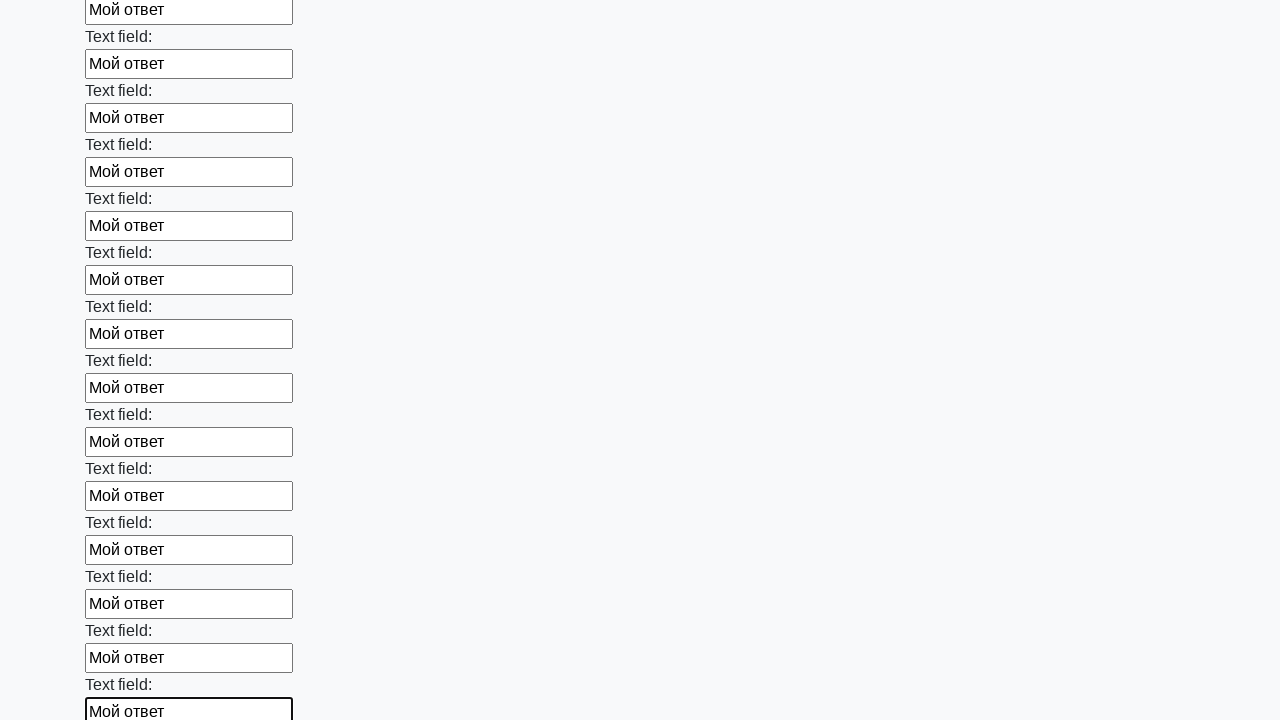

Filled text input field 65 of 100 with 'Мой ответ' on input[type="text"] >> nth=64
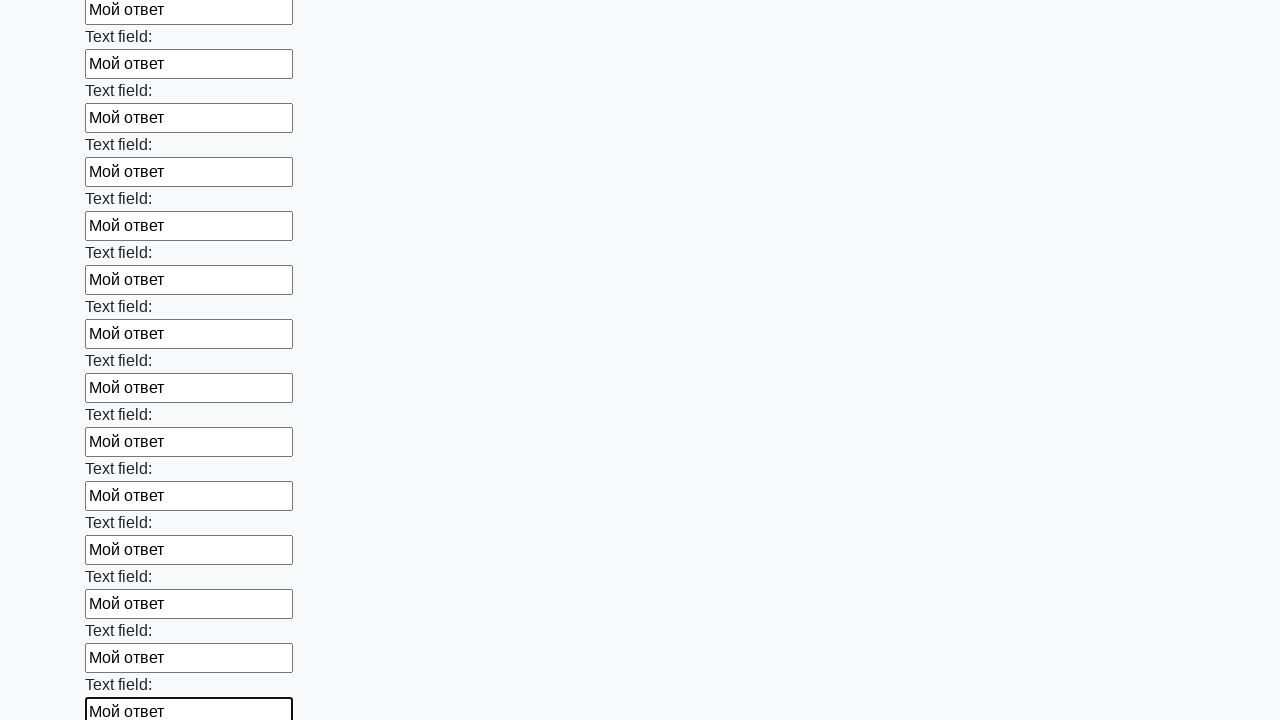

Filled text input field 66 of 100 with 'Мой ответ' on input[type="text"] >> nth=65
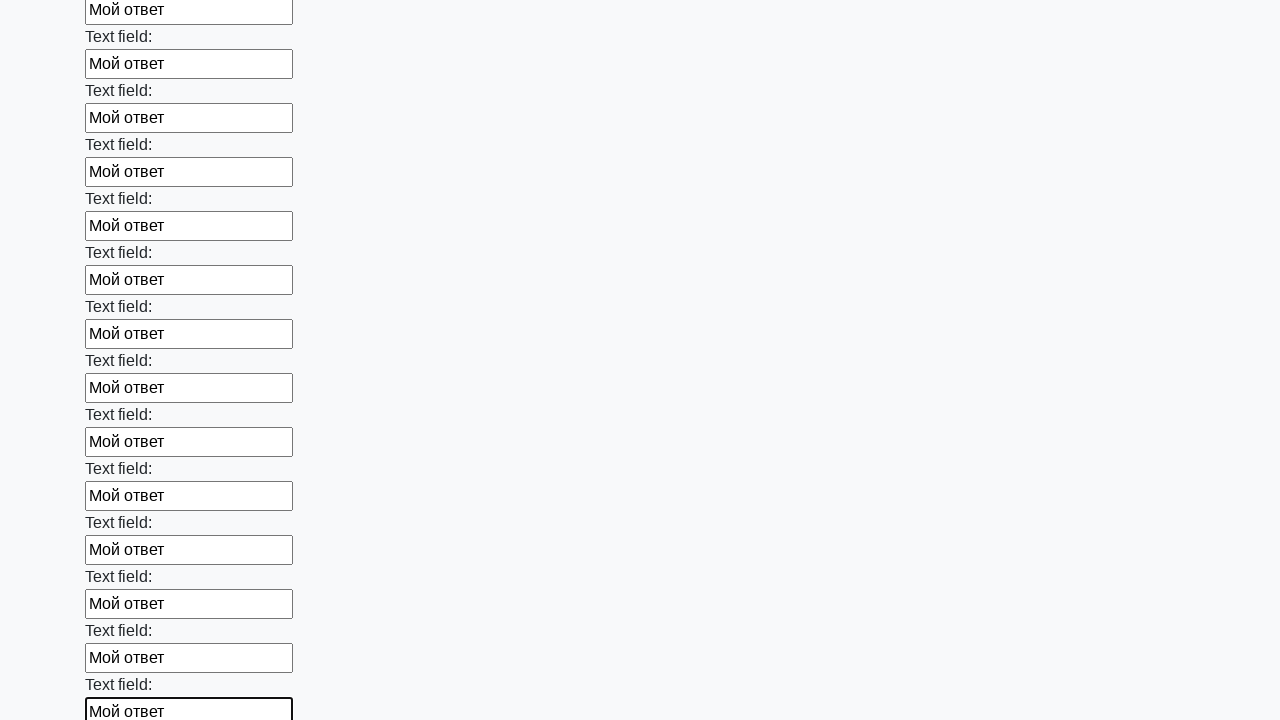

Filled text input field 67 of 100 with 'Мой ответ' on input[type="text"] >> nth=66
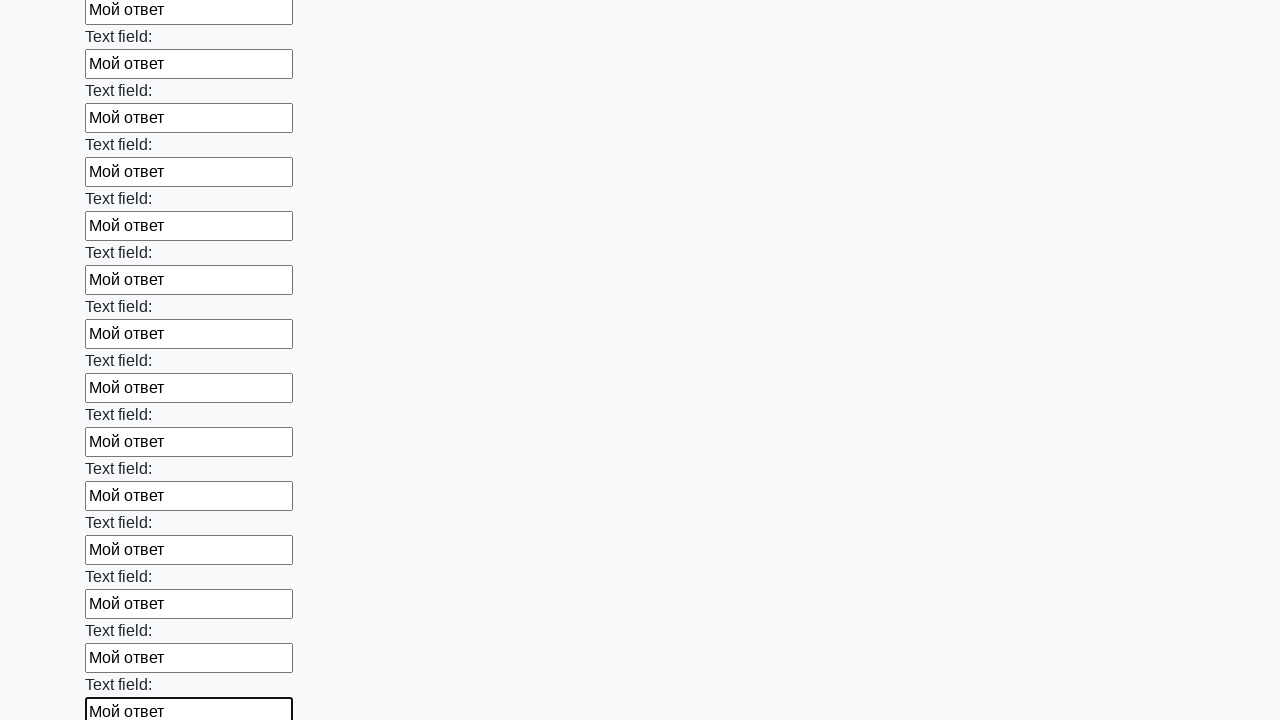

Filled text input field 68 of 100 with 'Мой ответ' on input[type="text"] >> nth=67
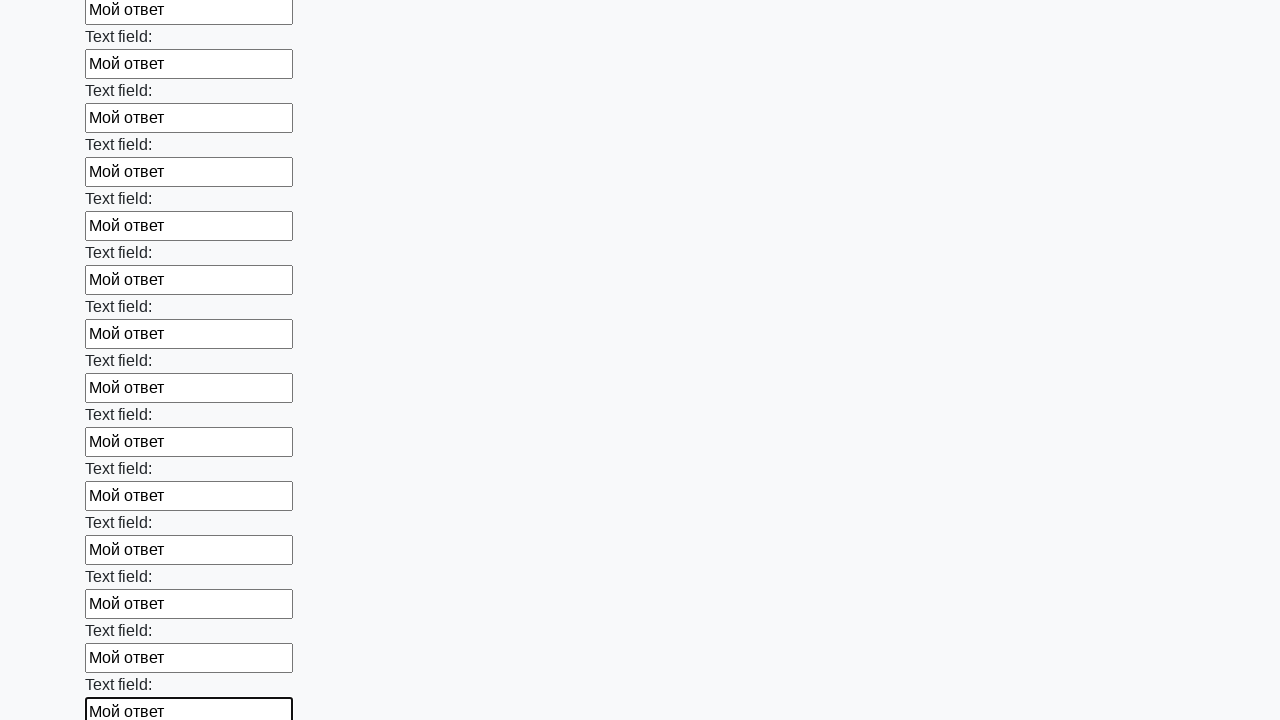

Filled text input field 69 of 100 with 'Мой ответ' on input[type="text"] >> nth=68
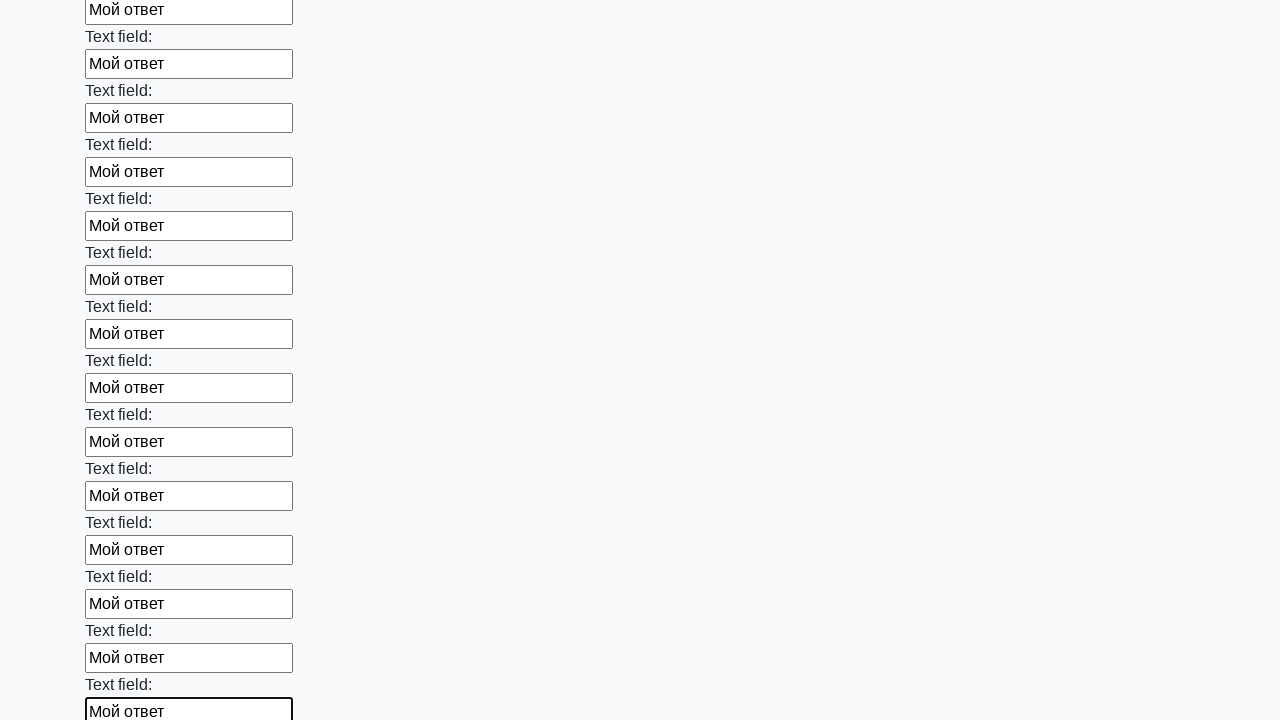

Filled text input field 70 of 100 with 'Мой ответ' on input[type="text"] >> nth=69
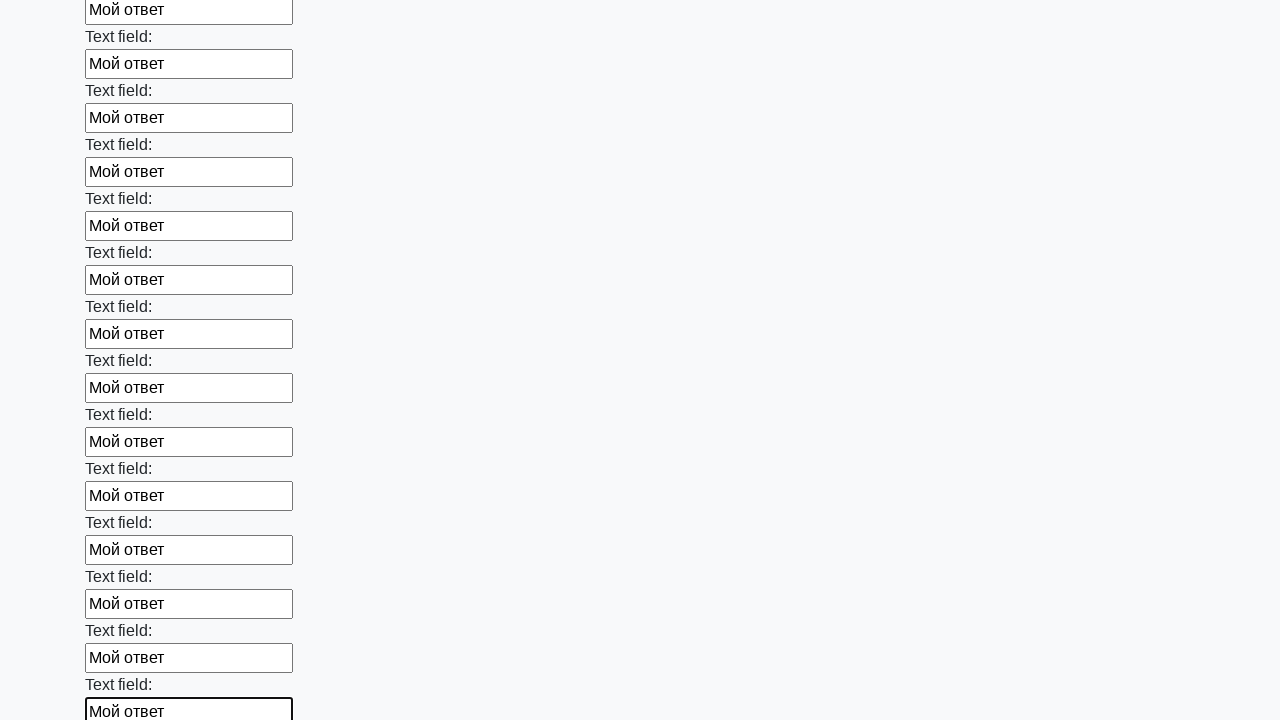

Filled text input field 71 of 100 with 'Мой ответ' on input[type="text"] >> nth=70
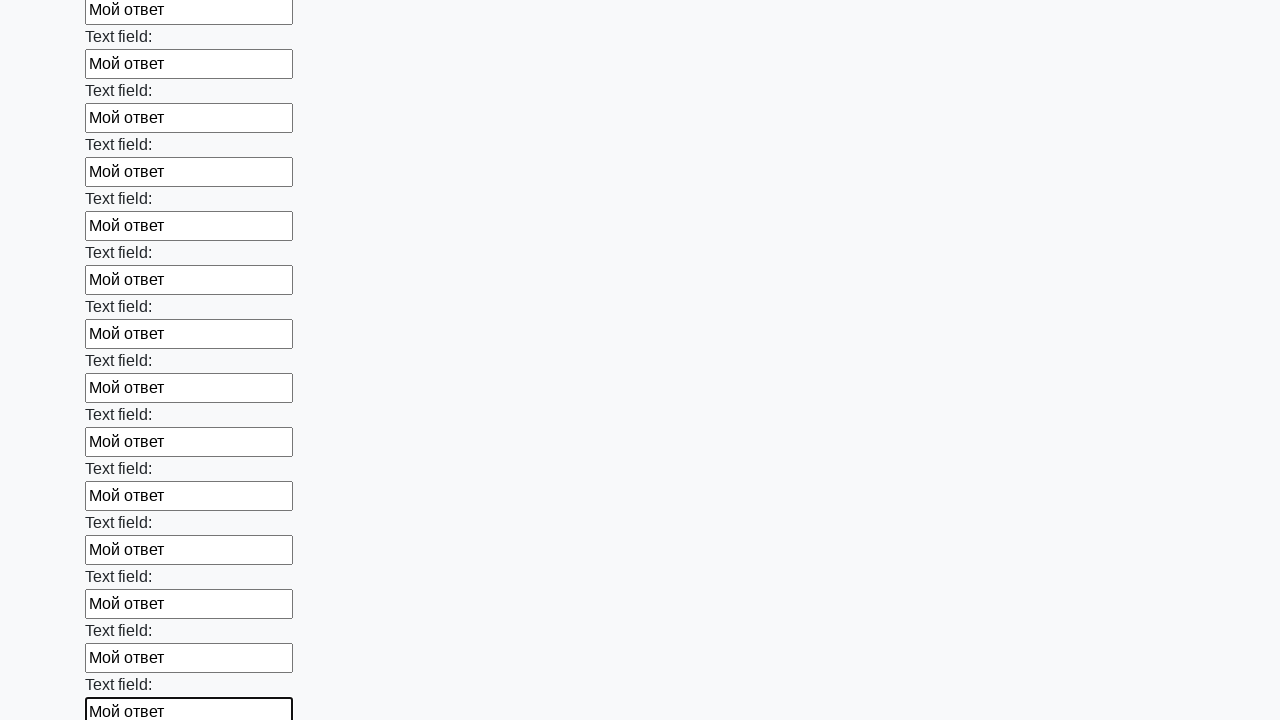

Filled text input field 72 of 100 with 'Мой ответ' on input[type="text"] >> nth=71
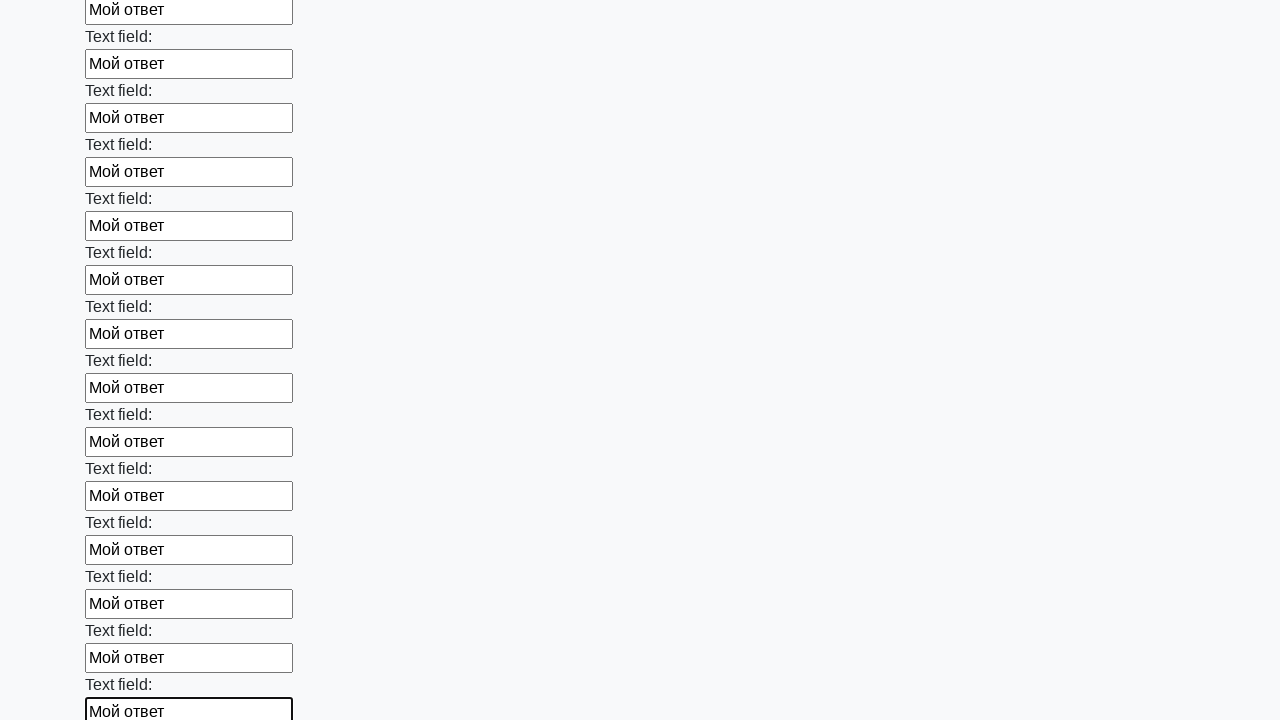

Filled text input field 73 of 100 with 'Мой ответ' on input[type="text"] >> nth=72
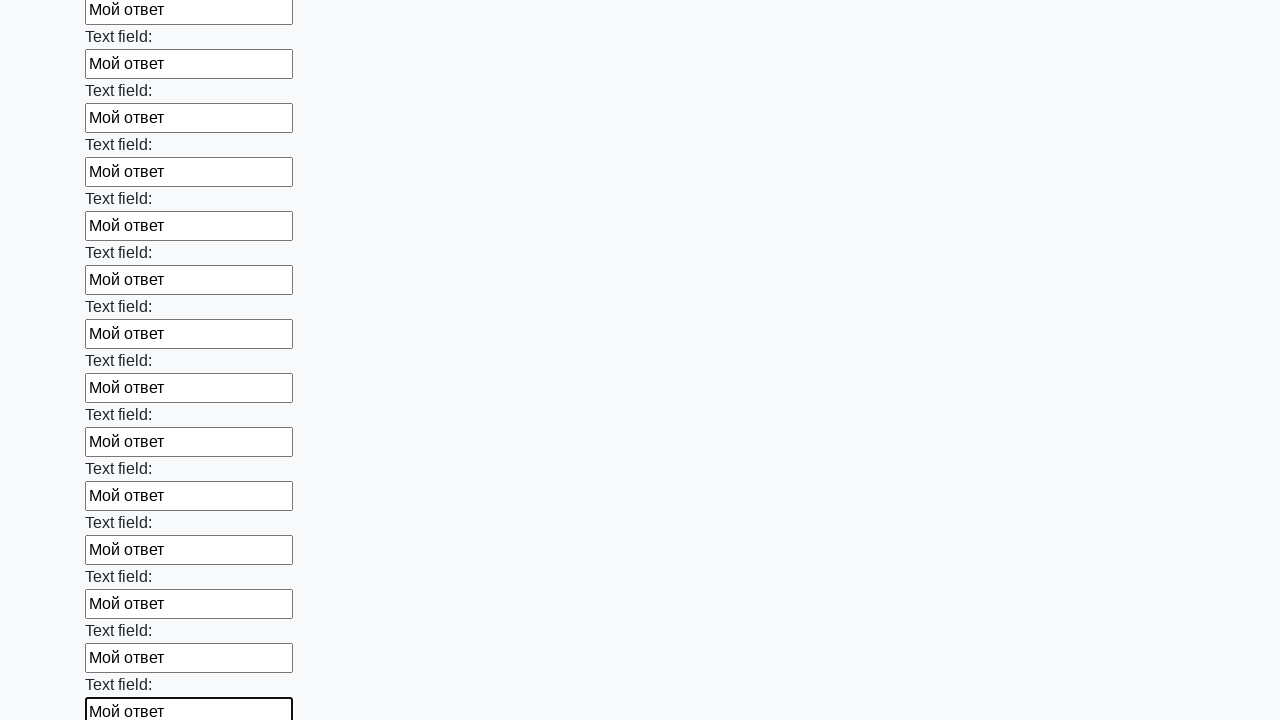

Filled text input field 74 of 100 with 'Мой ответ' on input[type="text"] >> nth=73
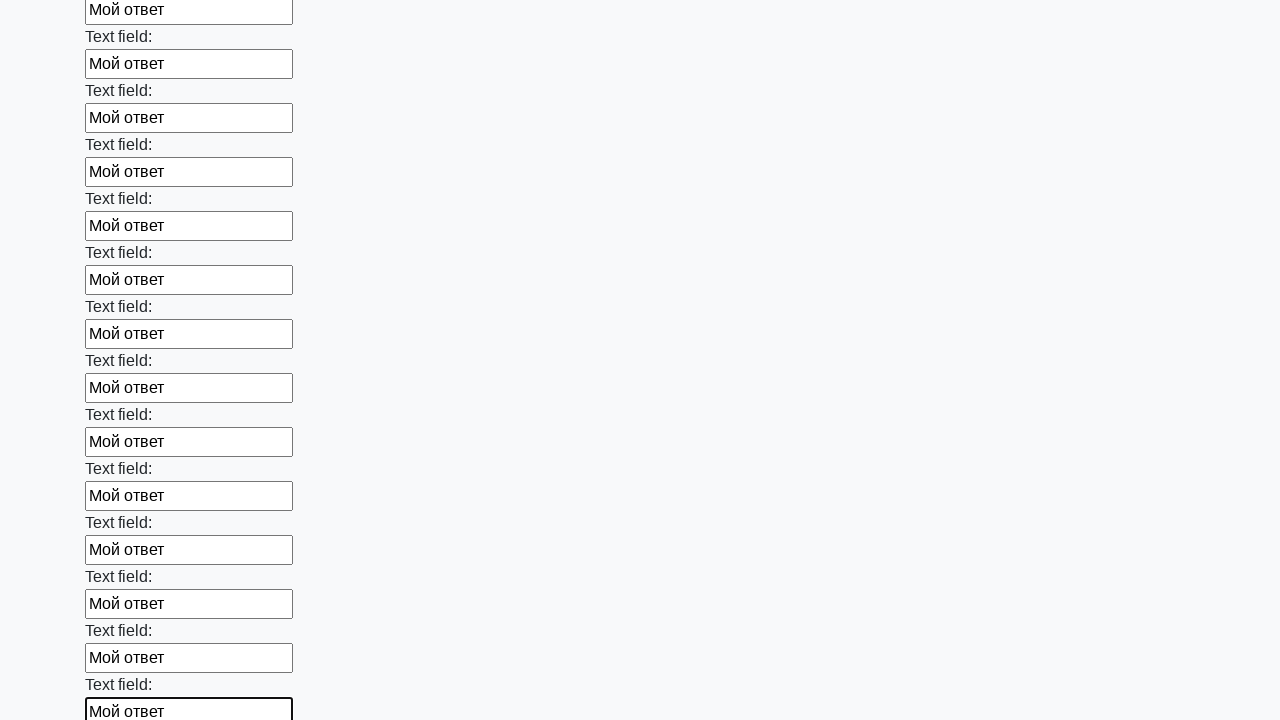

Filled text input field 75 of 100 with 'Мой ответ' on input[type="text"] >> nth=74
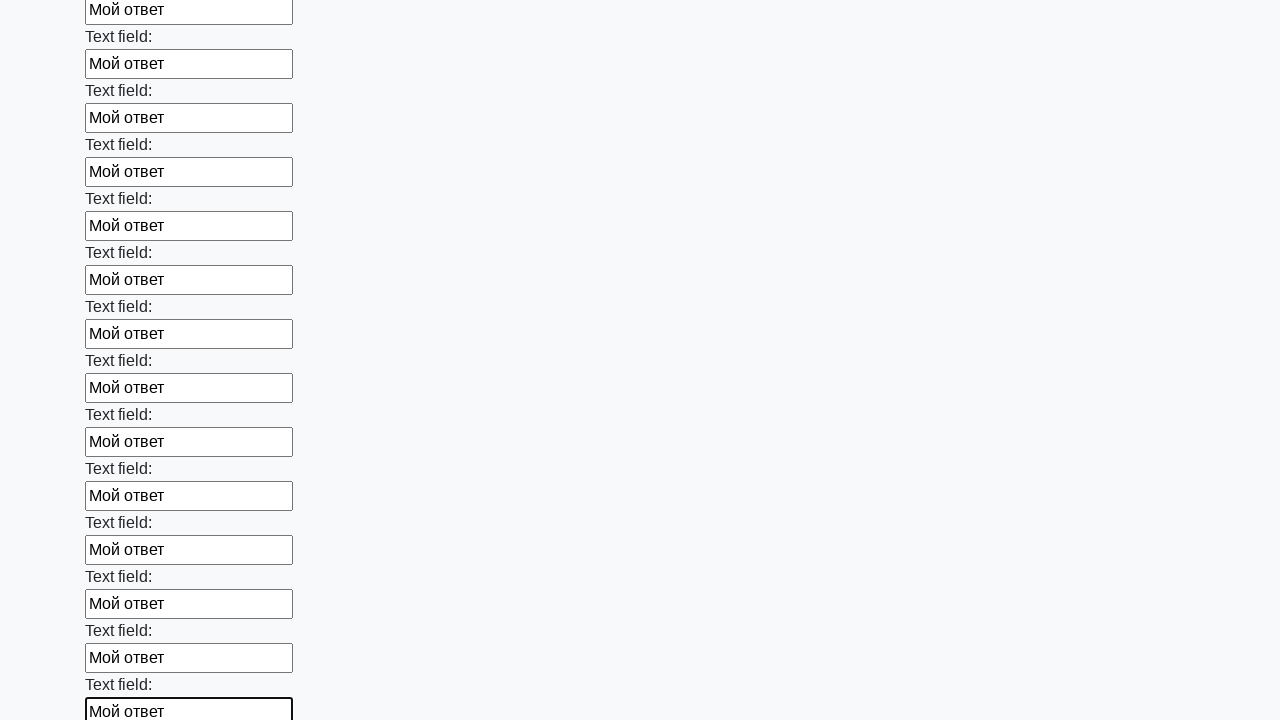

Filled text input field 76 of 100 with 'Мой ответ' on input[type="text"] >> nth=75
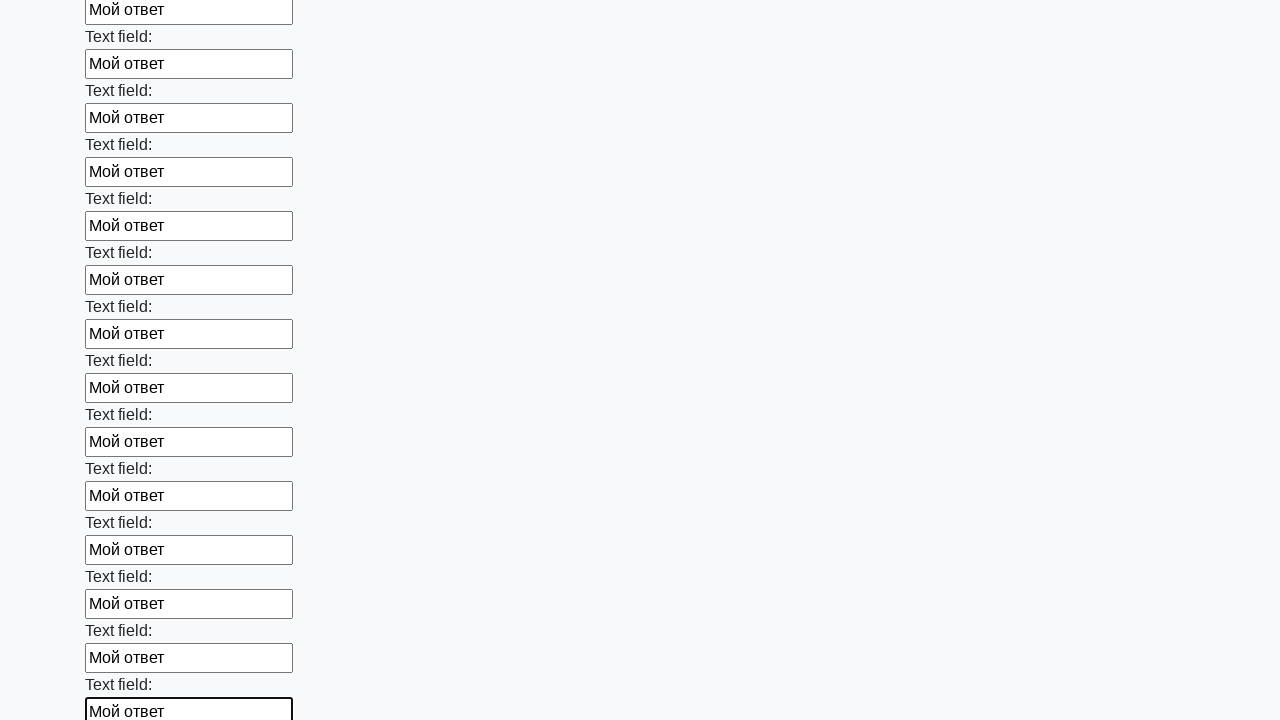

Filled text input field 77 of 100 with 'Мой ответ' on input[type="text"] >> nth=76
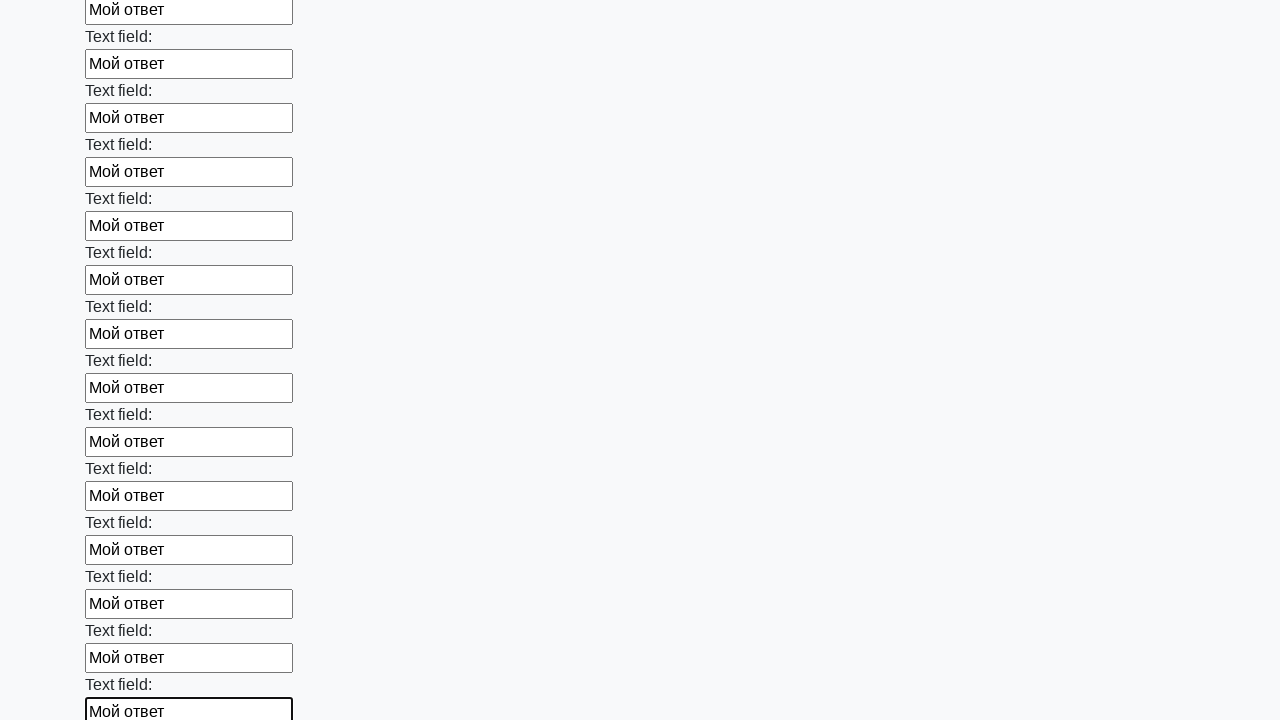

Filled text input field 78 of 100 with 'Мой ответ' on input[type="text"] >> nth=77
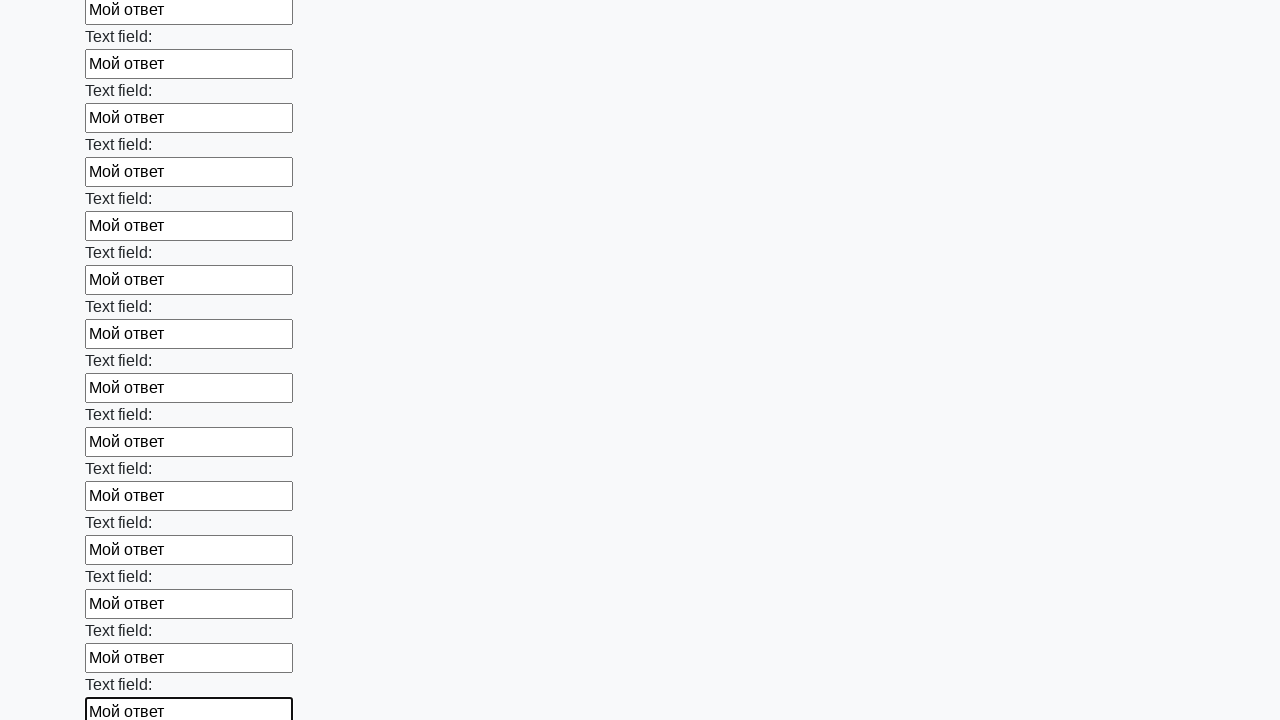

Filled text input field 79 of 100 with 'Мой ответ' on input[type="text"] >> nth=78
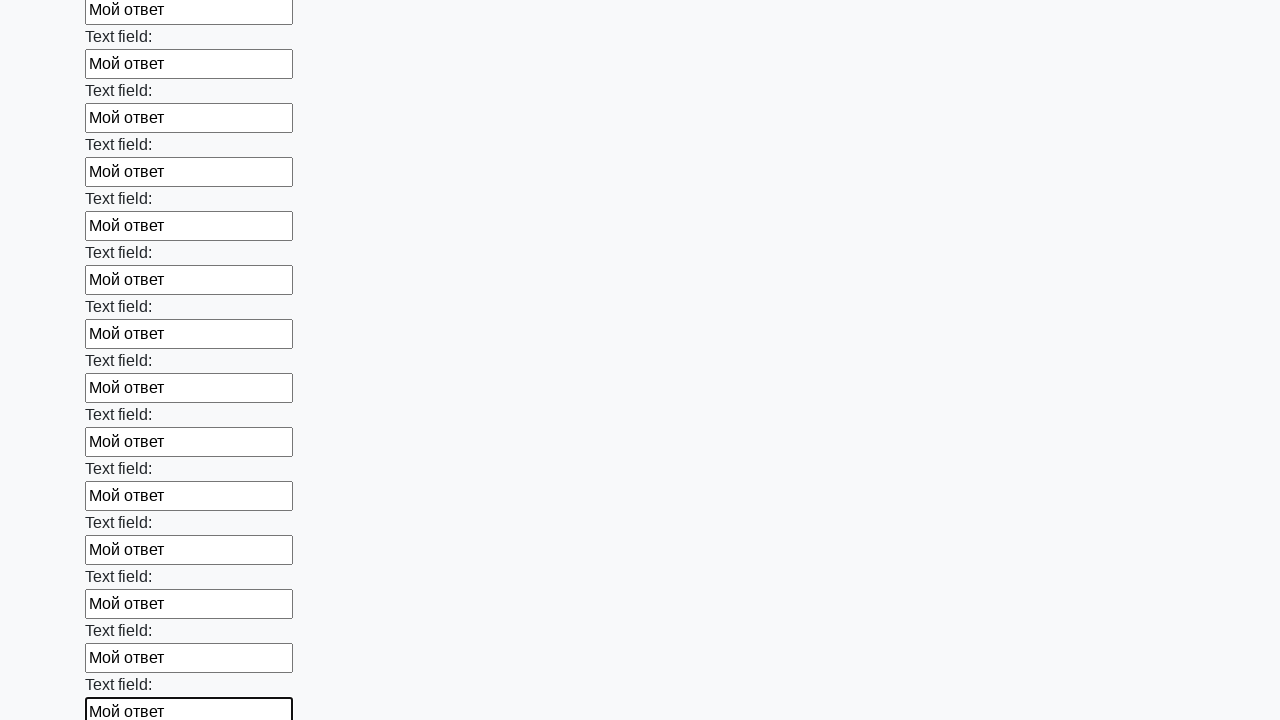

Filled text input field 80 of 100 with 'Мой ответ' on input[type="text"] >> nth=79
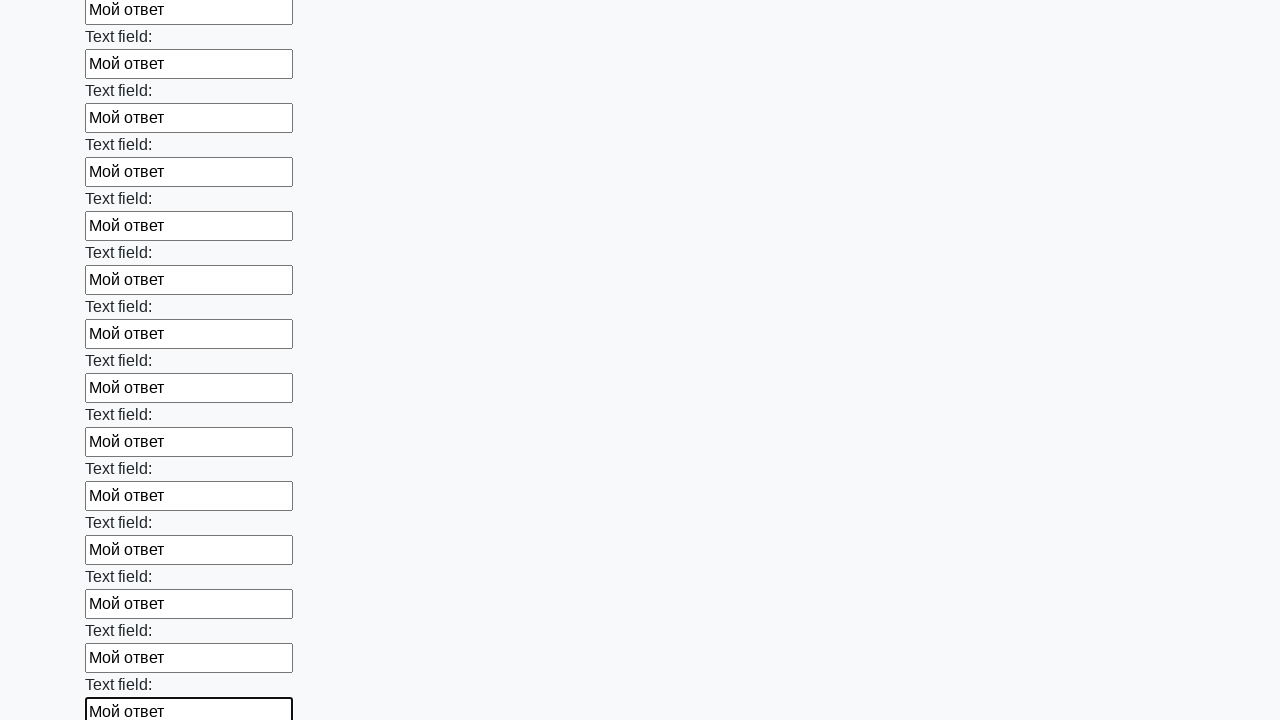

Filled text input field 81 of 100 with 'Мой ответ' on input[type="text"] >> nth=80
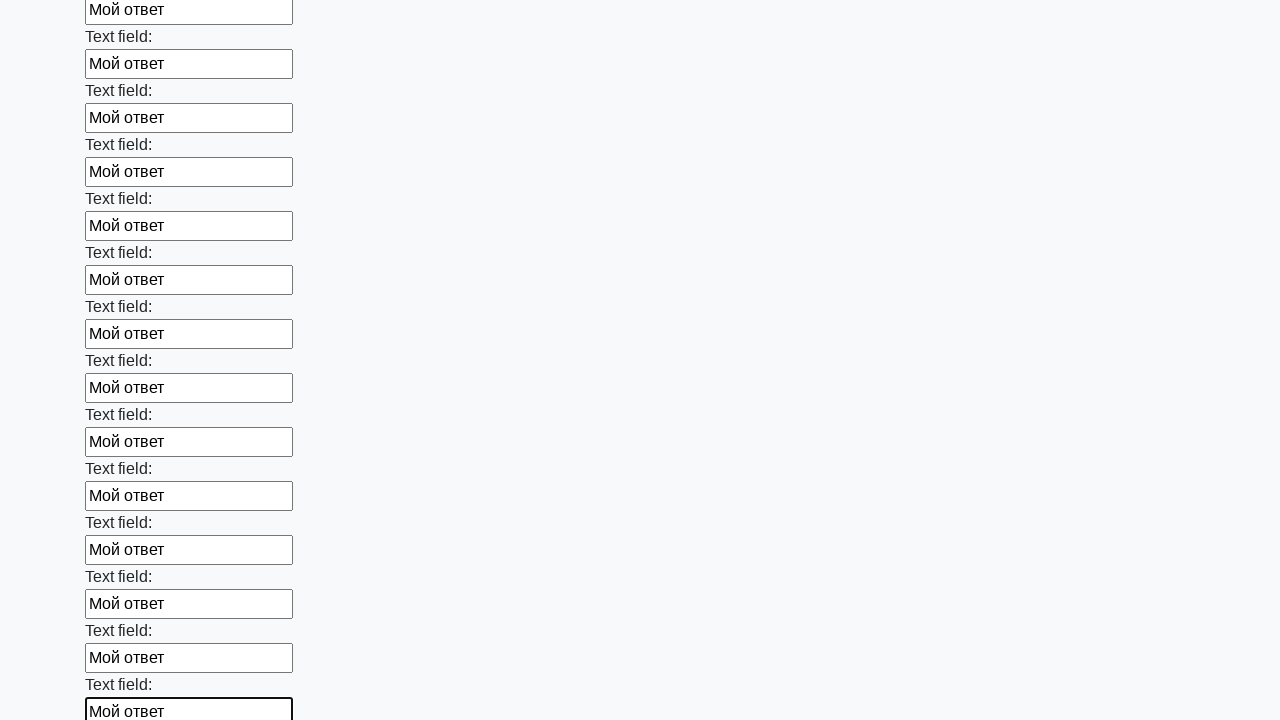

Filled text input field 82 of 100 with 'Мой ответ' on input[type="text"] >> nth=81
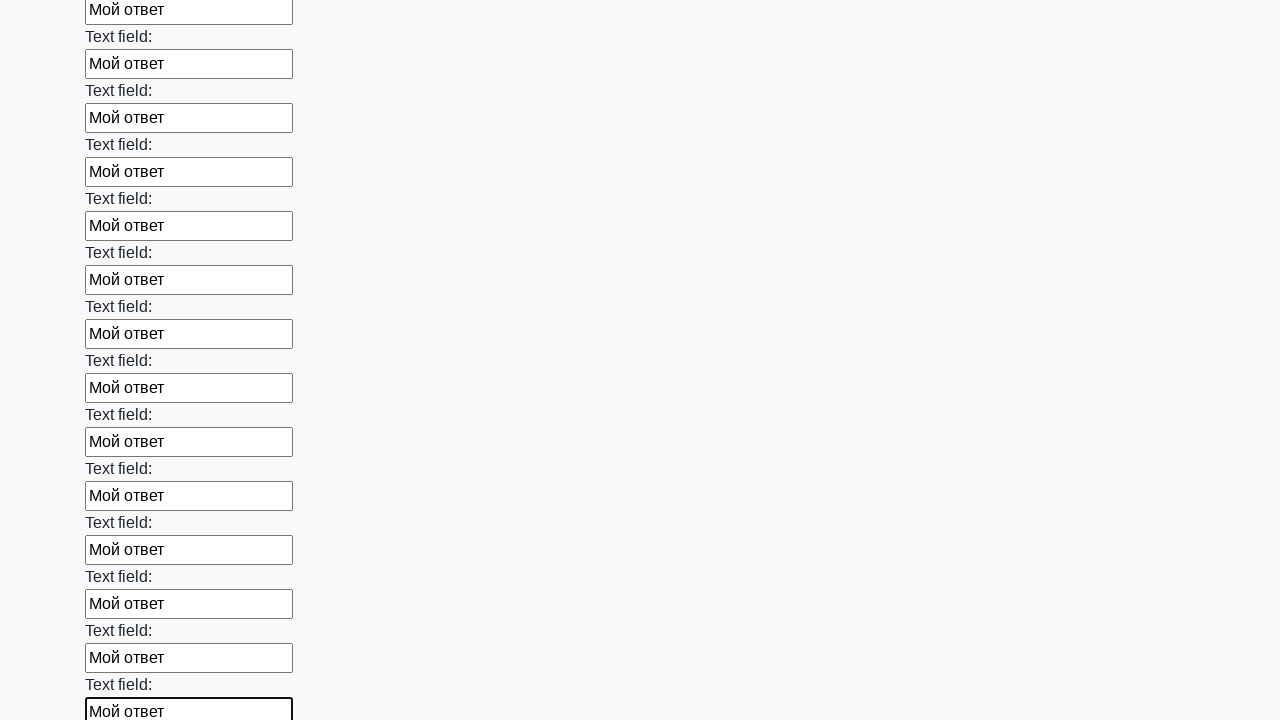

Filled text input field 83 of 100 with 'Мой ответ' on input[type="text"] >> nth=82
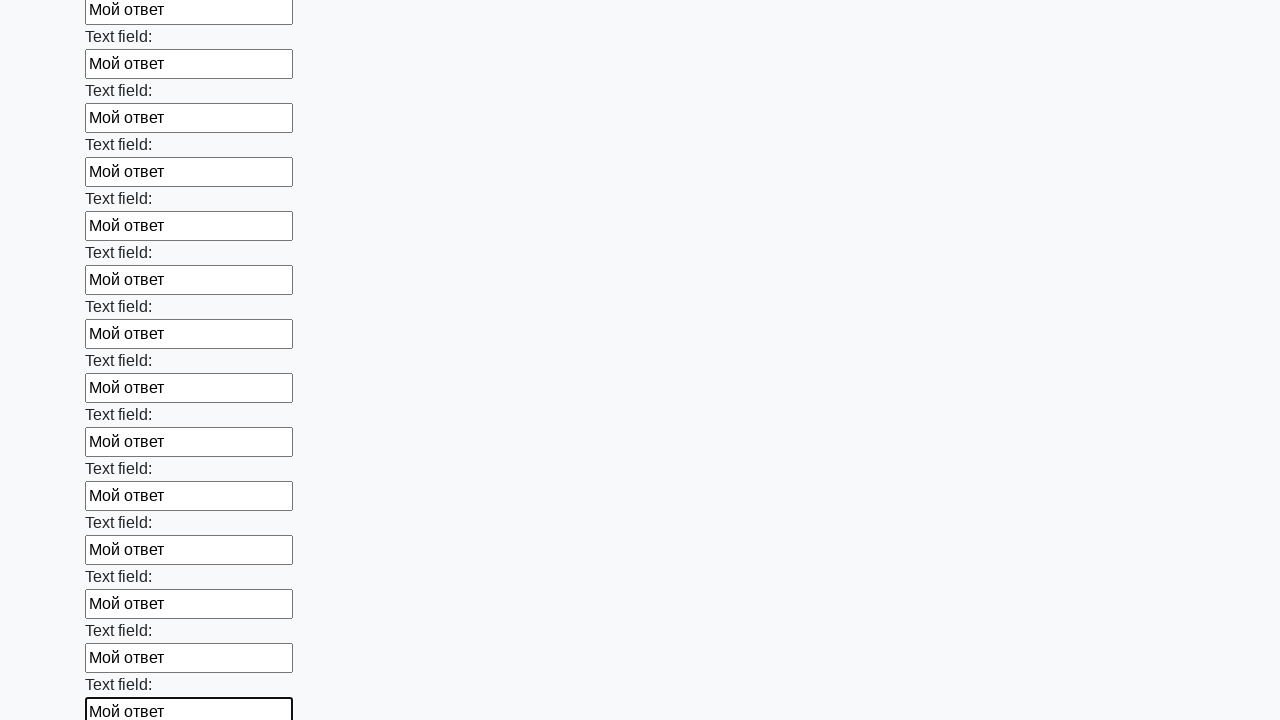

Filled text input field 84 of 100 with 'Мой ответ' on input[type="text"] >> nth=83
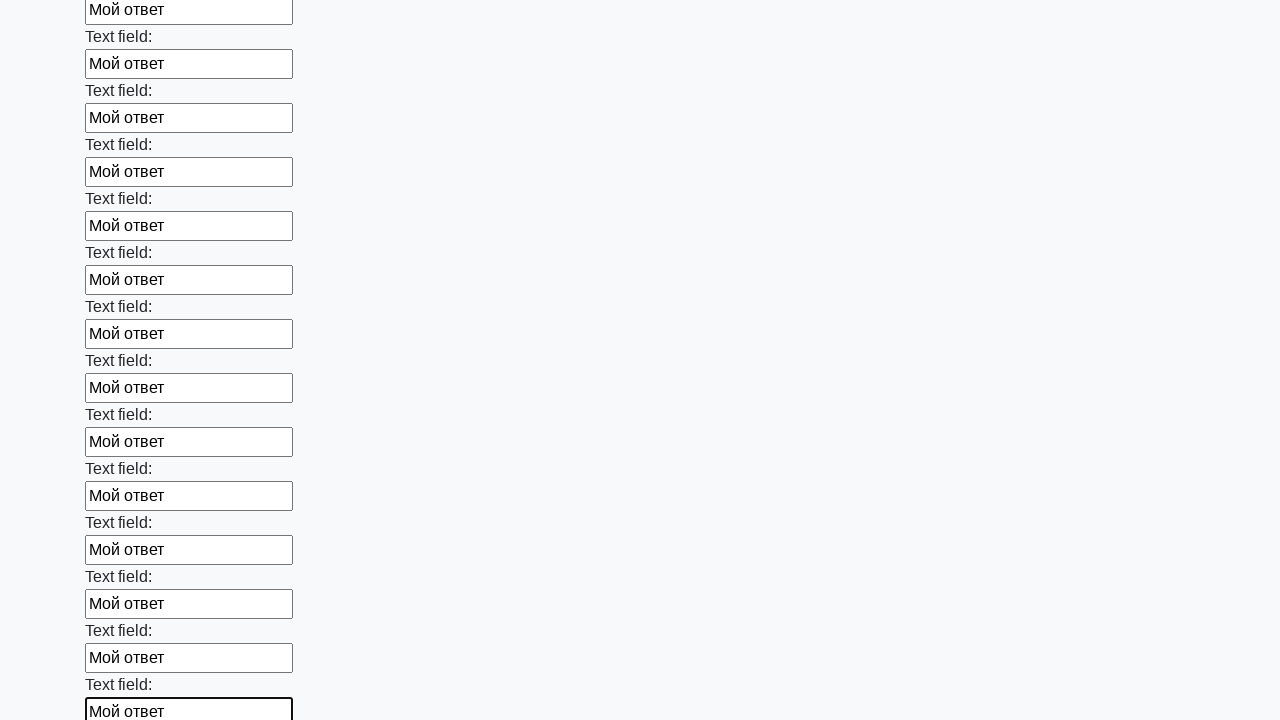

Filled text input field 85 of 100 with 'Мой ответ' on input[type="text"] >> nth=84
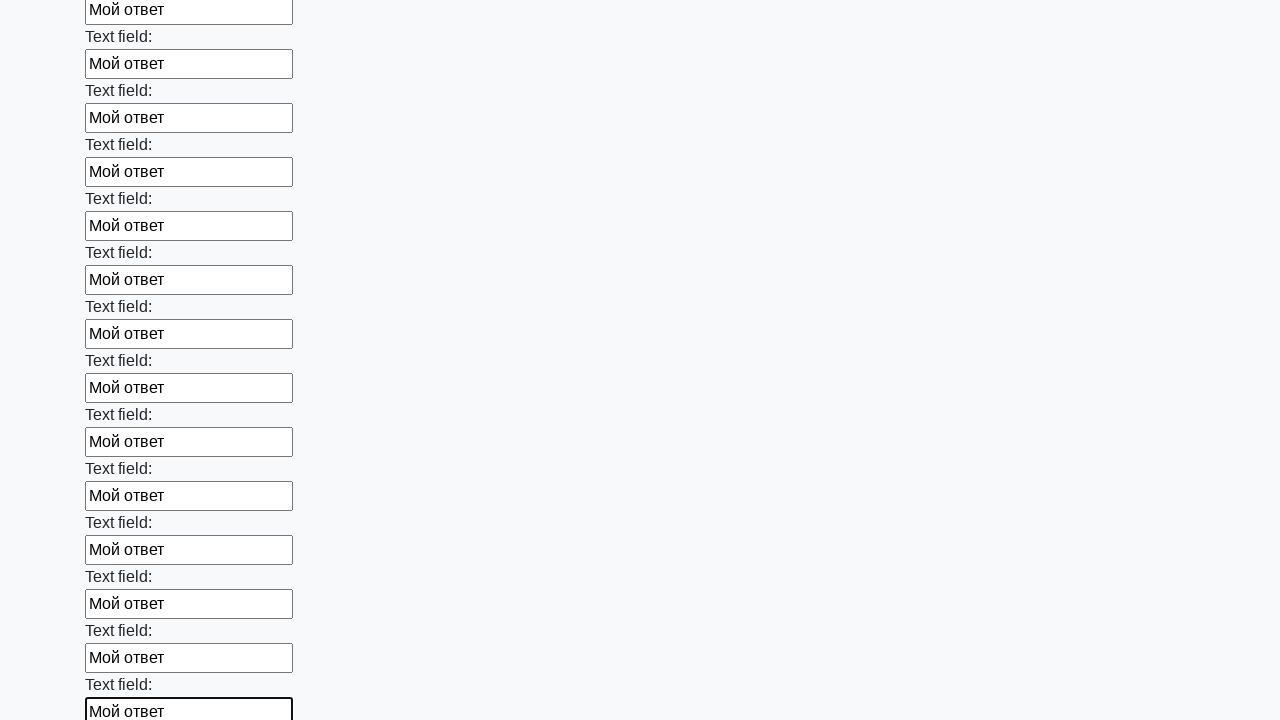

Filled text input field 86 of 100 with 'Мой ответ' on input[type="text"] >> nth=85
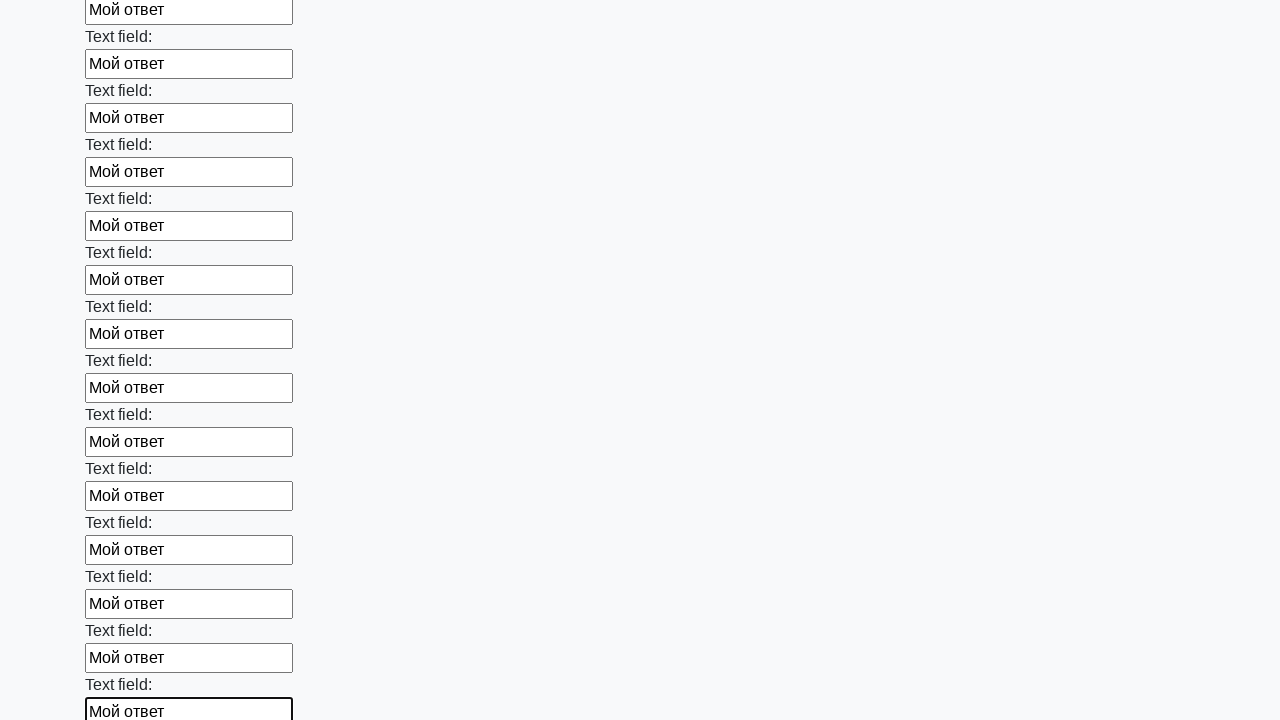

Filled text input field 87 of 100 with 'Мой ответ' on input[type="text"] >> nth=86
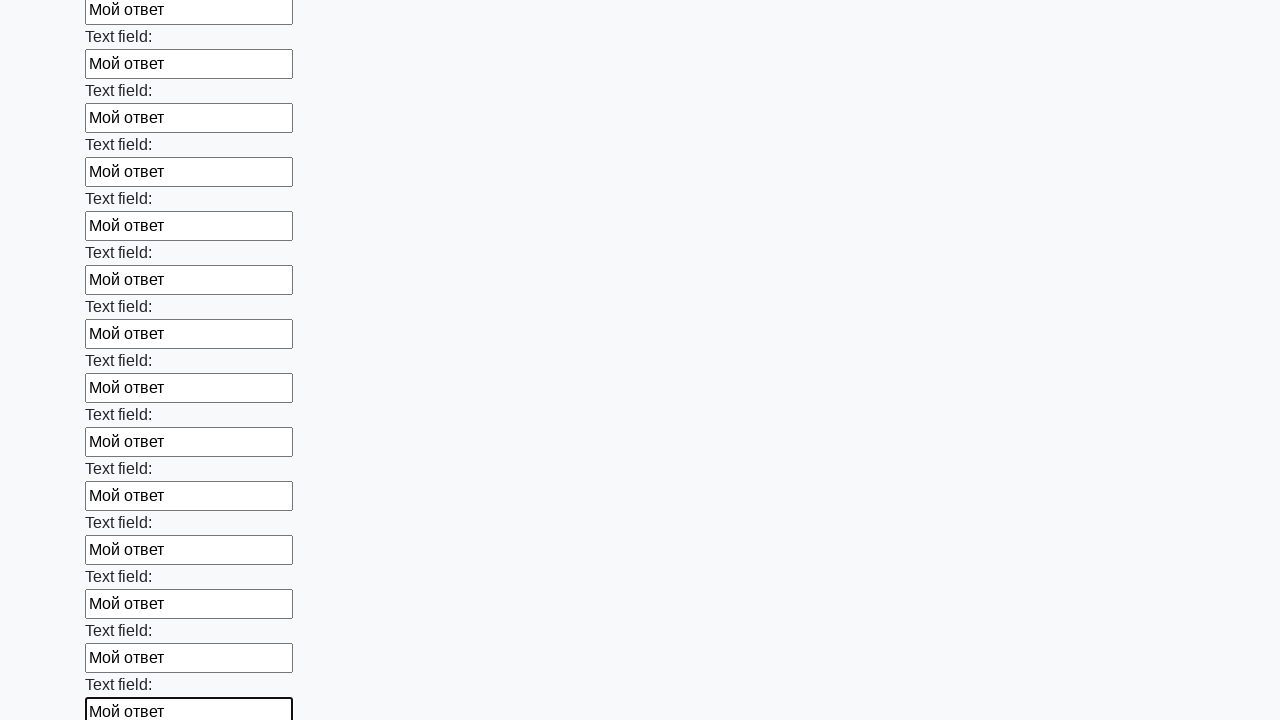

Filled text input field 88 of 100 with 'Мой ответ' on input[type="text"] >> nth=87
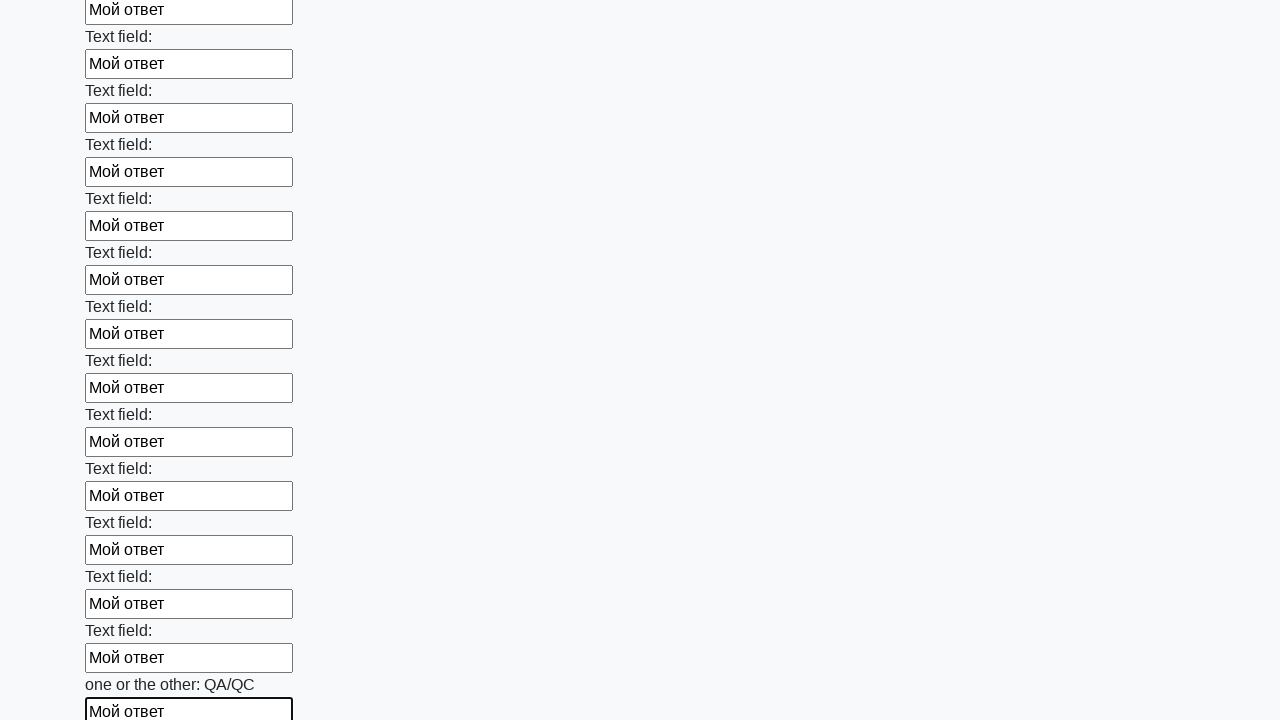

Filled text input field 89 of 100 with 'Мой ответ' on input[type="text"] >> nth=88
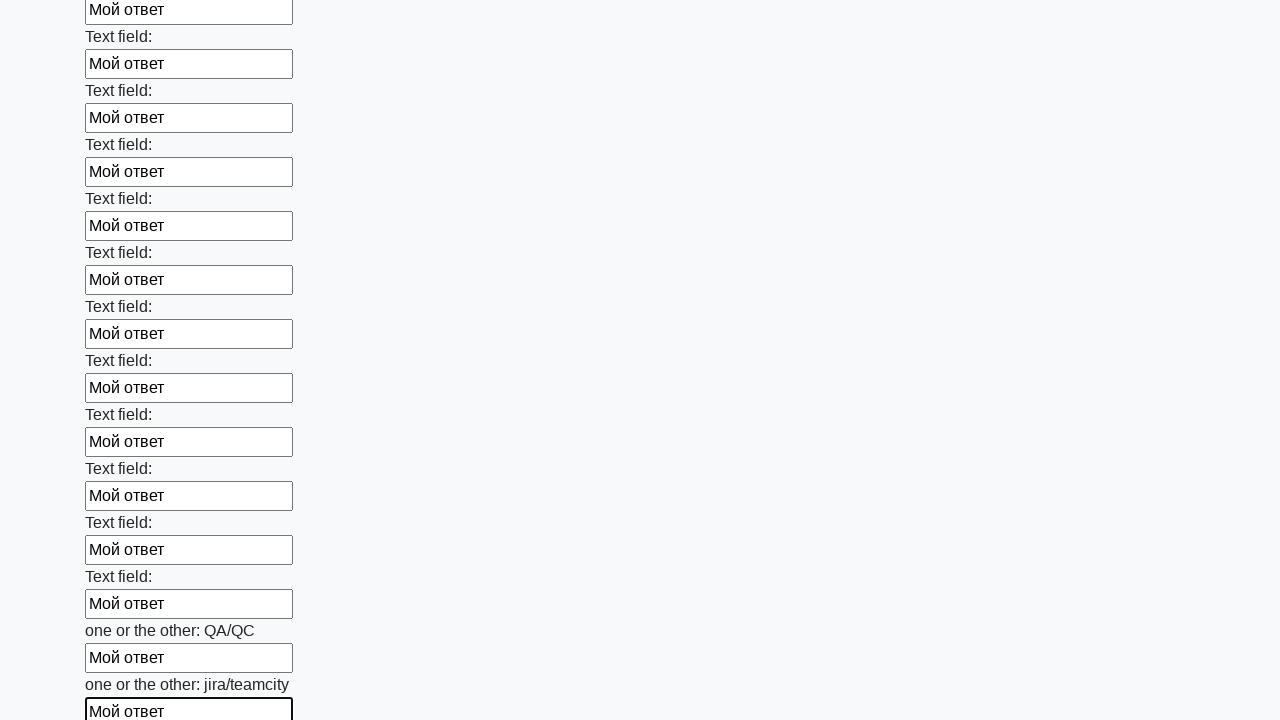

Filled text input field 90 of 100 with 'Мой ответ' on input[type="text"] >> nth=89
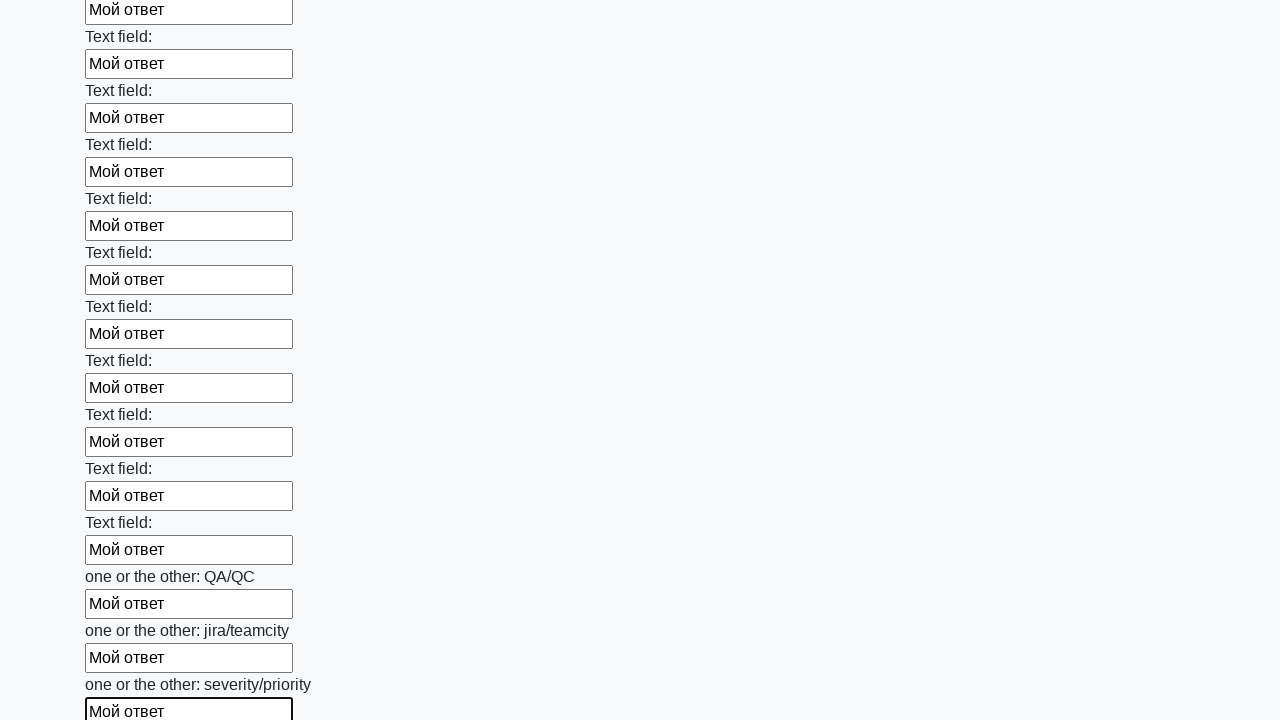

Filled text input field 91 of 100 with 'Мой ответ' on input[type="text"] >> nth=90
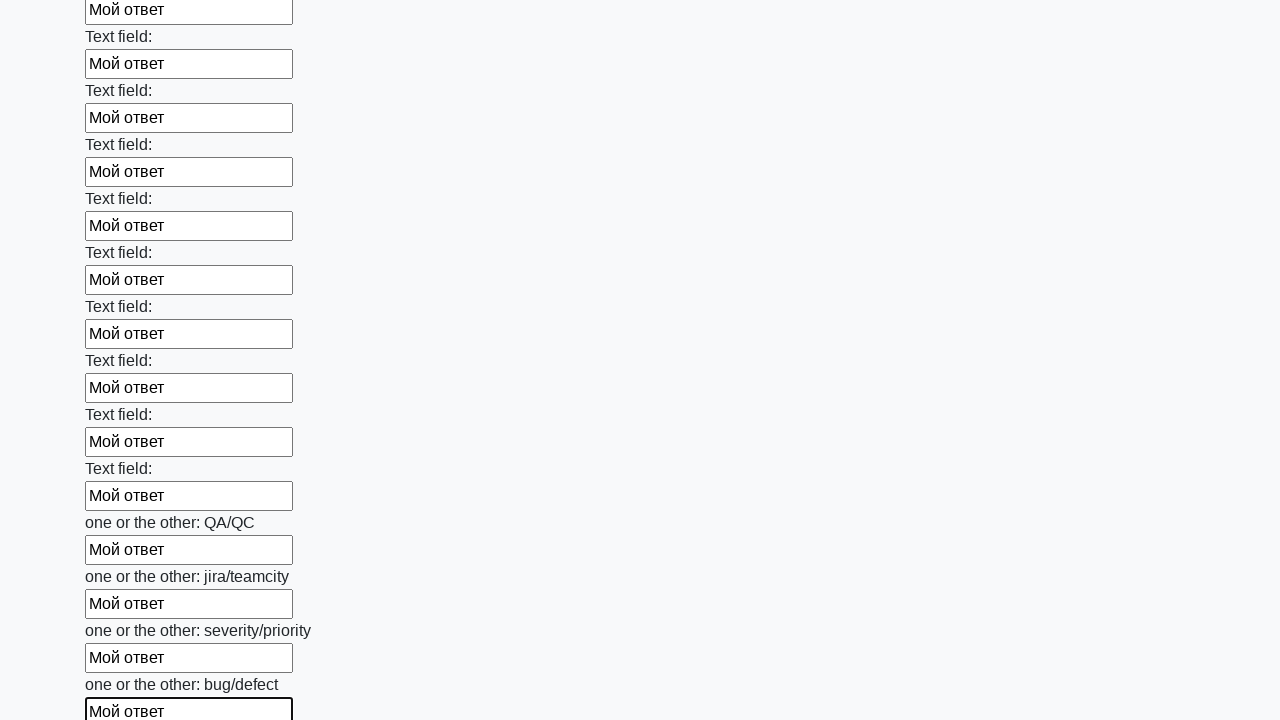

Filled text input field 92 of 100 with 'Мой ответ' on input[type="text"] >> nth=91
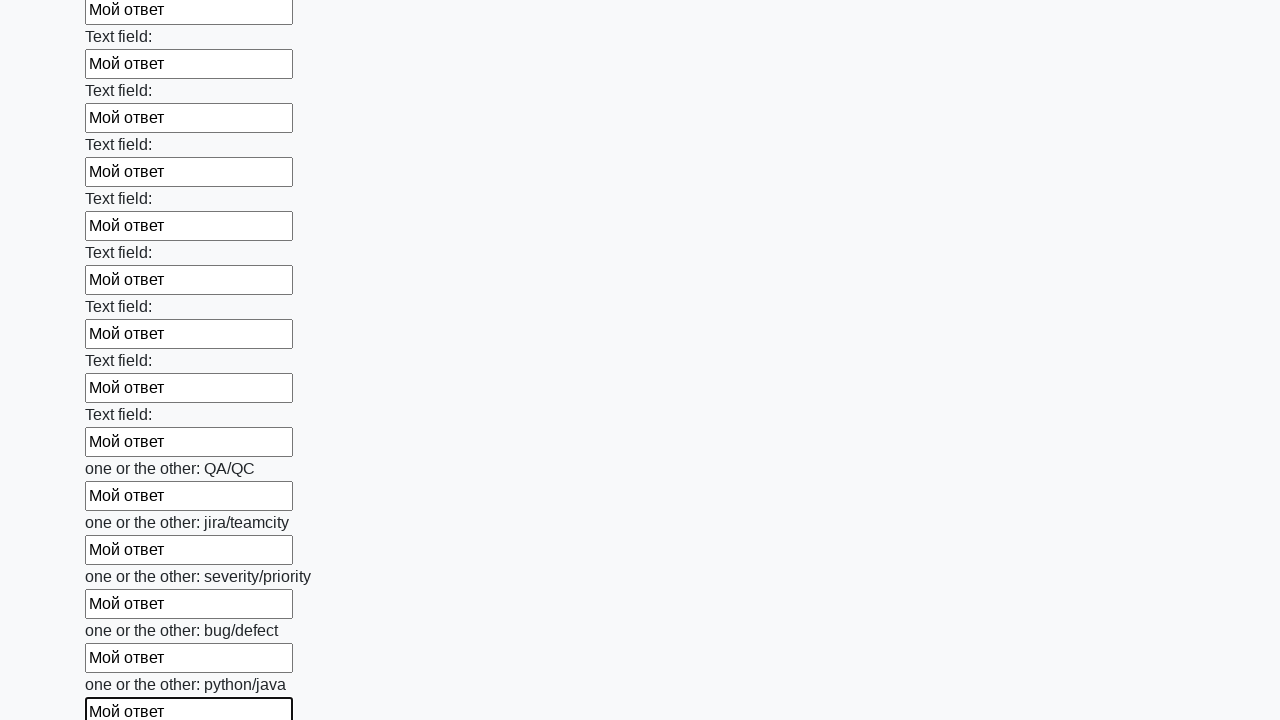

Filled text input field 93 of 100 with 'Мой ответ' on input[type="text"] >> nth=92
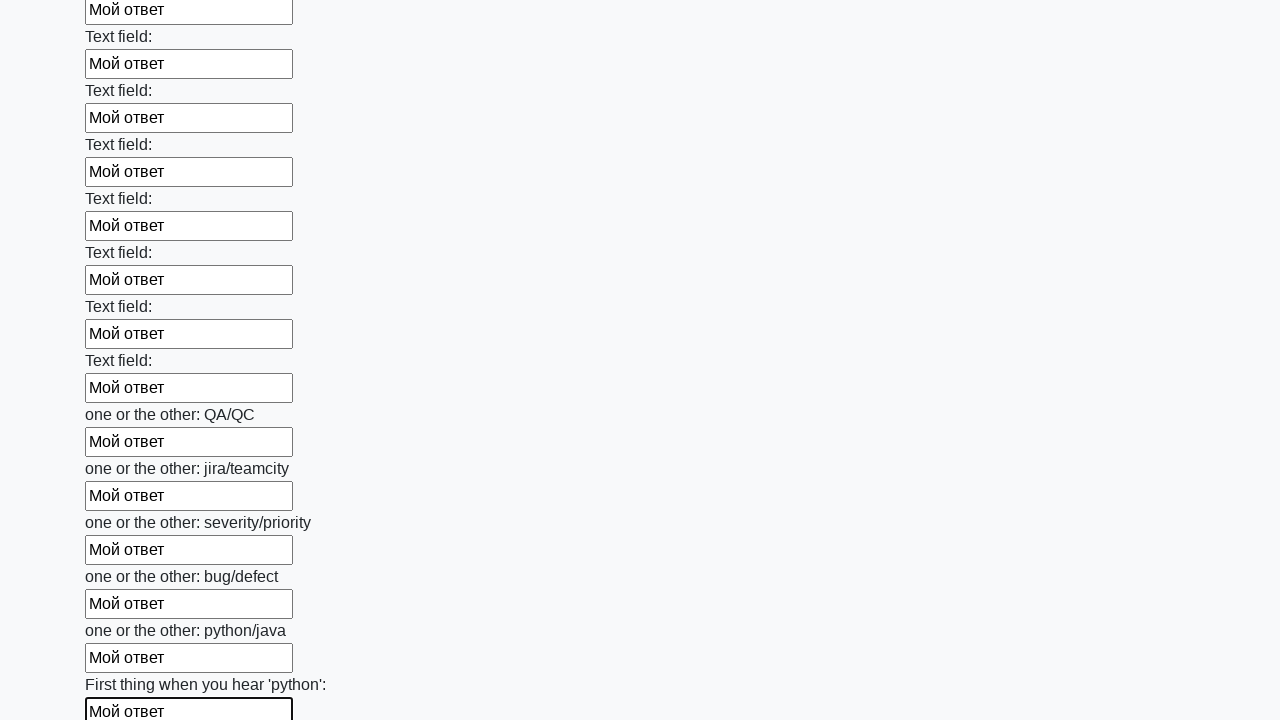

Filled text input field 94 of 100 with 'Мой ответ' on input[type="text"] >> nth=93
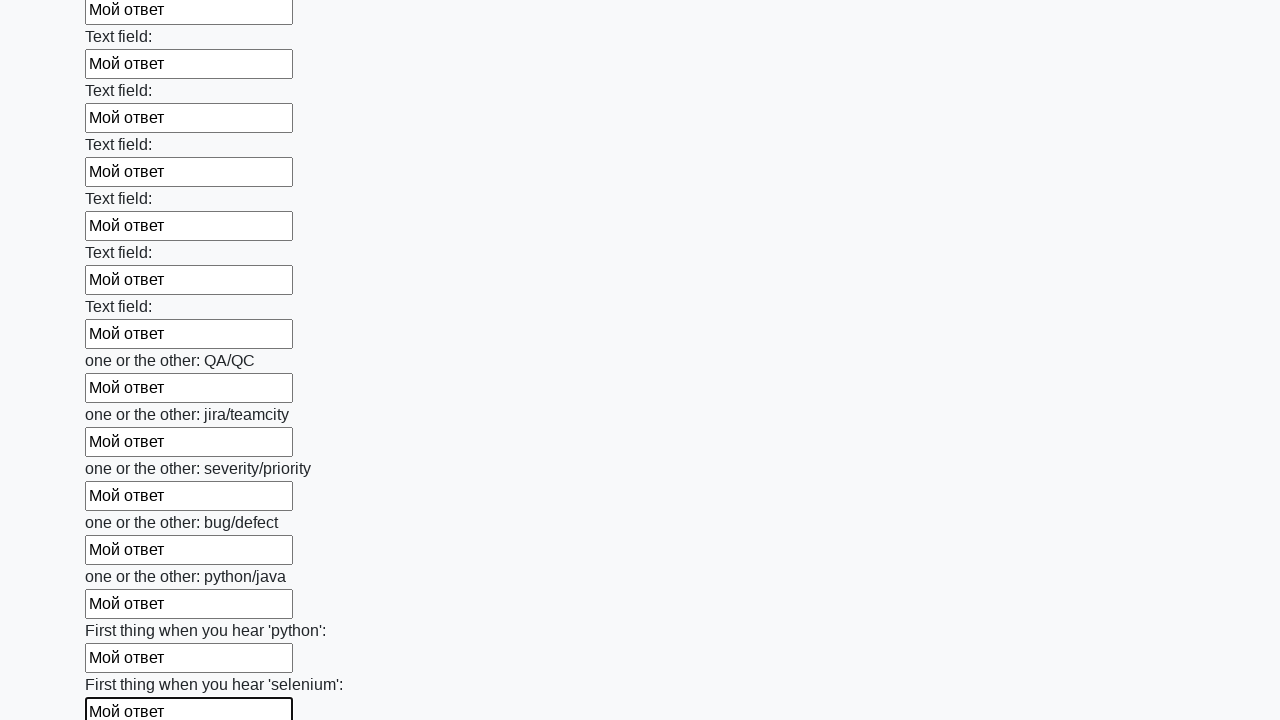

Filled text input field 95 of 100 with 'Мой ответ' on input[type="text"] >> nth=94
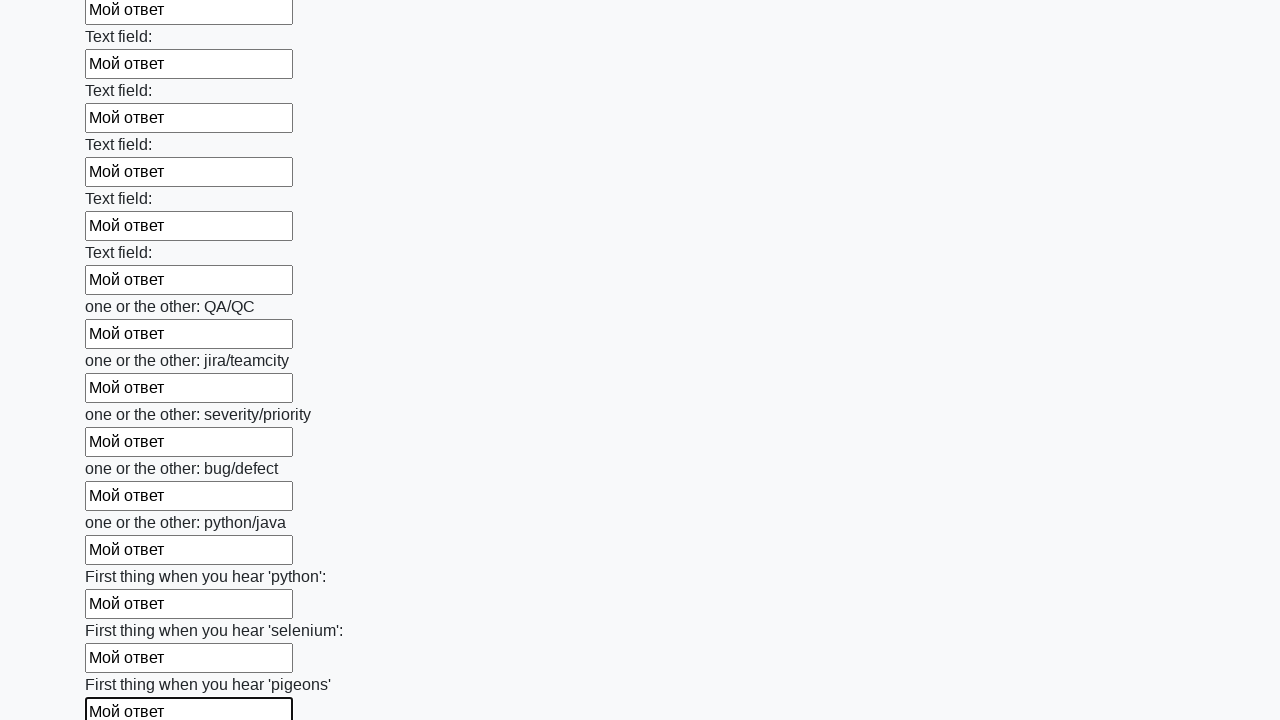

Filled text input field 96 of 100 with 'Мой ответ' on input[type="text"] >> nth=95
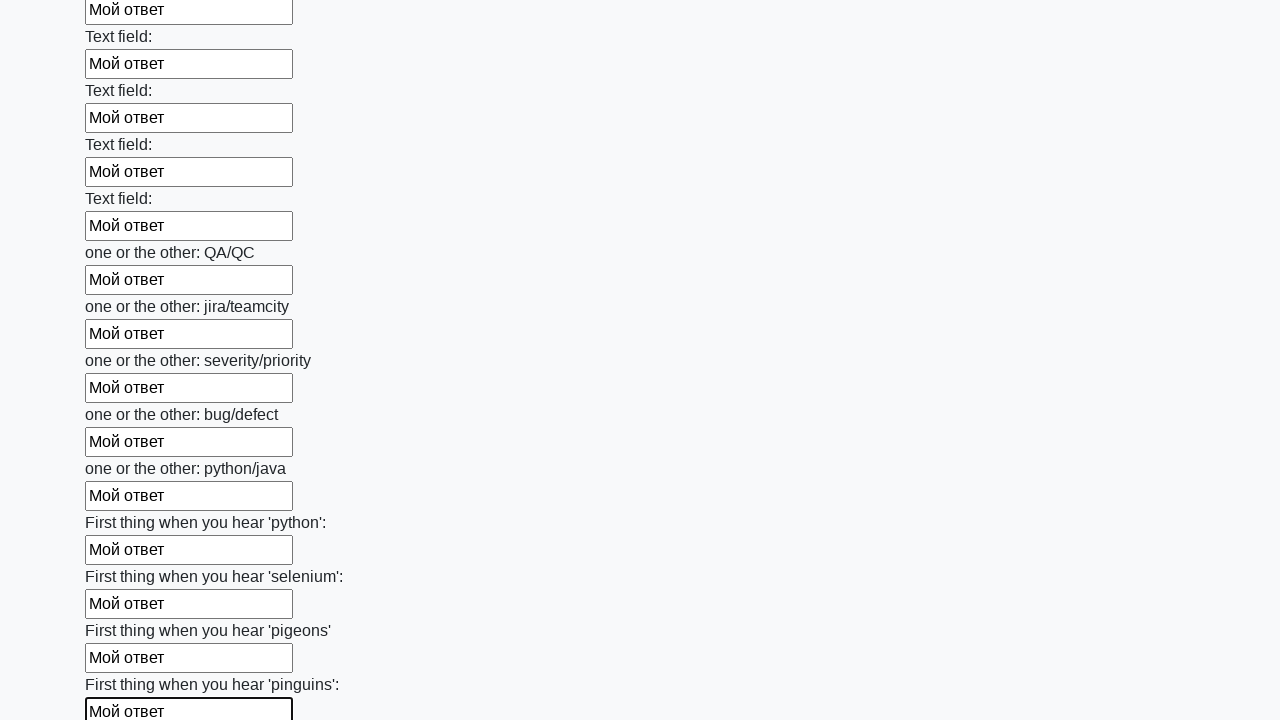

Filled text input field 97 of 100 with 'Мой ответ' on input[type="text"] >> nth=96
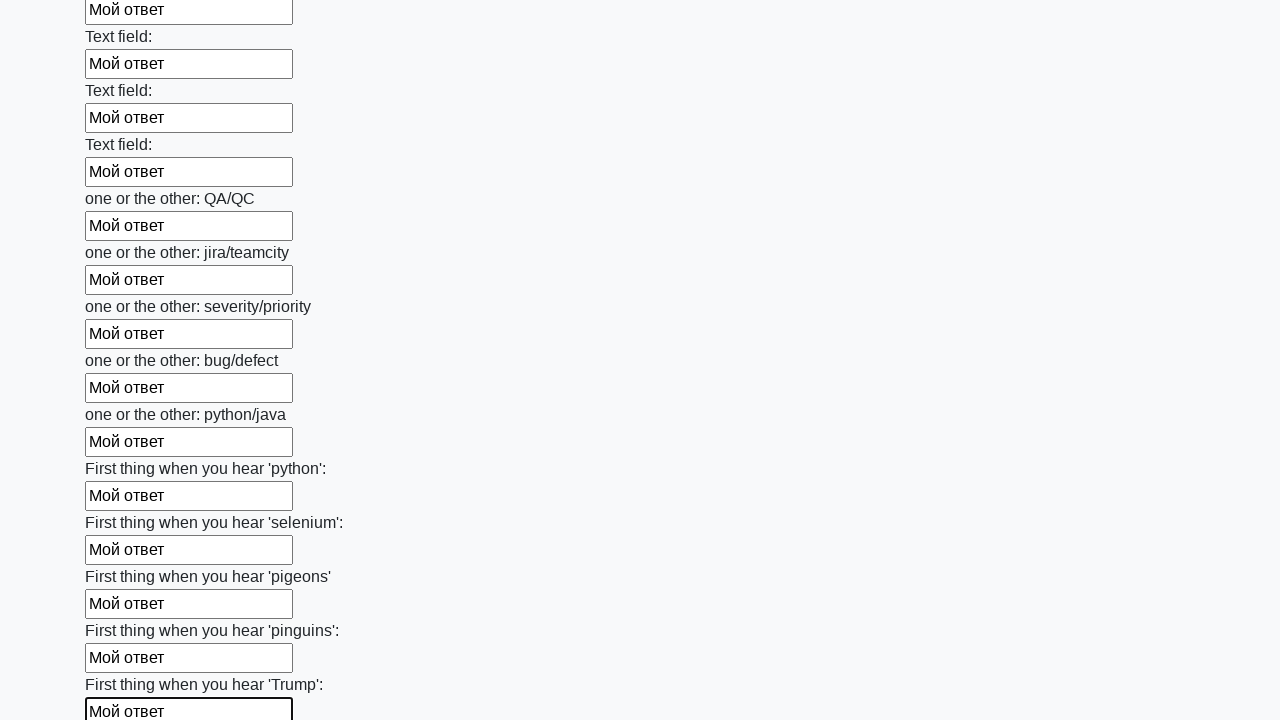

Filled text input field 98 of 100 with 'Мой ответ' on input[type="text"] >> nth=97
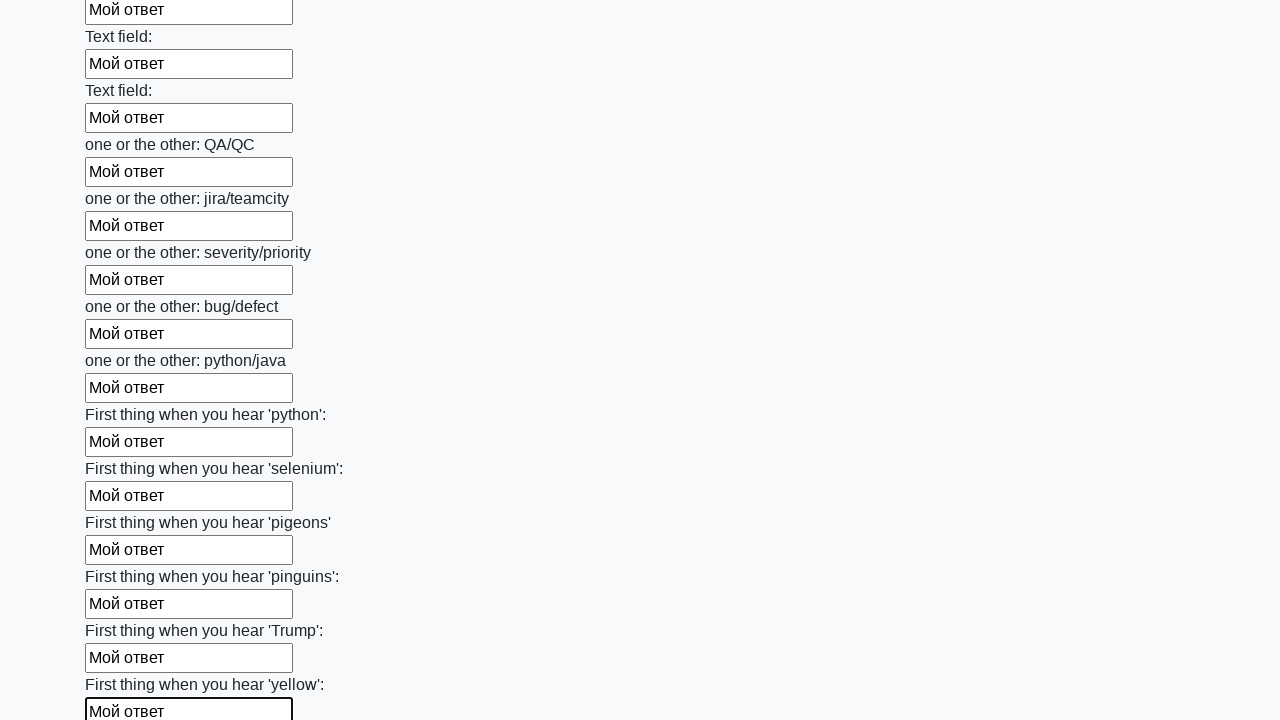

Filled text input field 99 of 100 with 'Мой ответ' on input[type="text"] >> nth=98
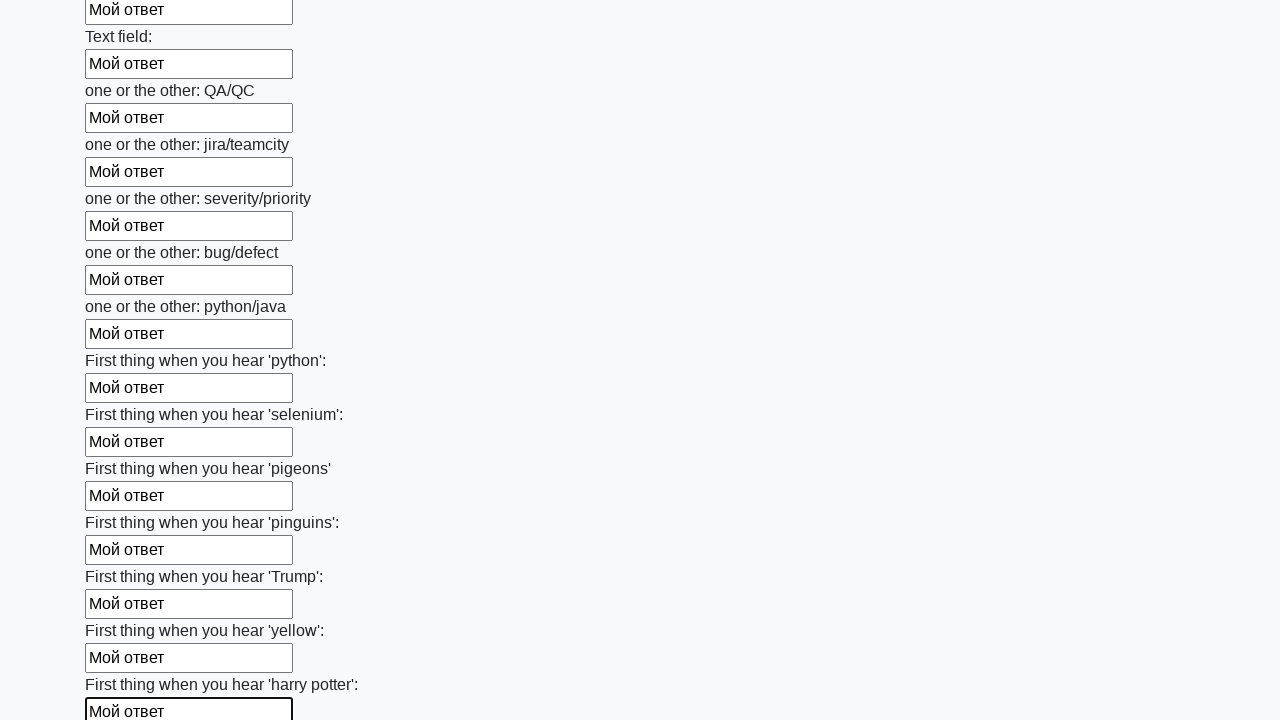

Filled text input field 100 of 100 with 'Мой ответ' on input[type="text"] >> nth=99
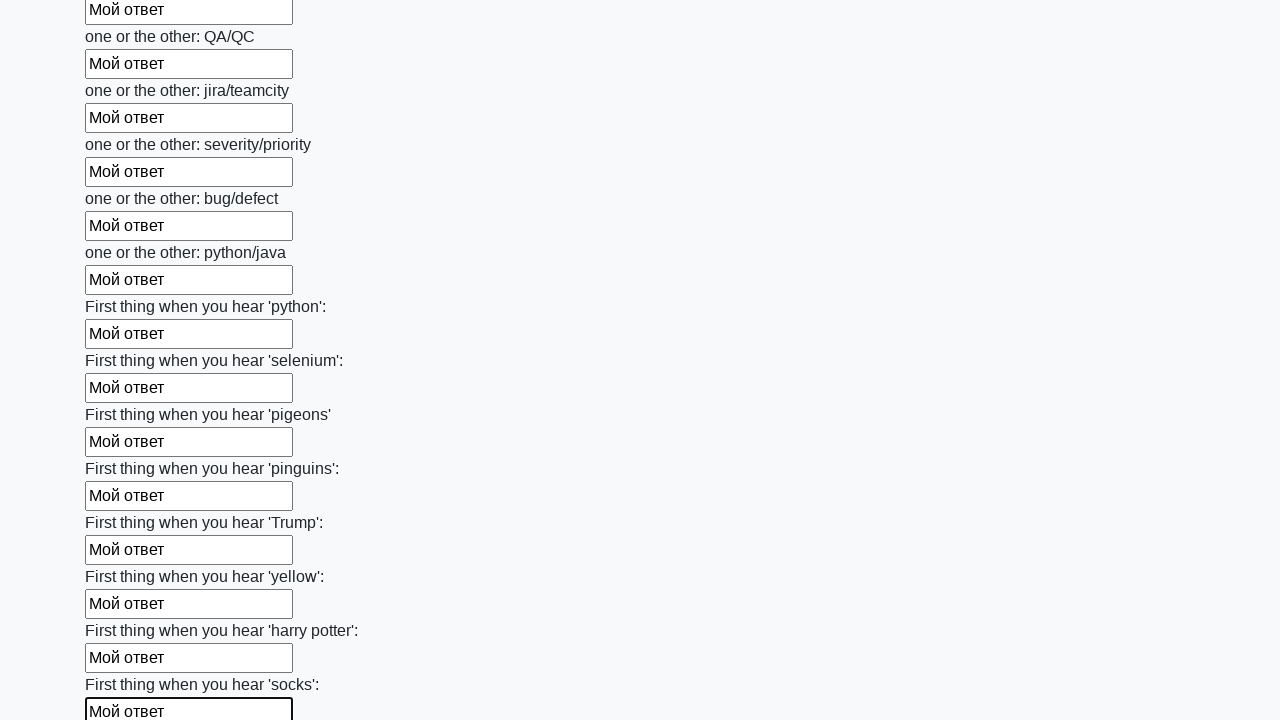

Clicked the submit button to submit the huge form at (123, 611) on button.btn
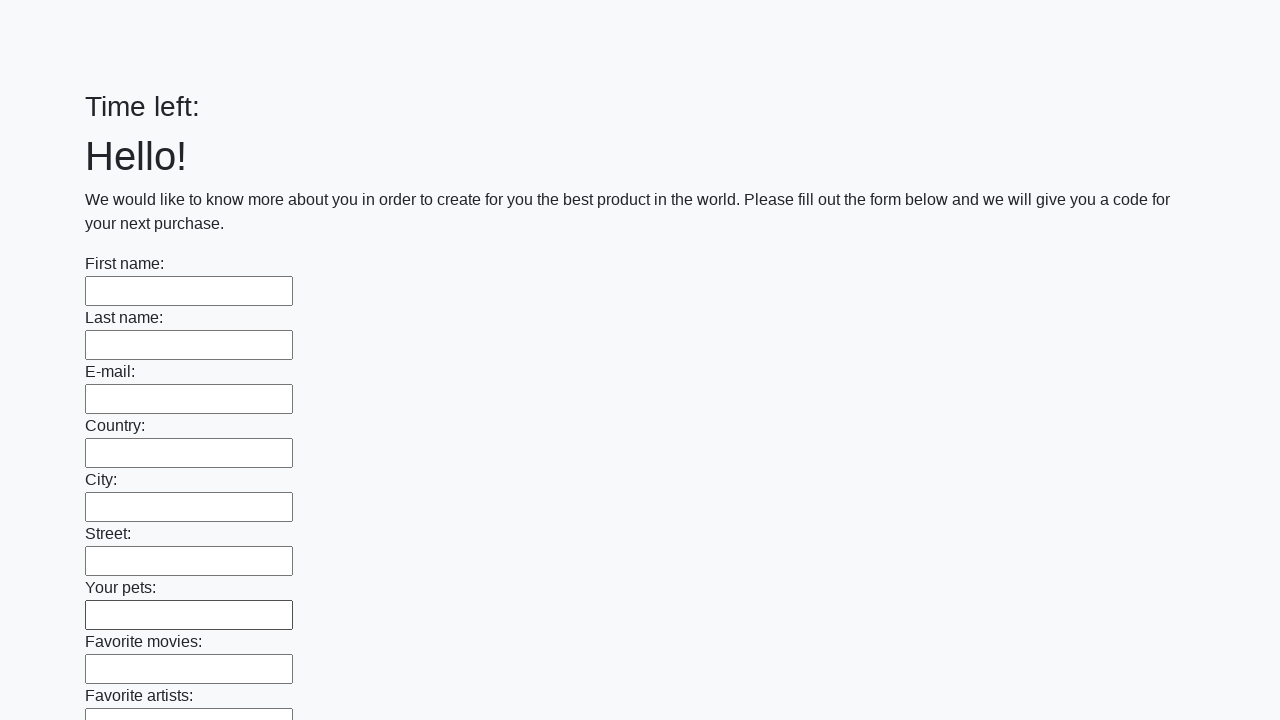

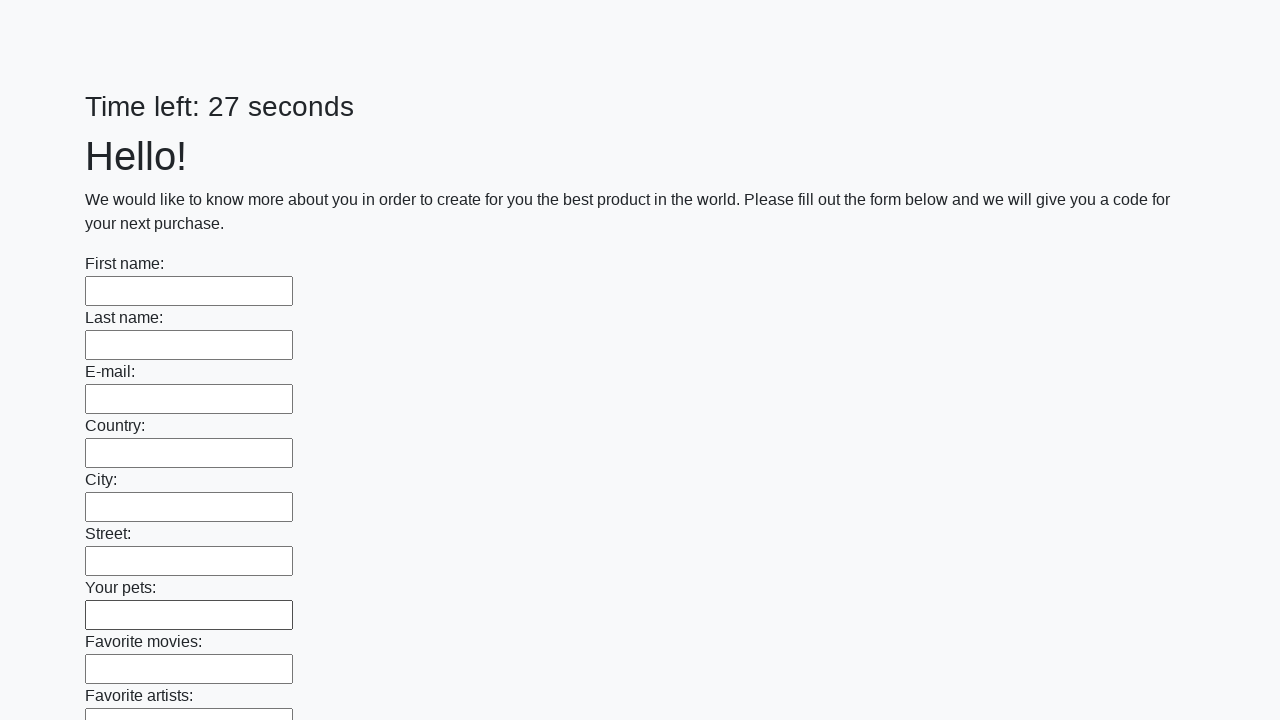